Tests filling out a large form by entering text into all text input fields and submitting the form

Starting URL: http://suninjuly.github.io/huge_form.html

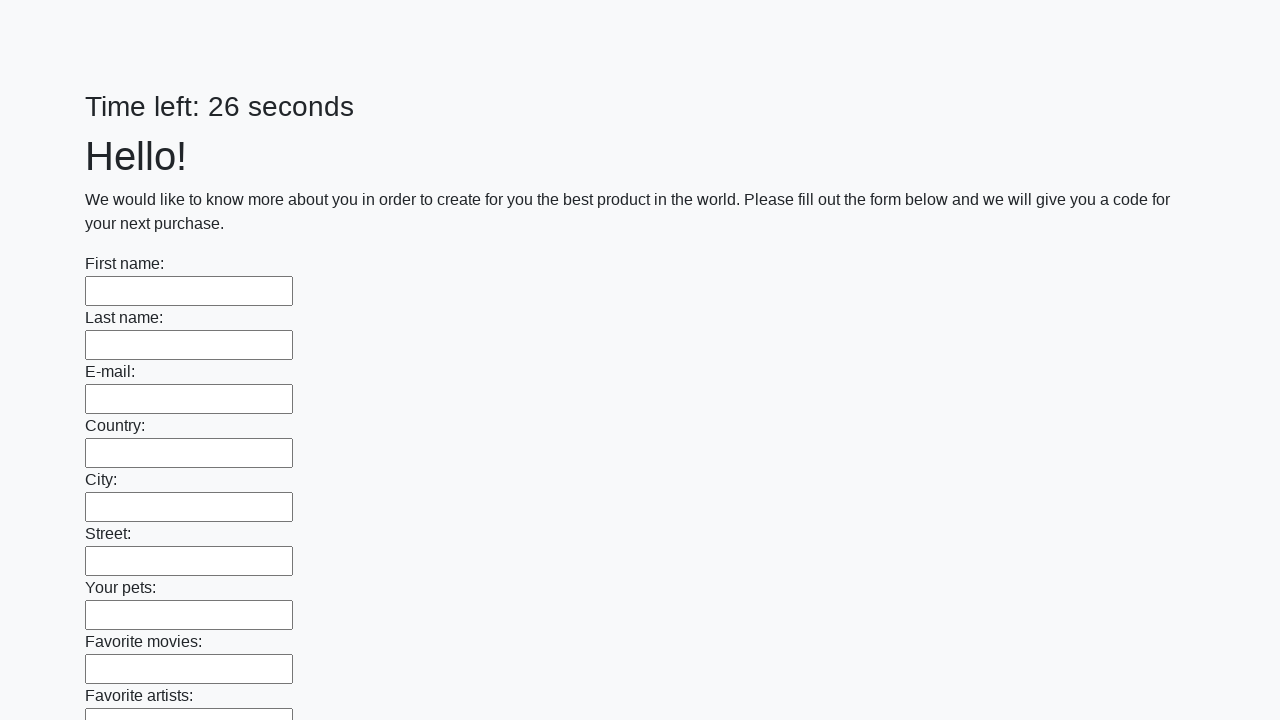

Located all text input fields on the form
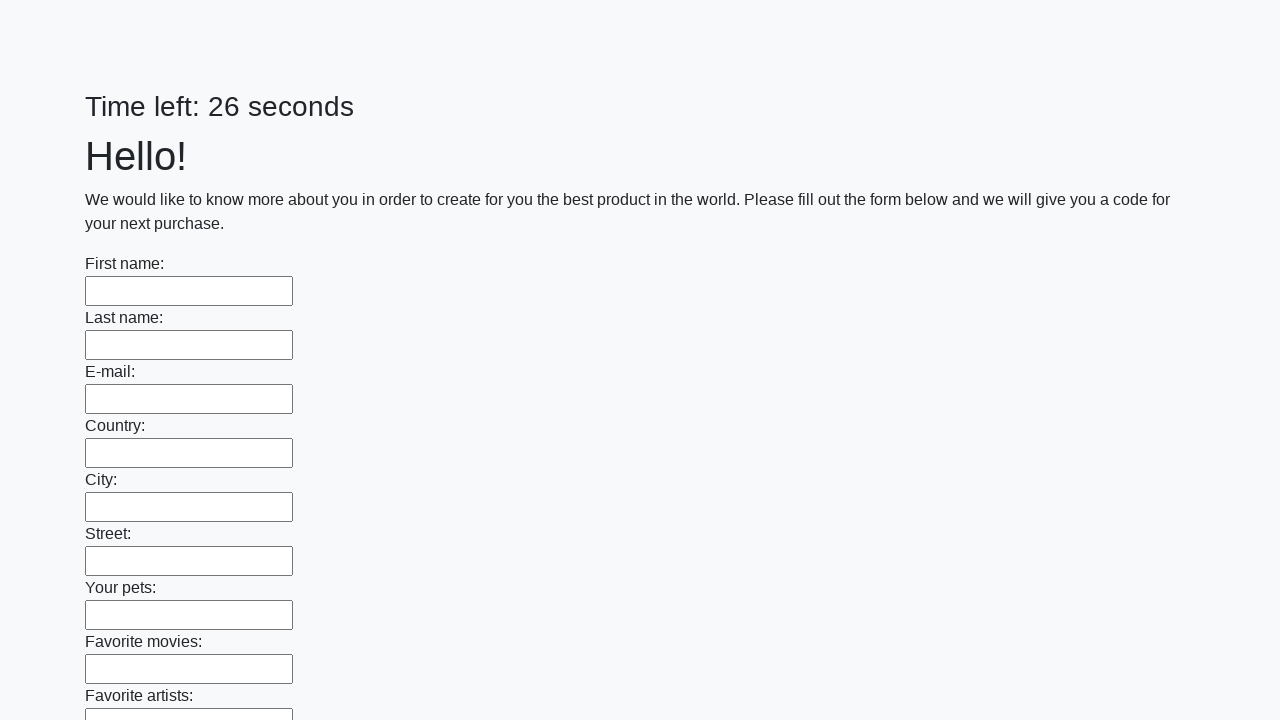

Found 100 text input fields
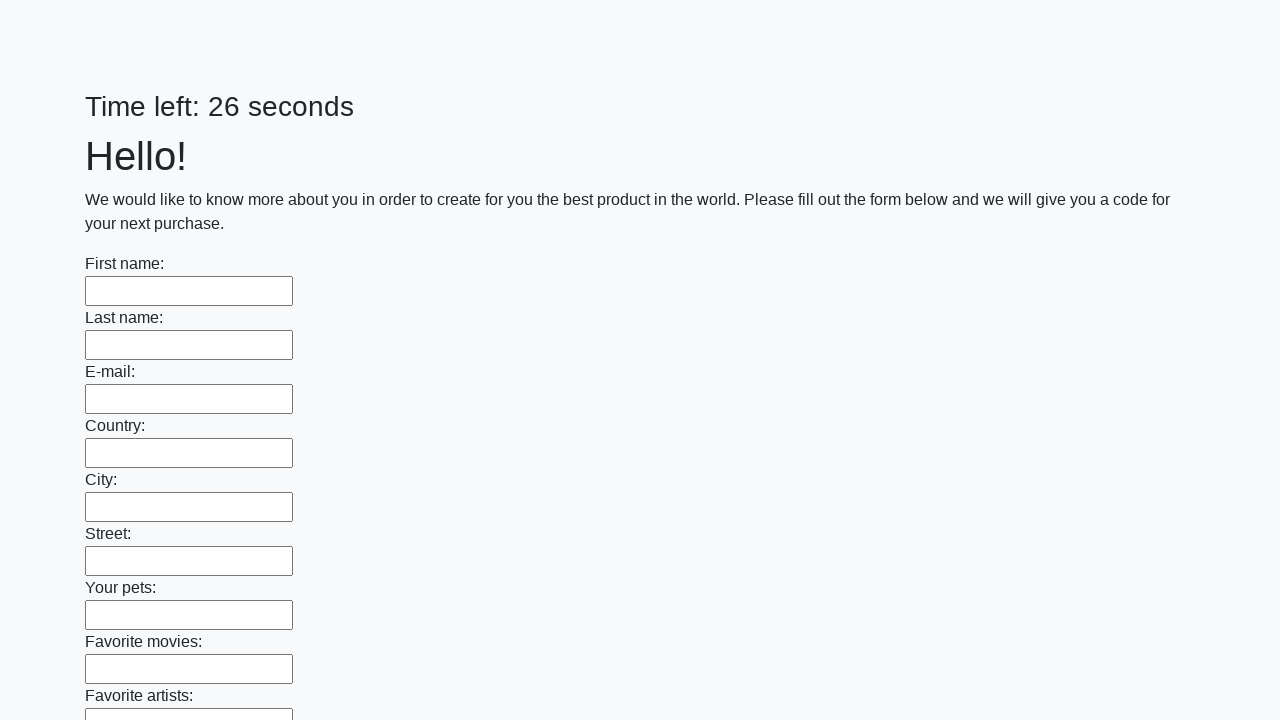

Filled text input field 1 of 100 with 'test value 123' on input[type="text"] >> nth=0
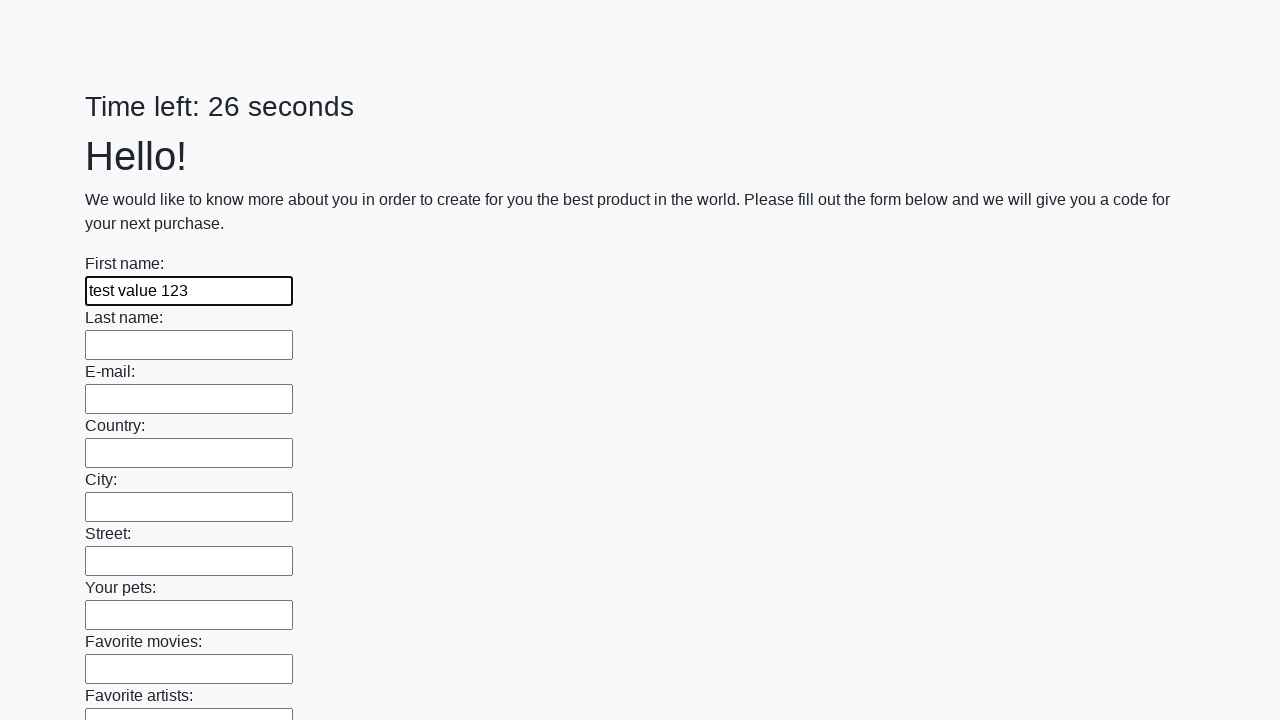

Filled text input field 2 of 100 with 'test value 123' on input[type="text"] >> nth=1
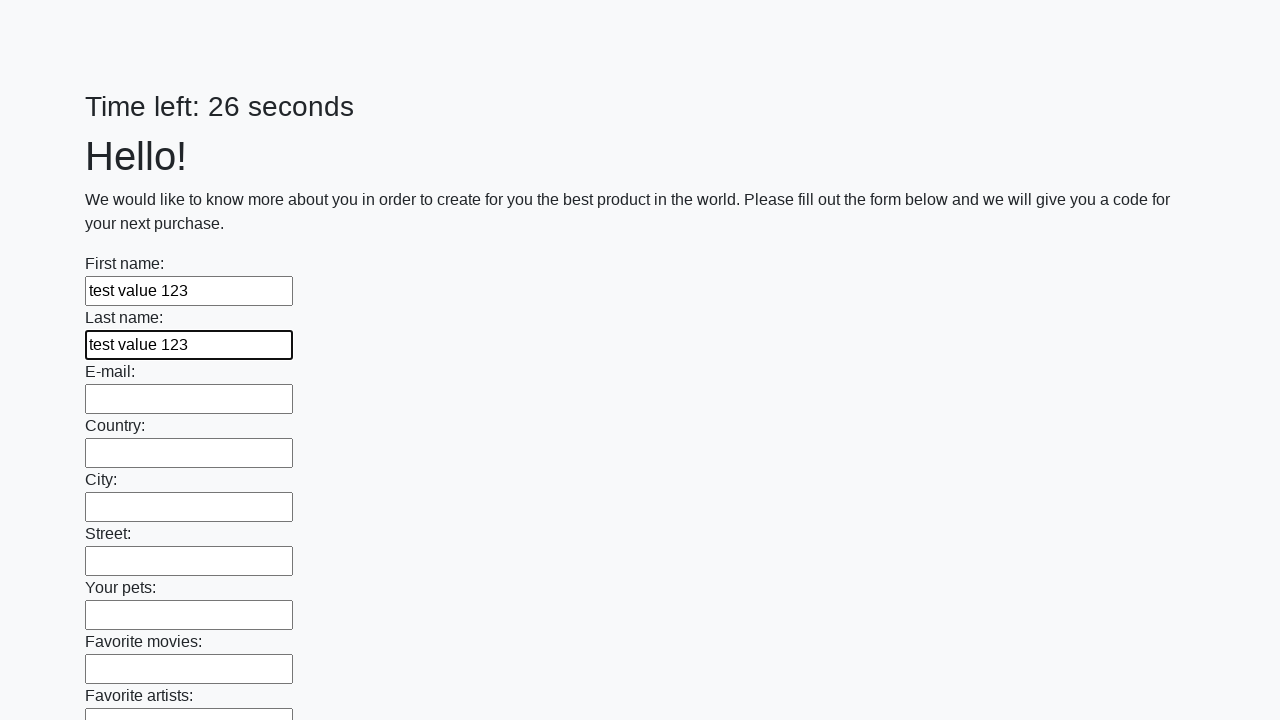

Filled text input field 3 of 100 with 'test value 123' on input[type="text"] >> nth=2
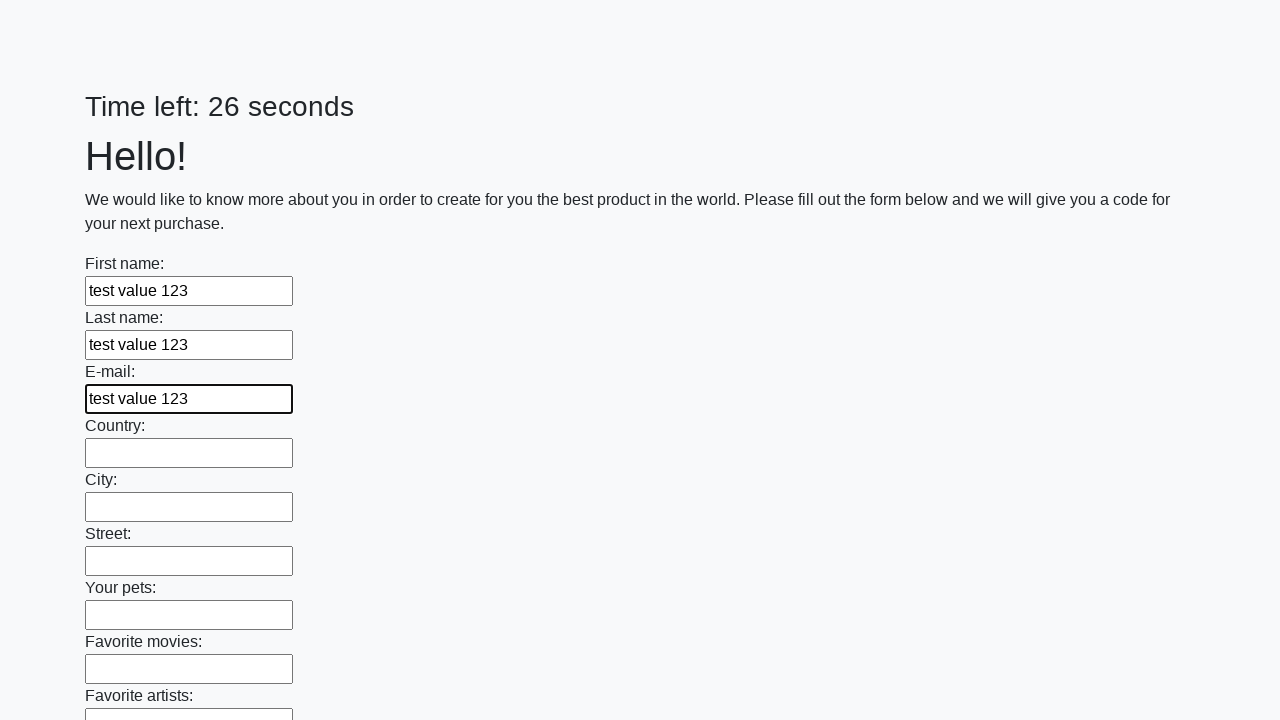

Filled text input field 4 of 100 with 'test value 123' on input[type="text"] >> nth=3
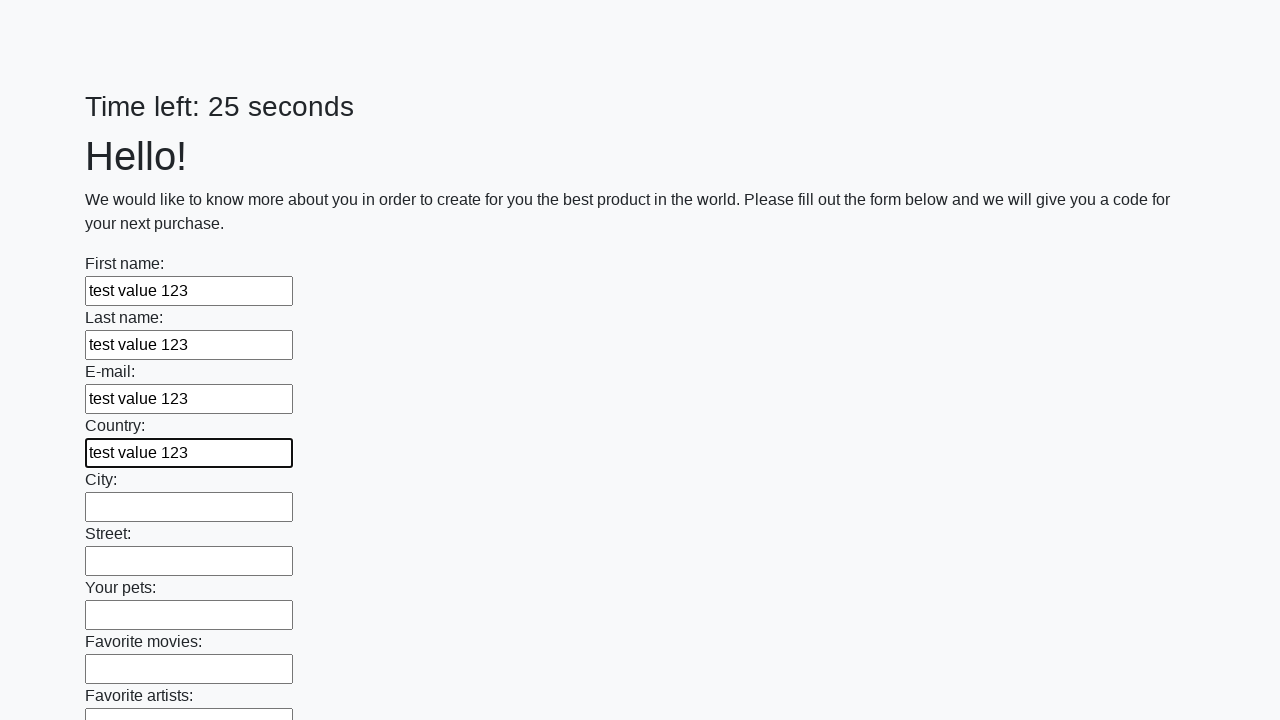

Filled text input field 5 of 100 with 'test value 123' on input[type="text"] >> nth=4
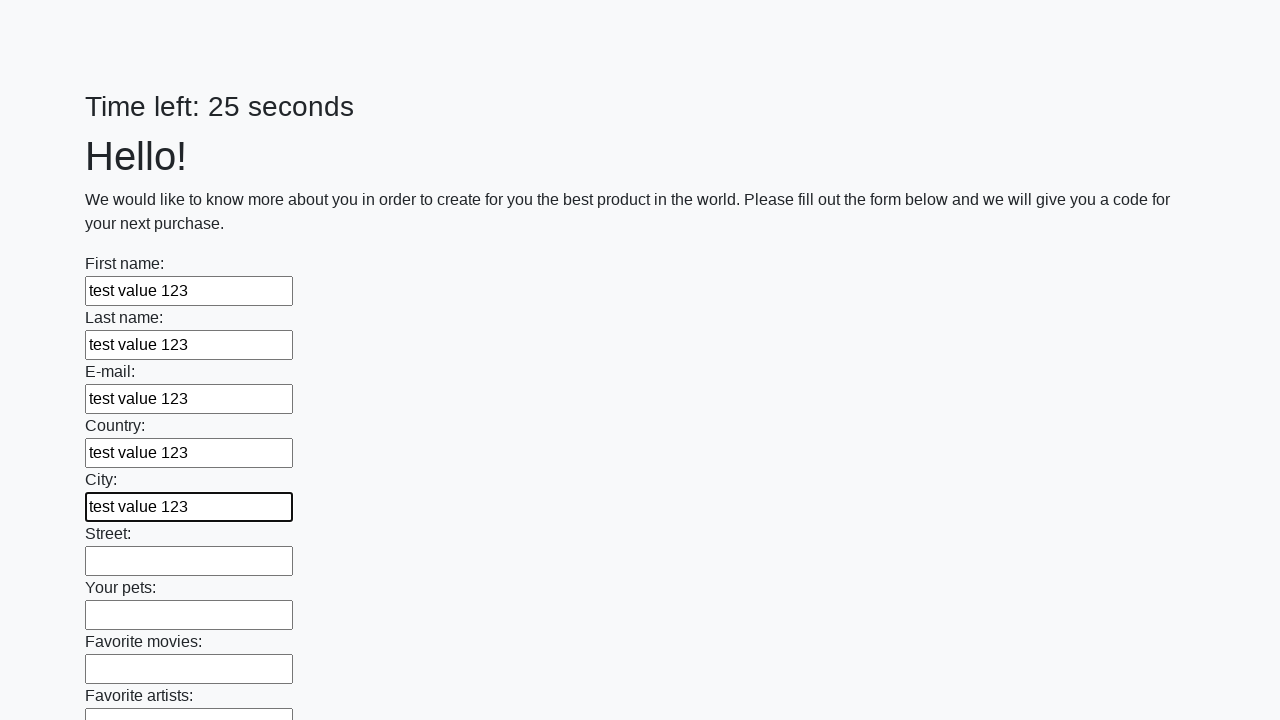

Filled text input field 6 of 100 with 'test value 123' on input[type="text"] >> nth=5
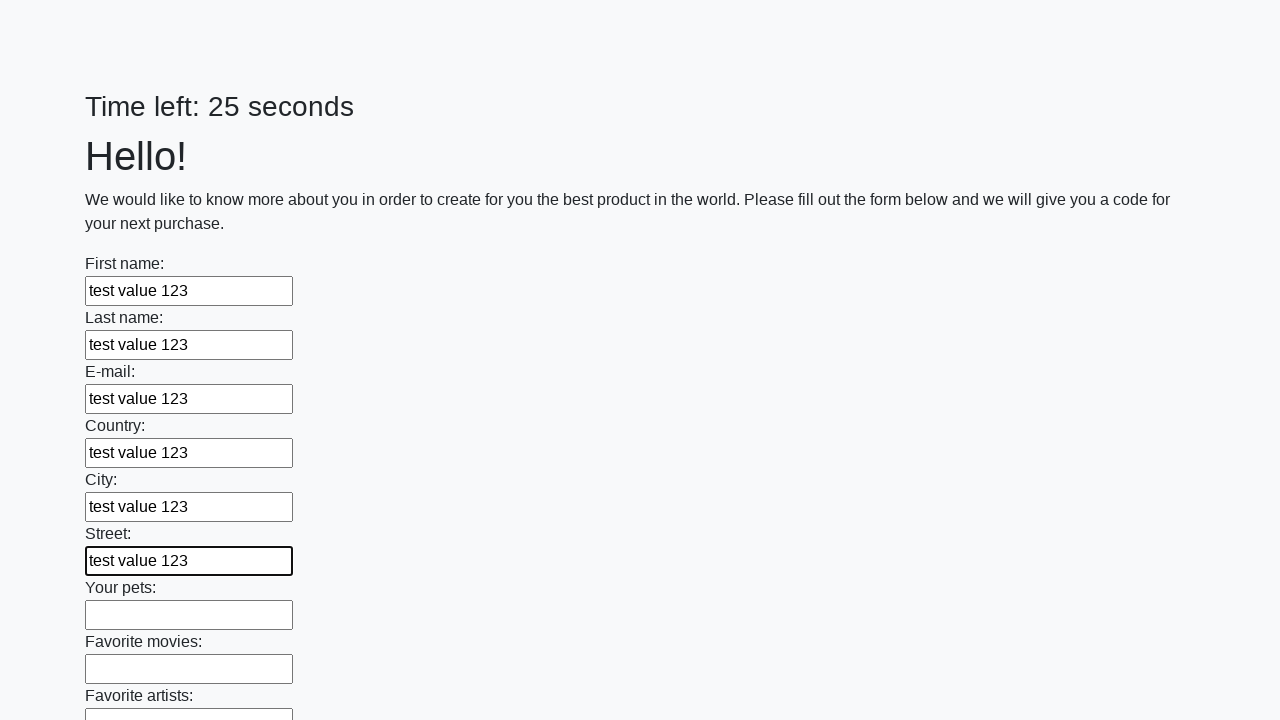

Filled text input field 7 of 100 with 'test value 123' on input[type="text"] >> nth=6
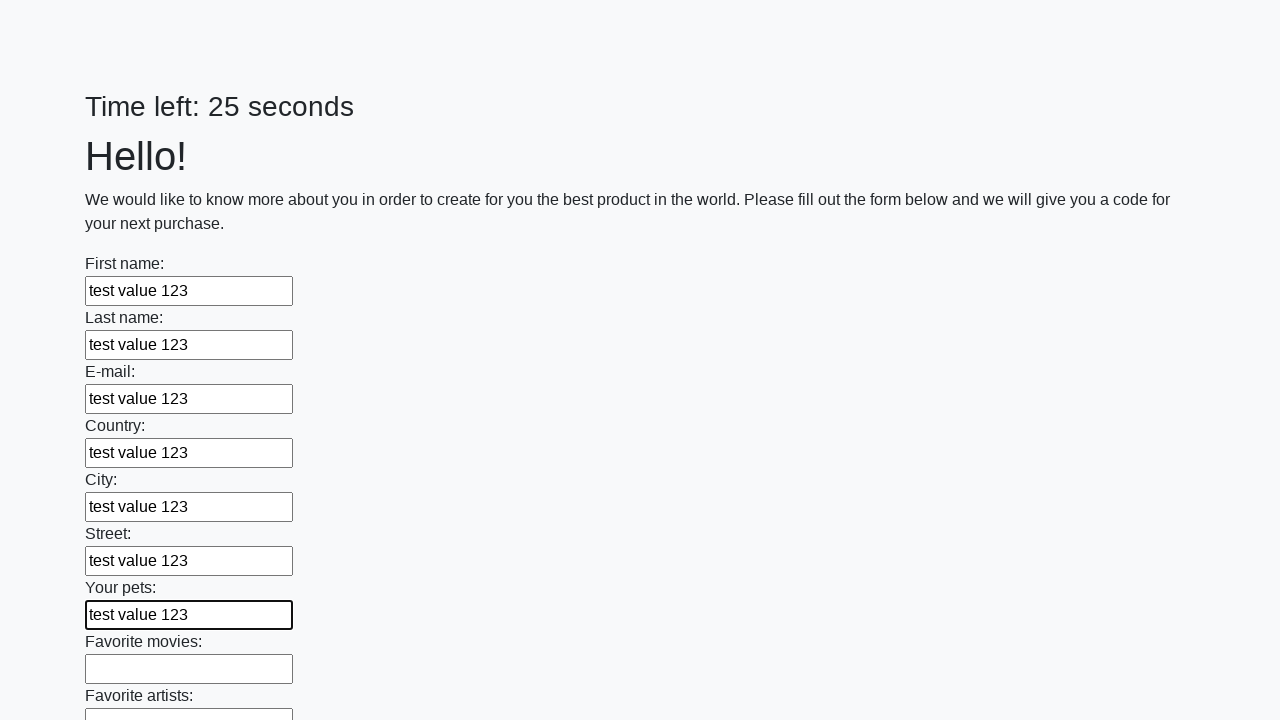

Filled text input field 8 of 100 with 'test value 123' on input[type="text"] >> nth=7
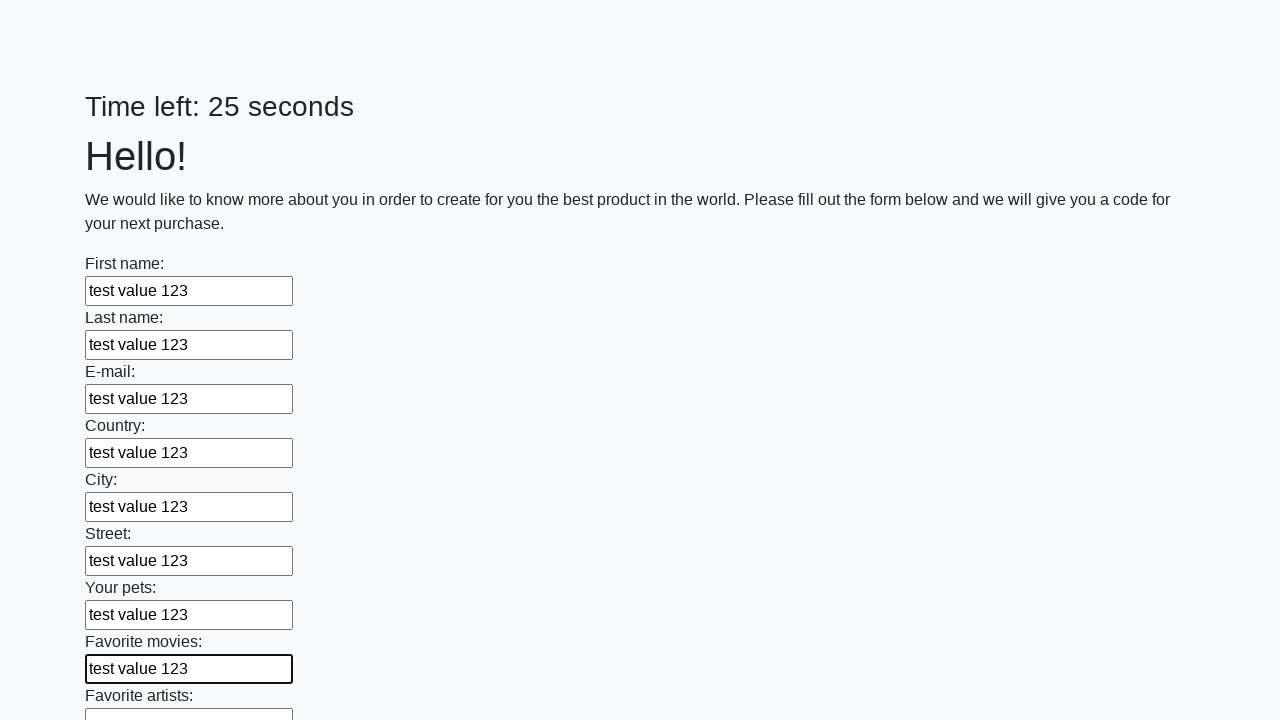

Filled text input field 9 of 100 with 'test value 123' on input[type="text"] >> nth=8
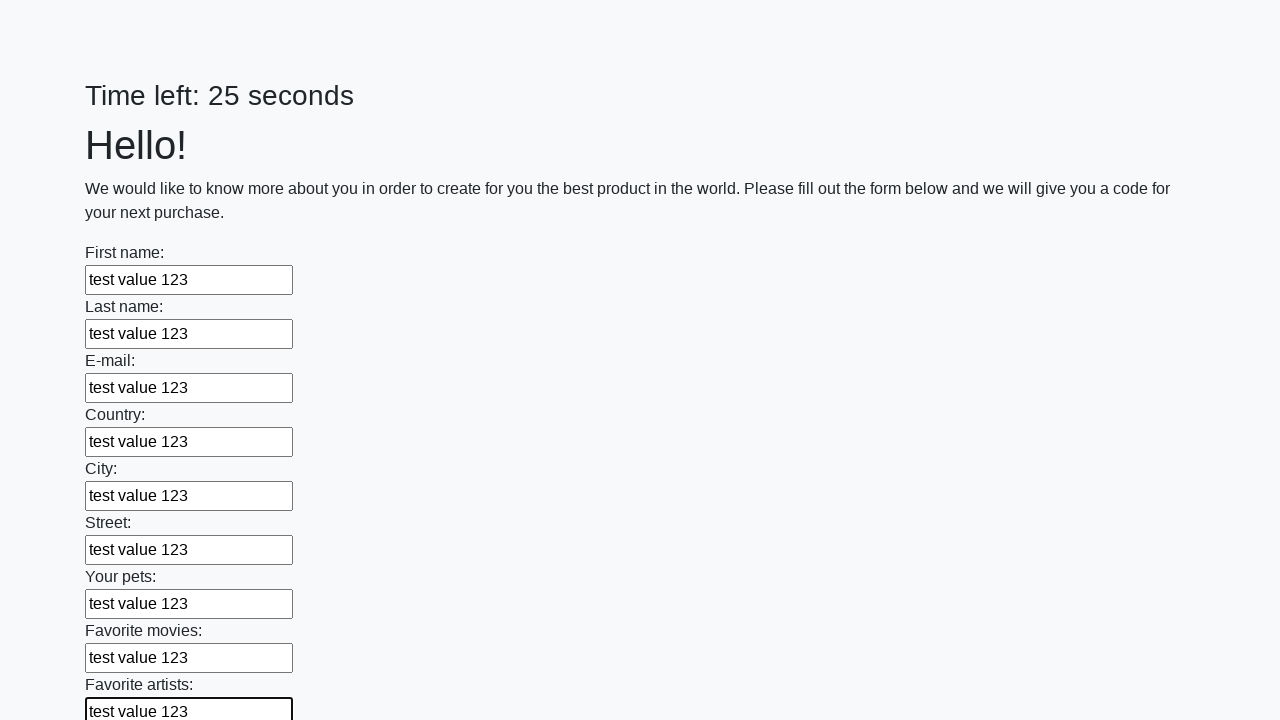

Filled text input field 10 of 100 with 'test value 123' on input[type="text"] >> nth=9
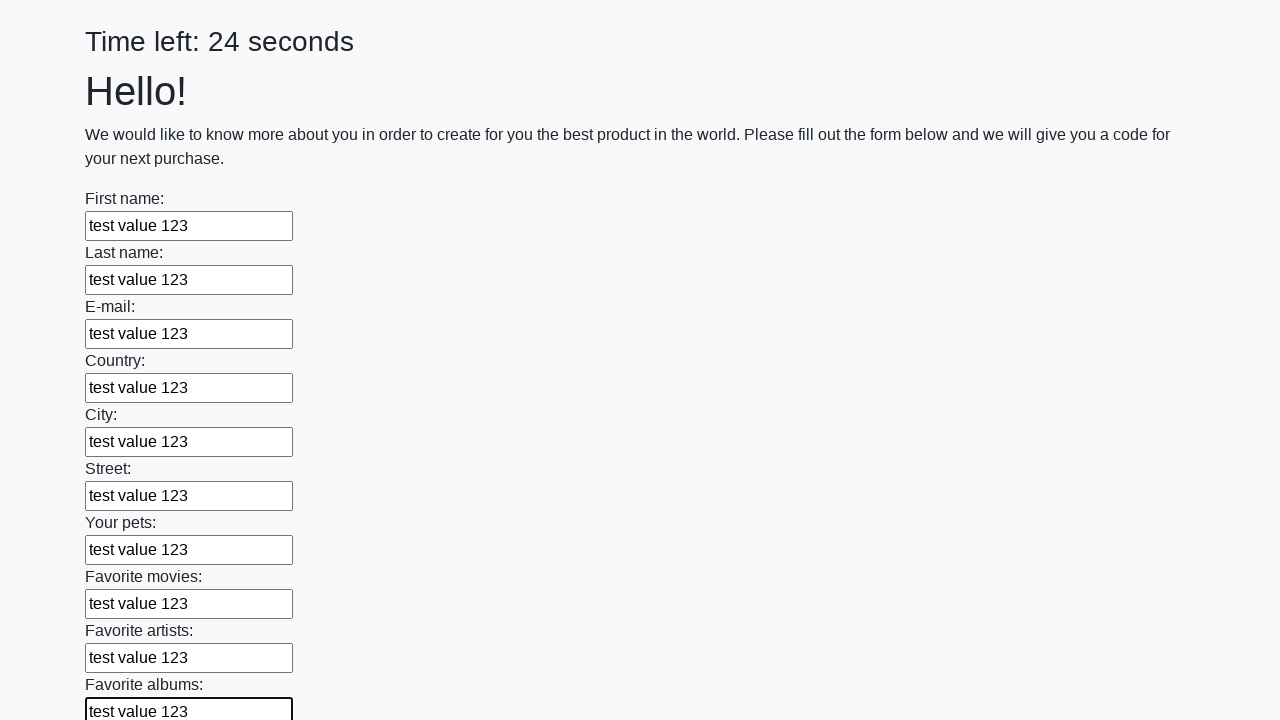

Filled text input field 11 of 100 with 'test value 123' on input[type="text"] >> nth=10
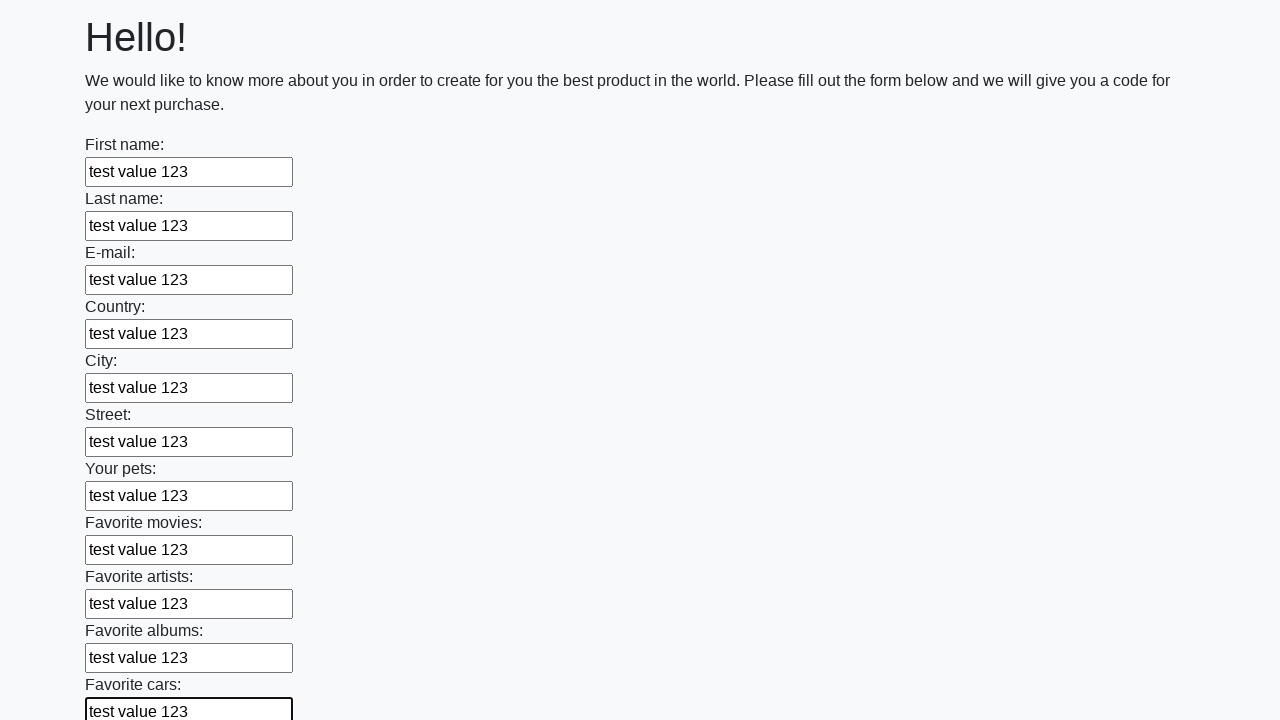

Filled text input field 12 of 100 with 'test value 123' on input[type="text"] >> nth=11
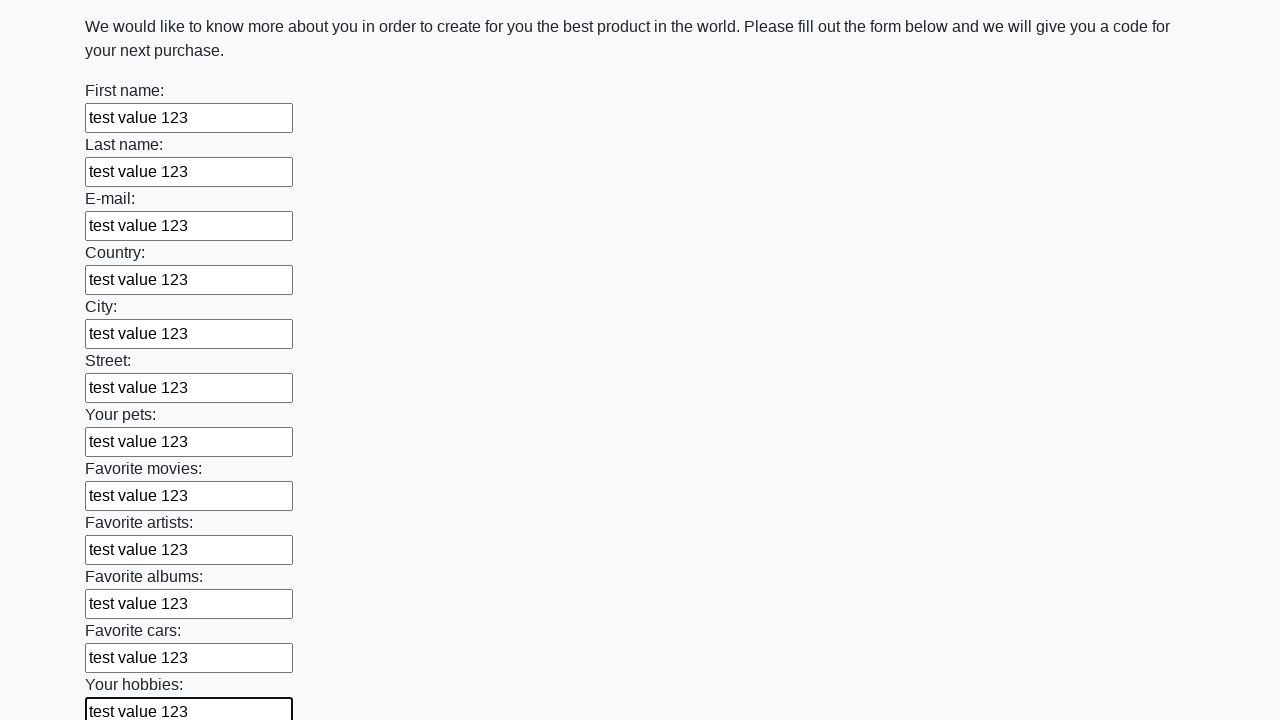

Filled text input field 13 of 100 with 'test value 123' on input[type="text"] >> nth=12
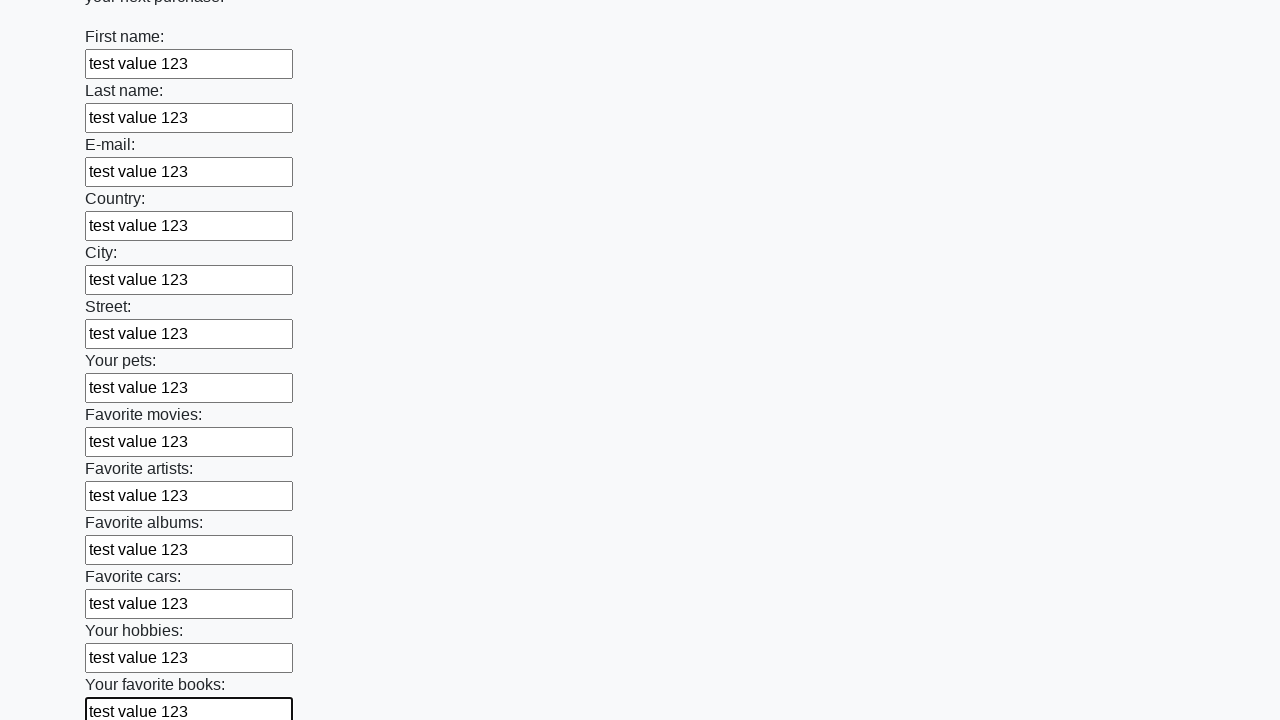

Filled text input field 14 of 100 with 'test value 123' on input[type="text"] >> nth=13
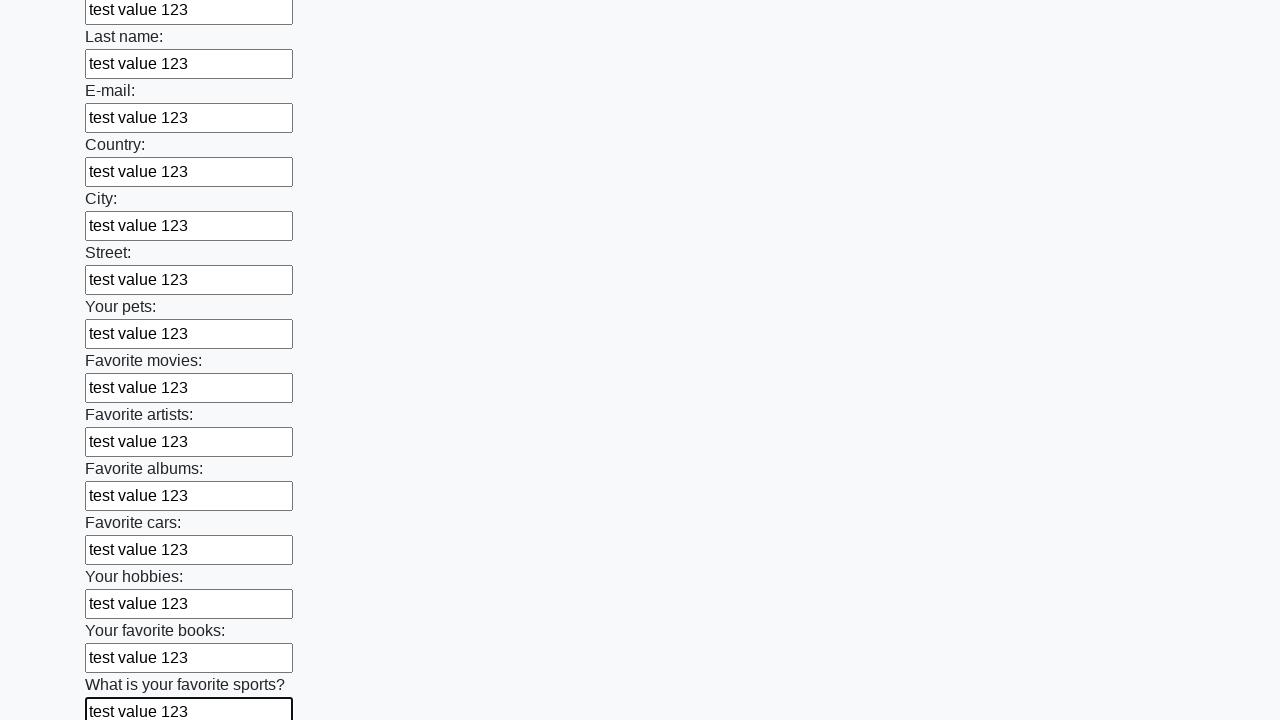

Filled text input field 15 of 100 with 'test value 123' on input[type="text"] >> nth=14
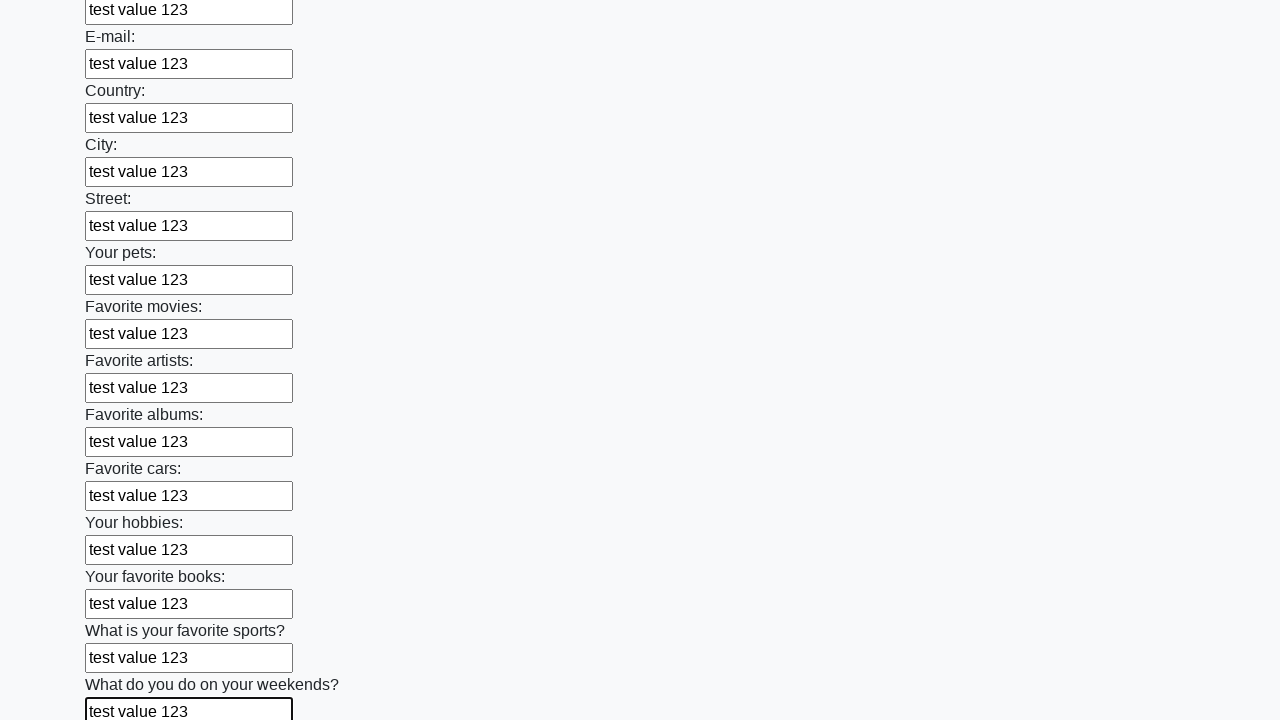

Filled text input field 16 of 100 with 'test value 123' on input[type="text"] >> nth=15
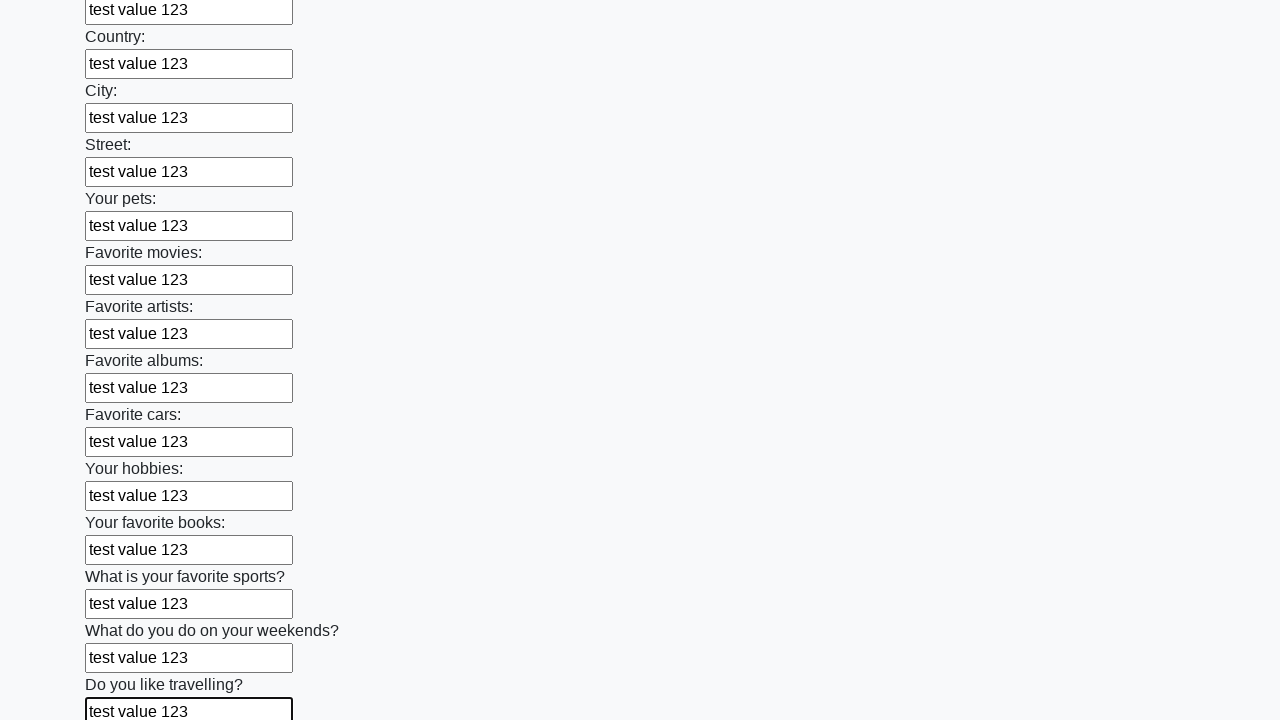

Filled text input field 17 of 100 with 'test value 123' on input[type="text"] >> nth=16
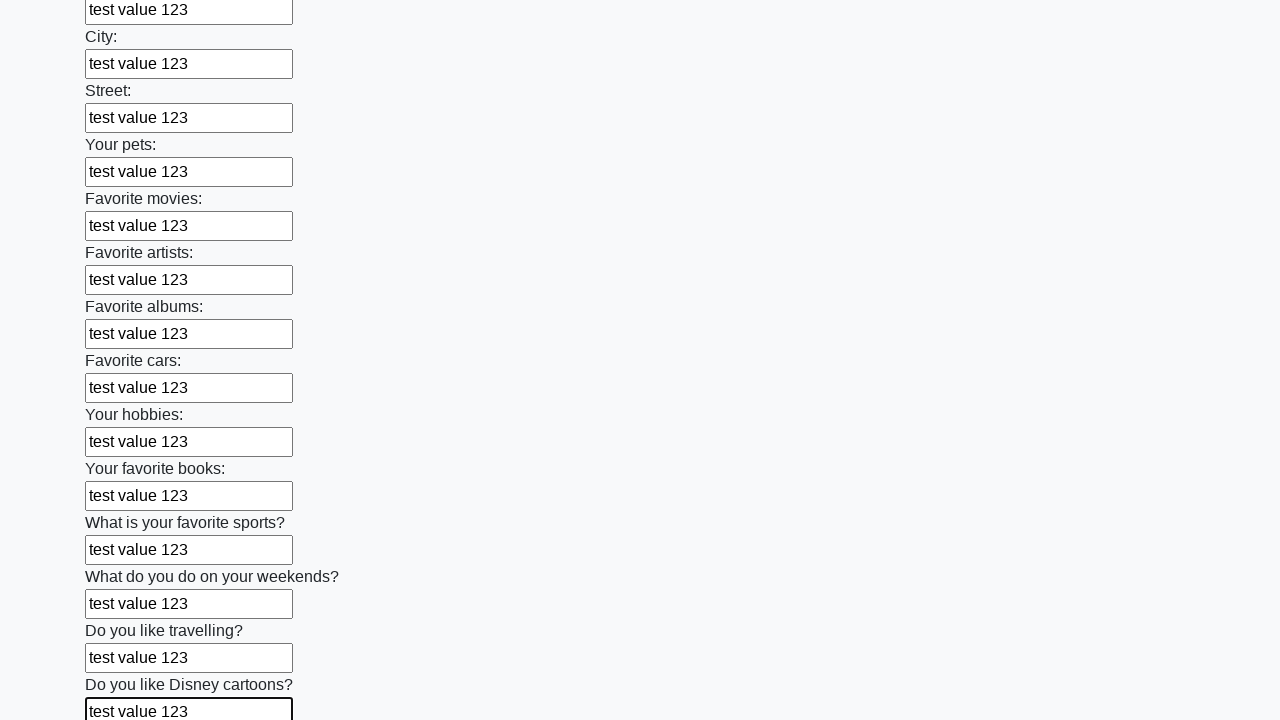

Filled text input field 18 of 100 with 'test value 123' on input[type="text"] >> nth=17
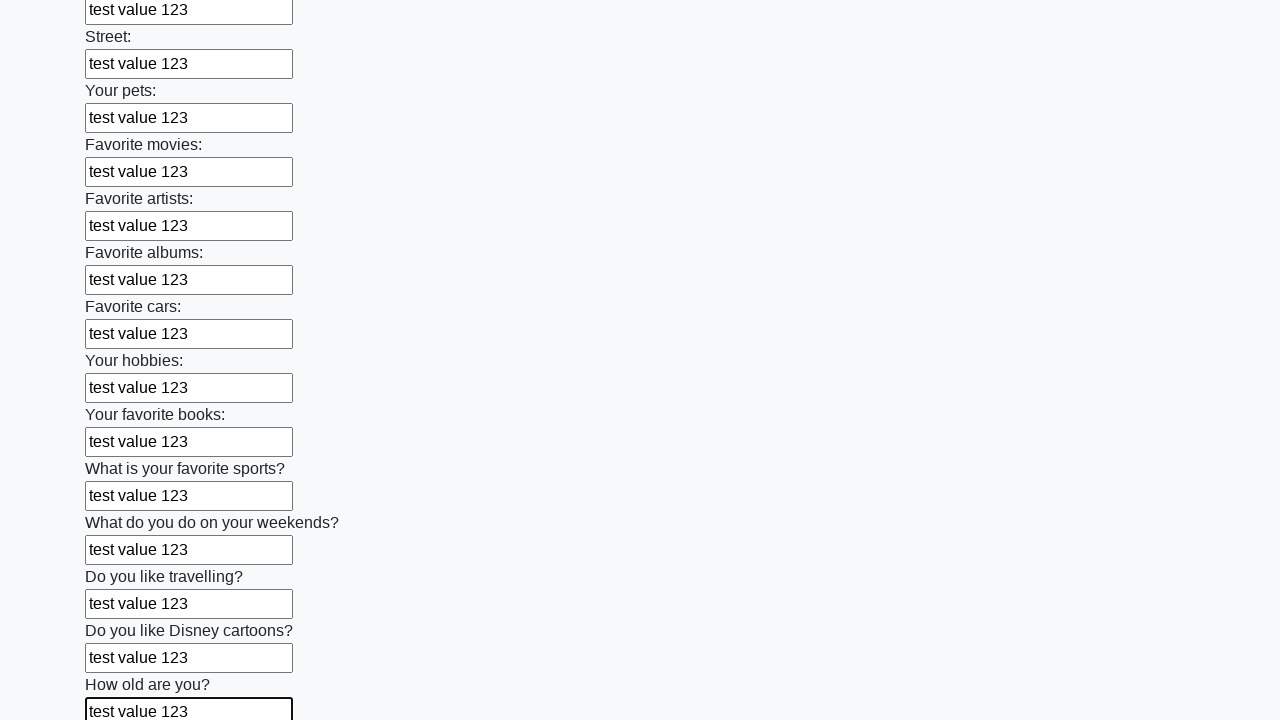

Filled text input field 19 of 100 with 'test value 123' on input[type="text"] >> nth=18
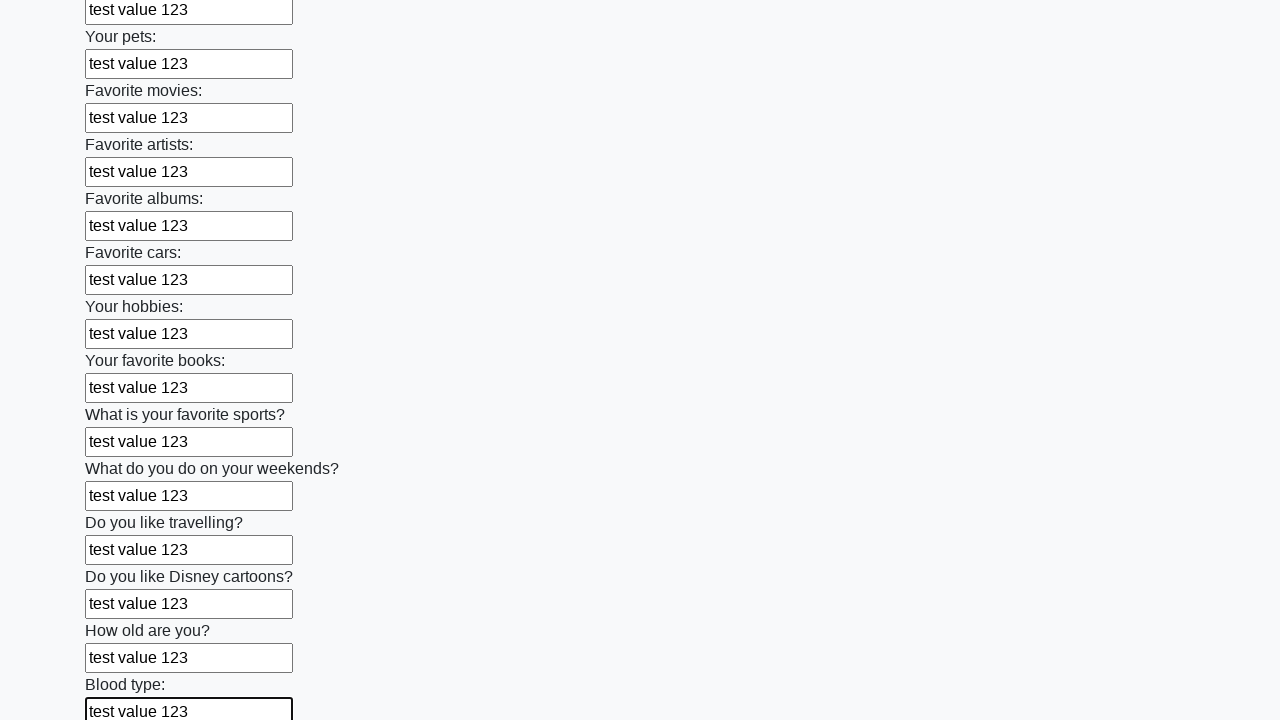

Filled text input field 20 of 100 with 'test value 123' on input[type="text"] >> nth=19
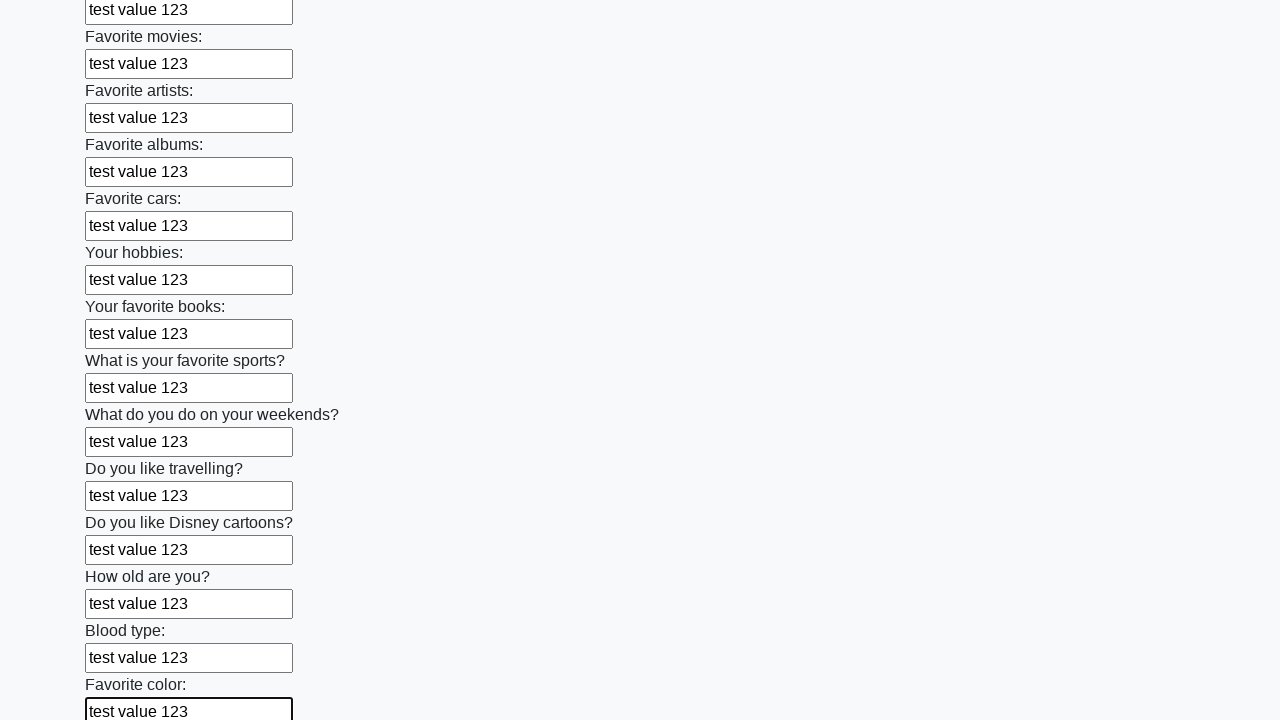

Filled text input field 21 of 100 with 'test value 123' on input[type="text"] >> nth=20
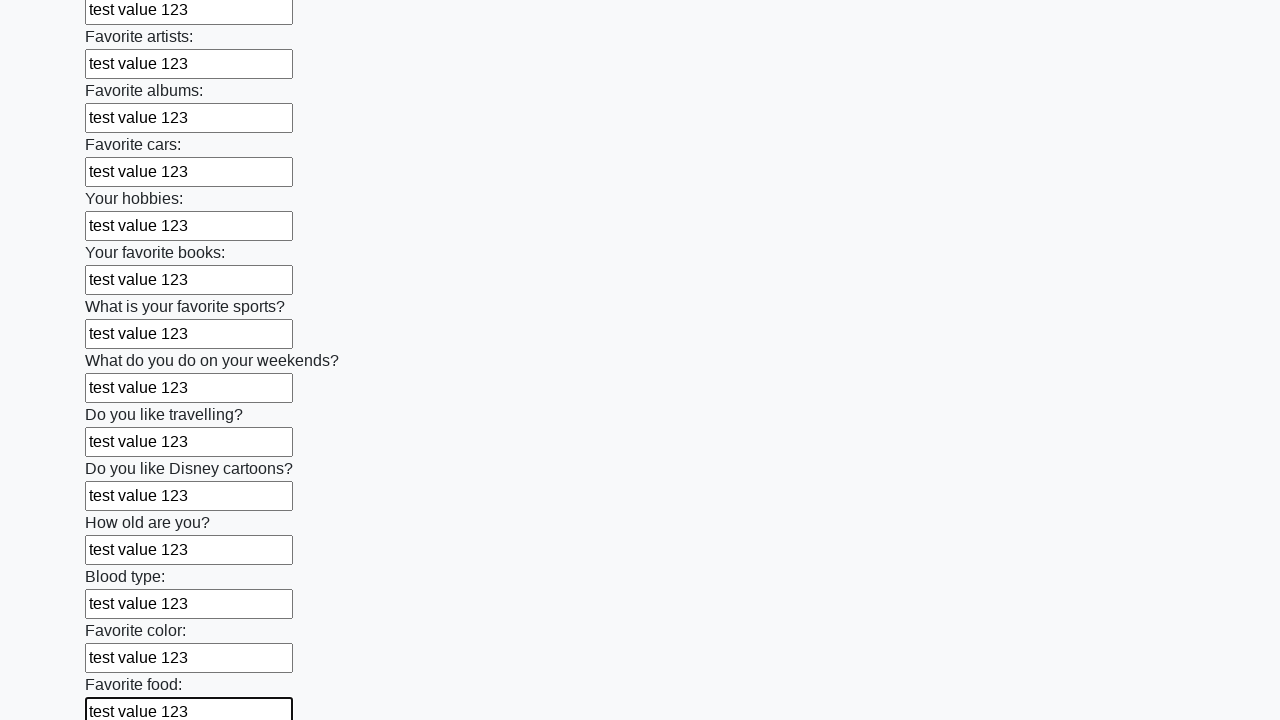

Filled text input field 22 of 100 with 'test value 123' on input[type="text"] >> nth=21
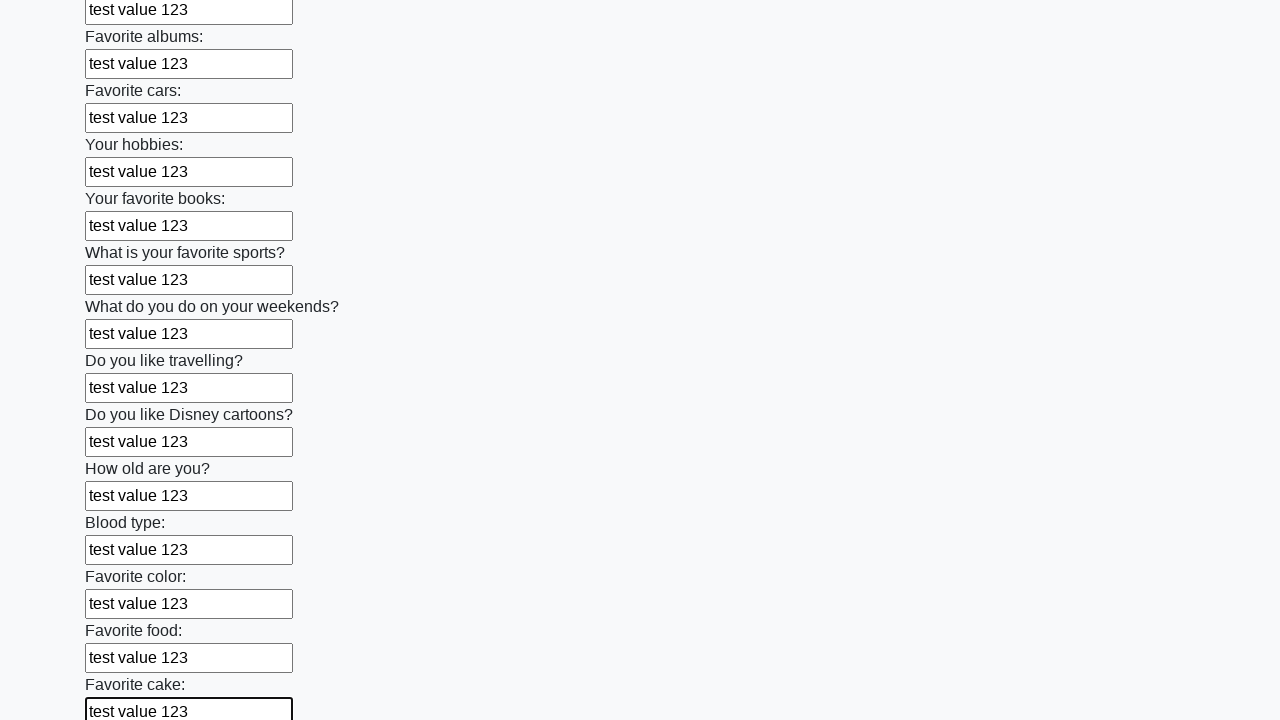

Filled text input field 23 of 100 with 'test value 123' on input[type="text"] >> nth=22
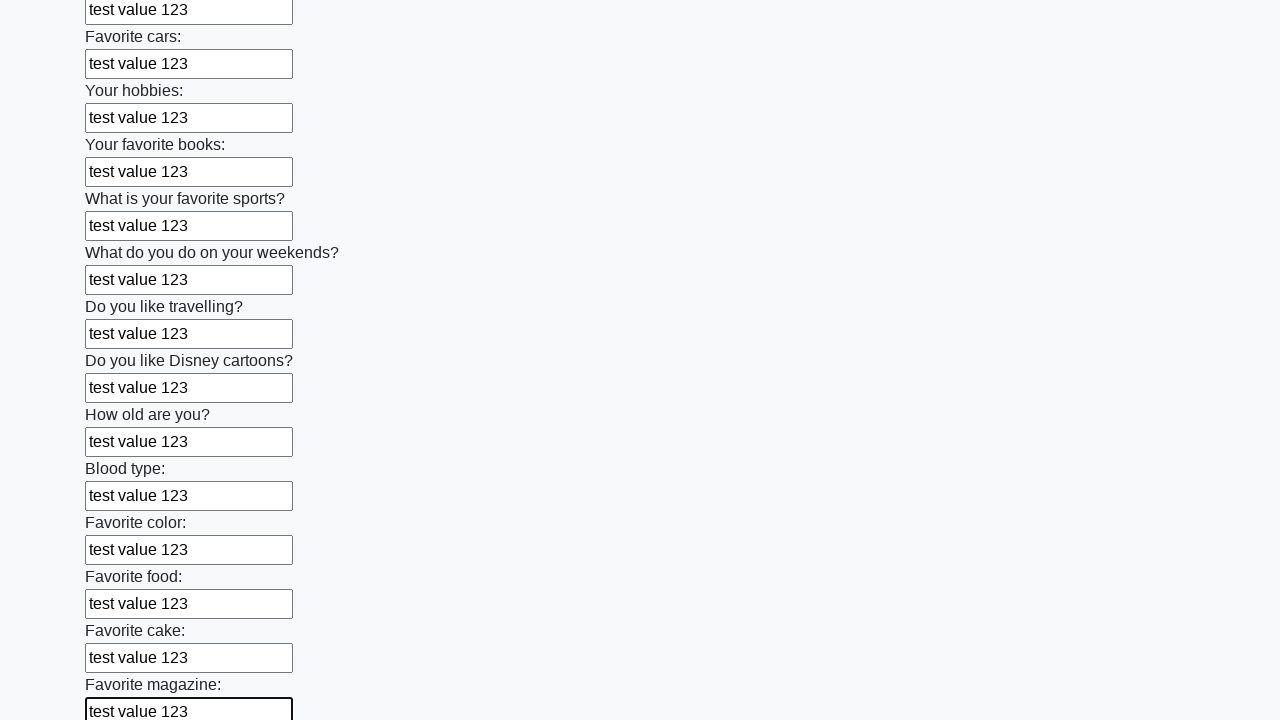

Filled text input field 24 of 100 with 'test value 123' on input[type="text"] >> nth=23
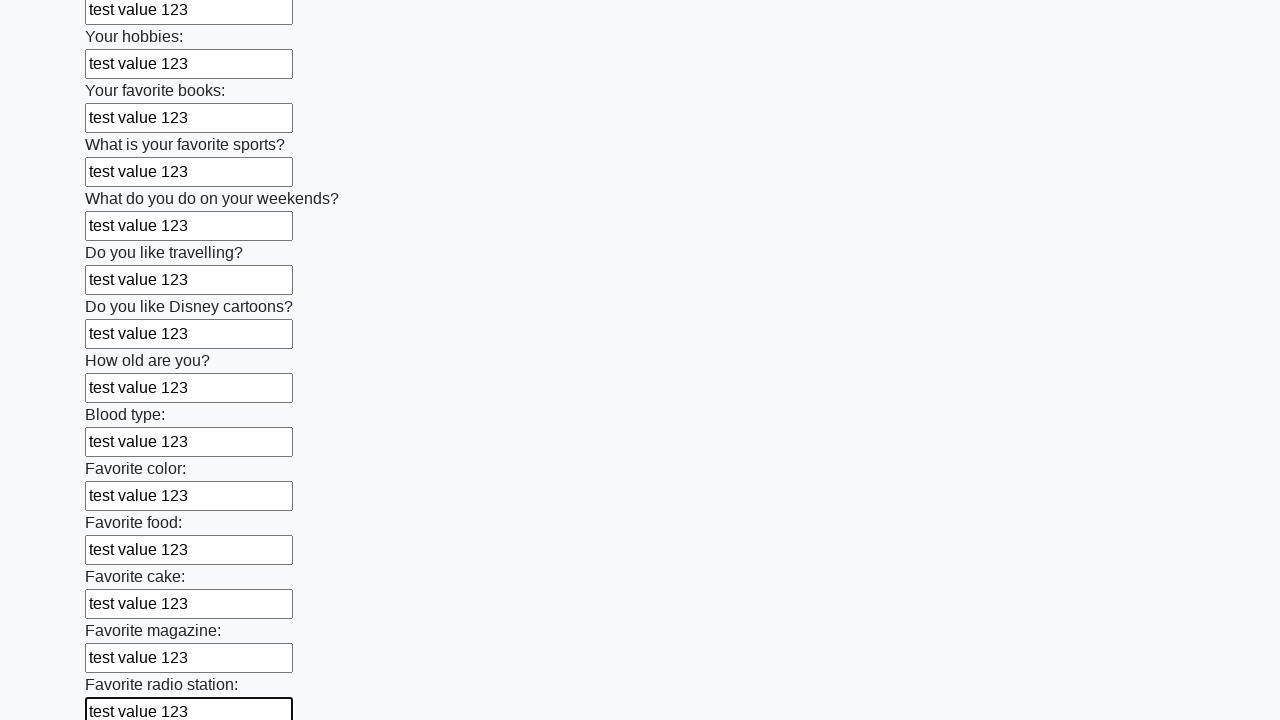

Filled text input field 25 of 100 with 'test value 123' on input[type="text"] >> nth=24
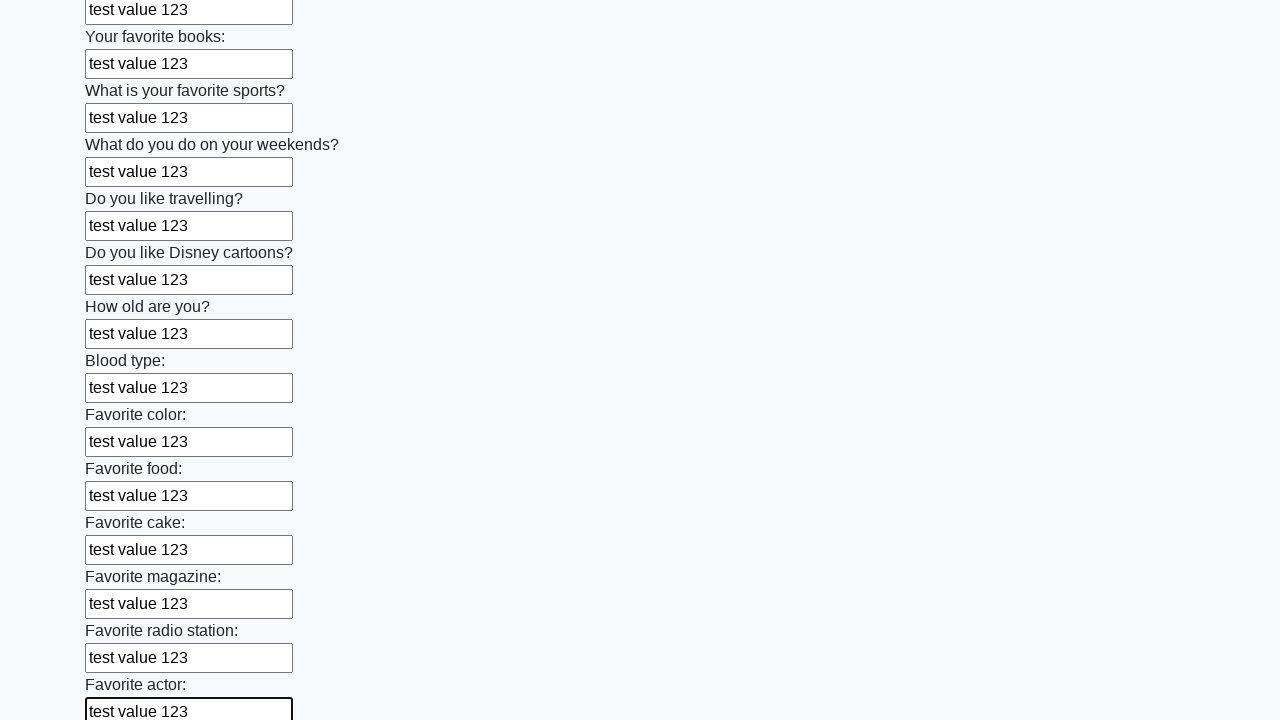

Filled text input field 26 of 100 with 'test value 123' on input[type="text"] >> nth=25
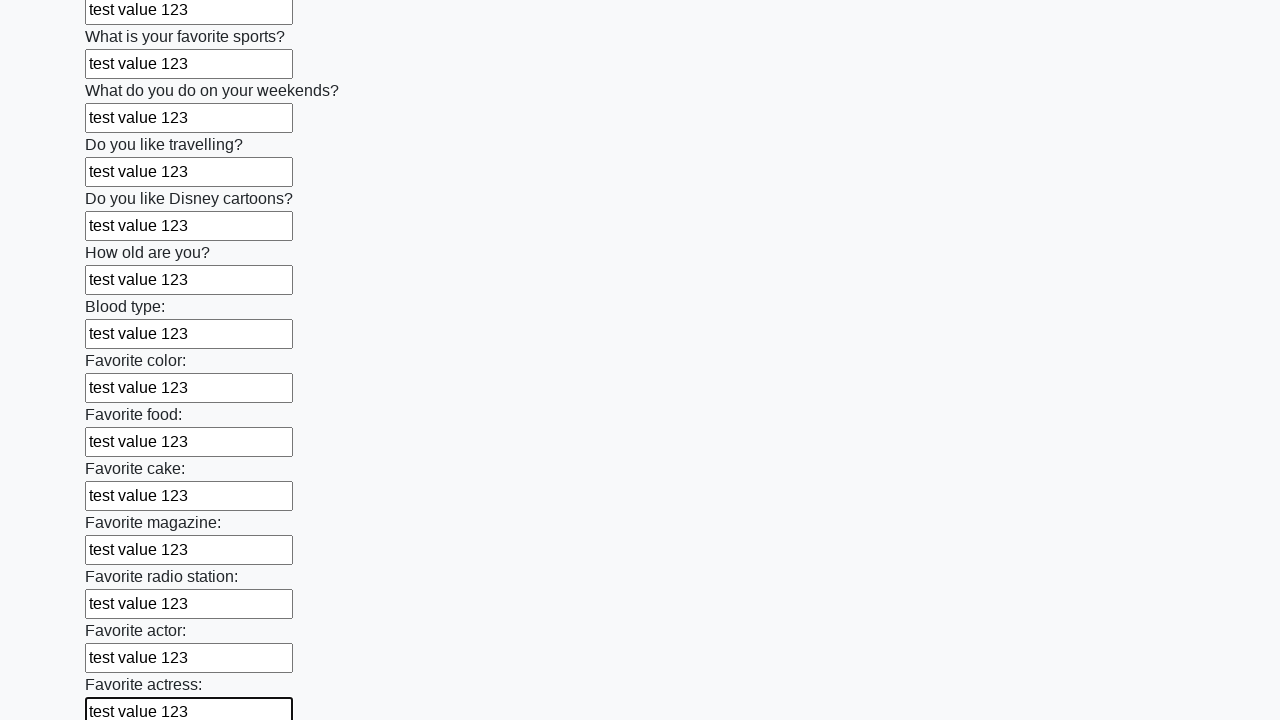

Filled text input field 27 of 100 with 'test value 123' on input[type="text"] >> nth=26
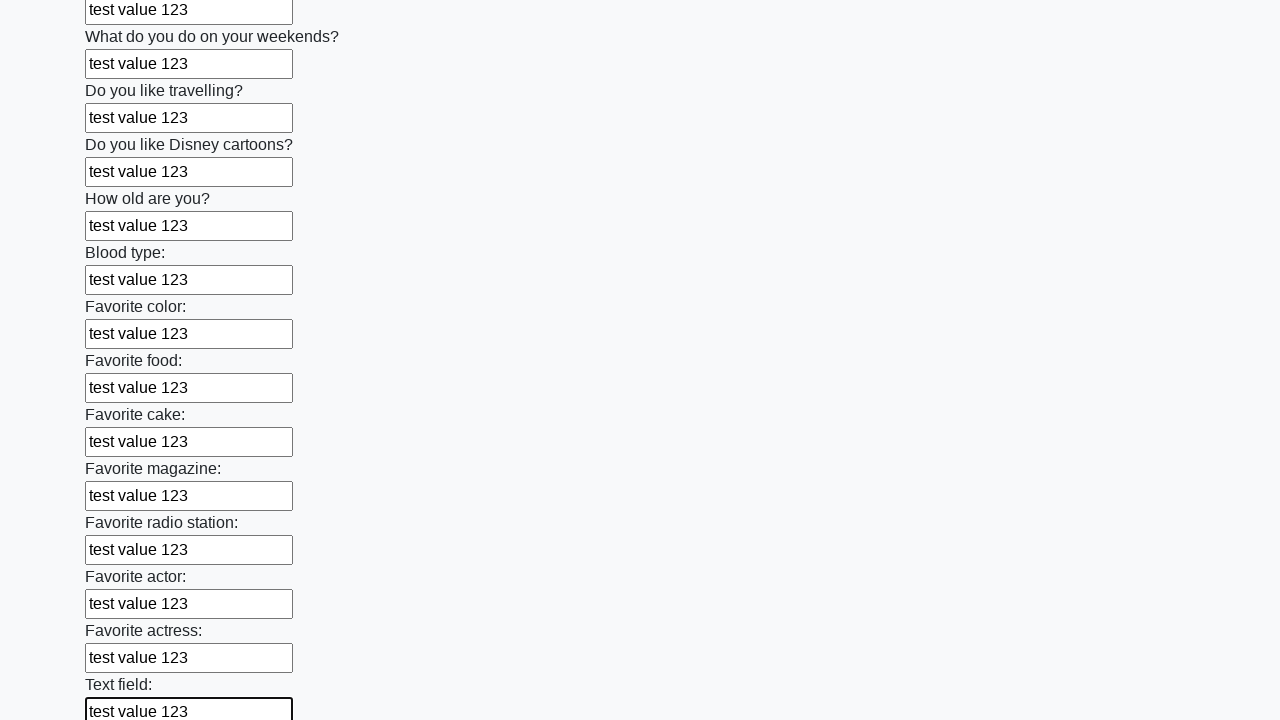

Filled text input field 28 of 100 with 'test value 123' on input[type="text"] >> nth=27
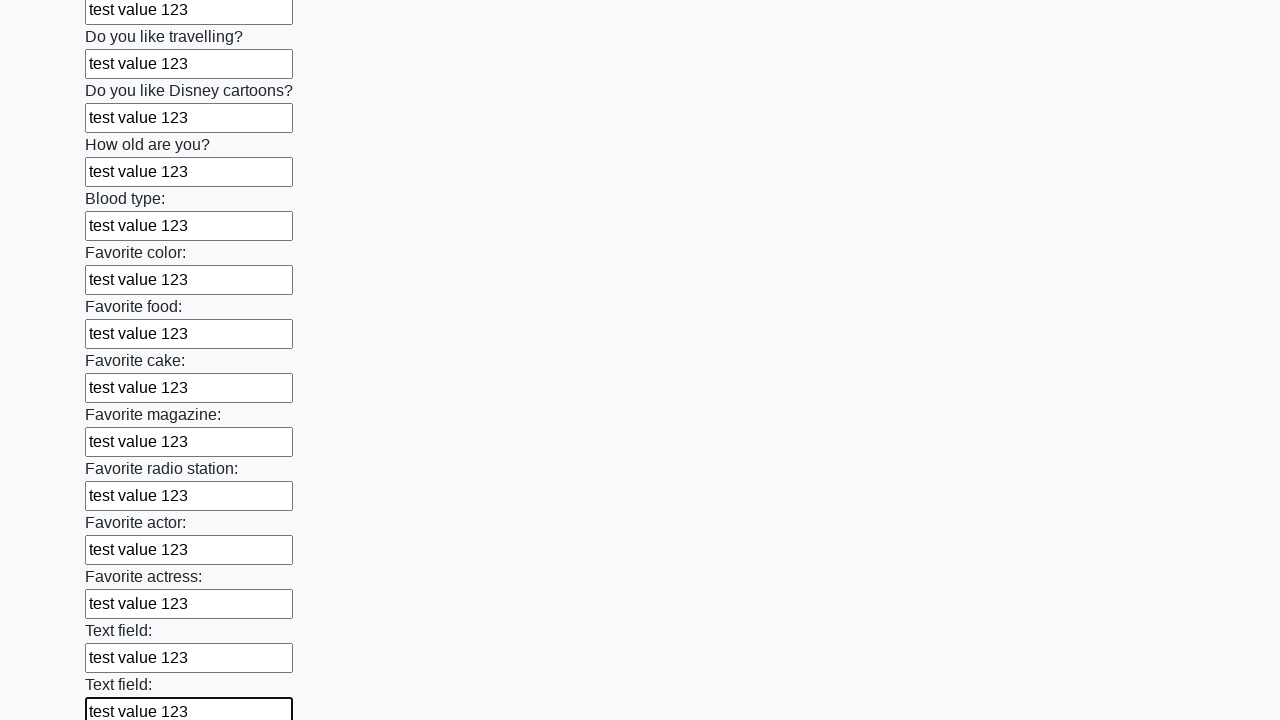

Filled text input field 29 of 100 with 'test value 123' on input[type="text"] >> nth=28
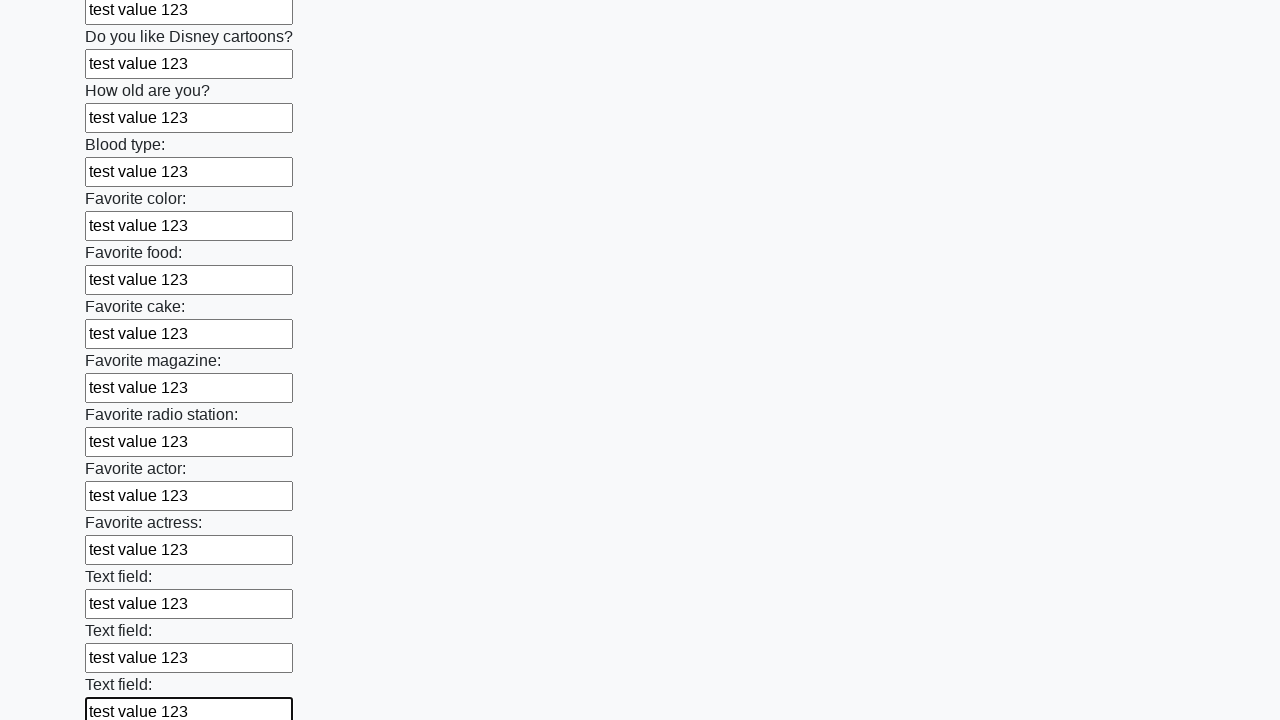

Filled text input field 30 of 100 with 'test value 123' on input[type="text"] >> nth=29
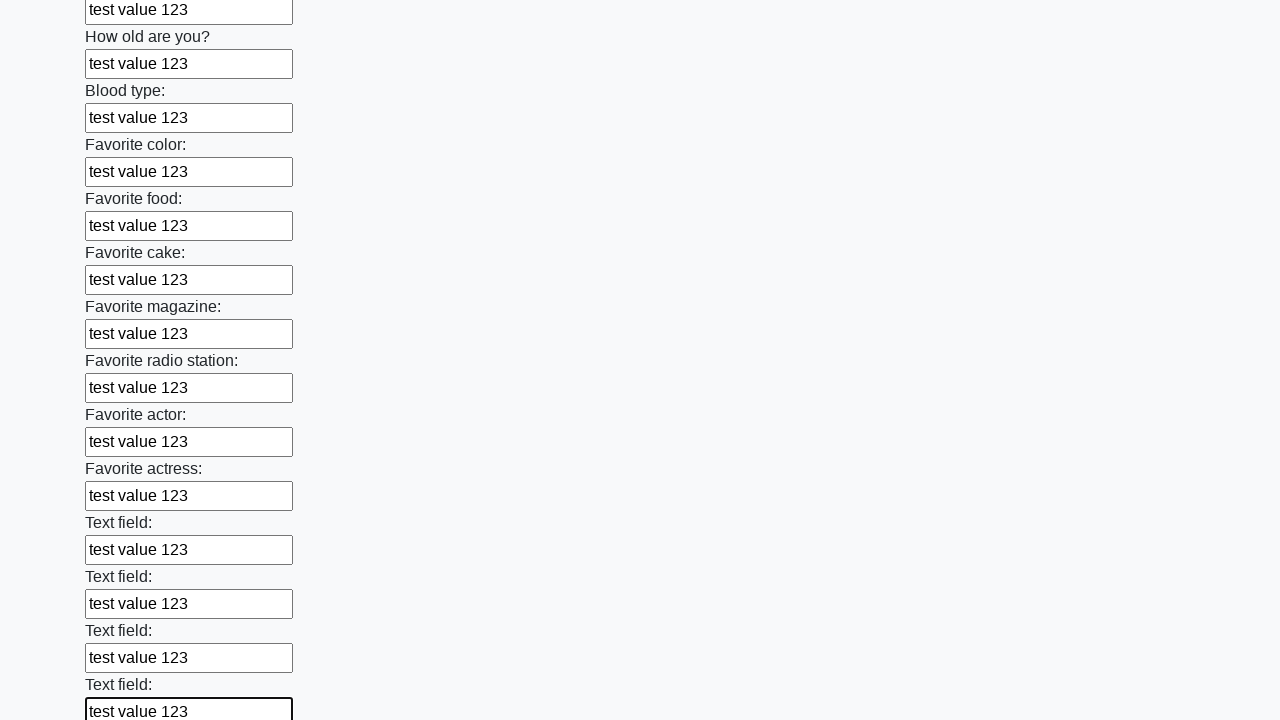

Filled text input field 31 of 100 with 'test value 123' on input[type="text"] >> nth=30
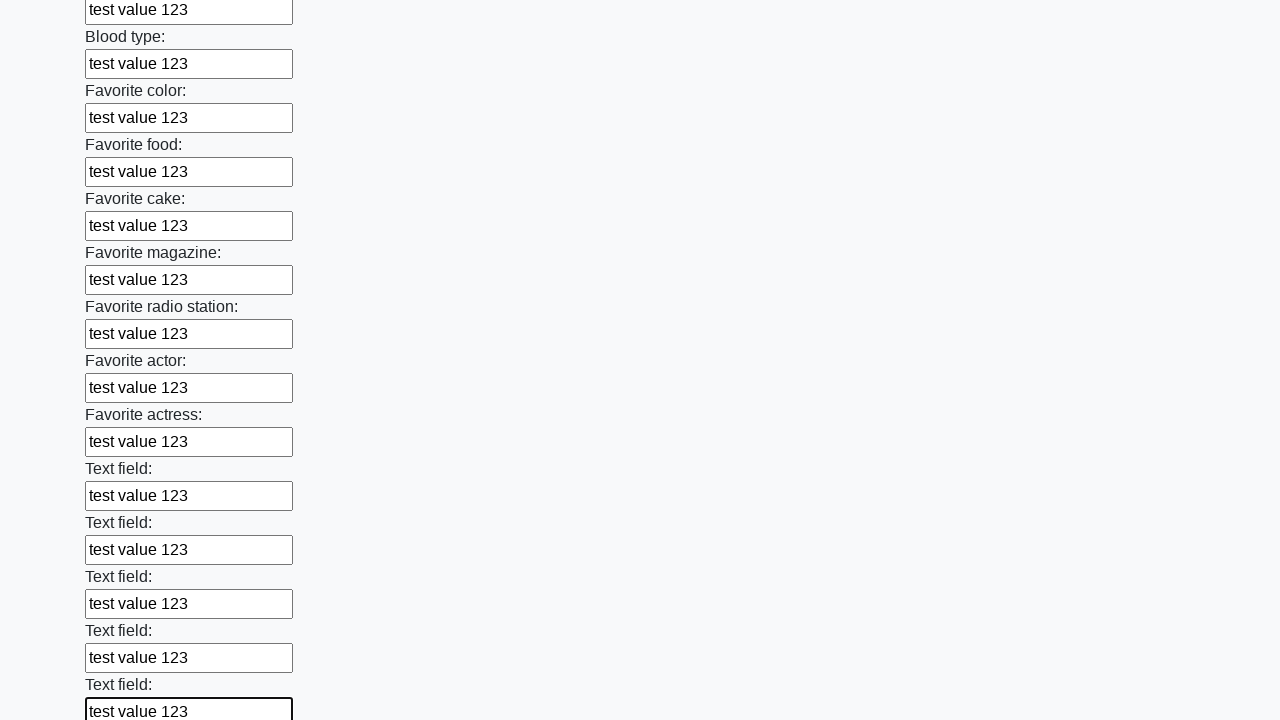

Filled text input field 32 of 100 with 'test value 123' on input[type="text"] >> nth=31
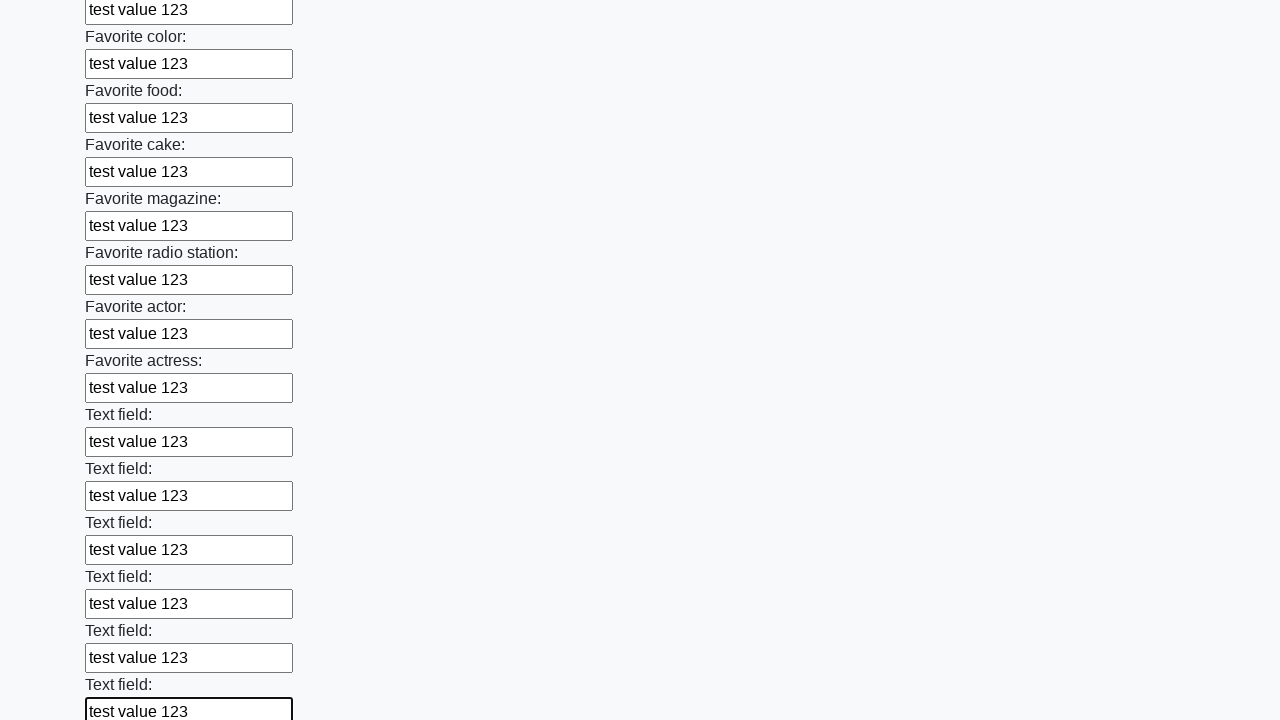

Filled text input field 33 of 100 with 'test value 123' on input[type="text"] >> nth=32
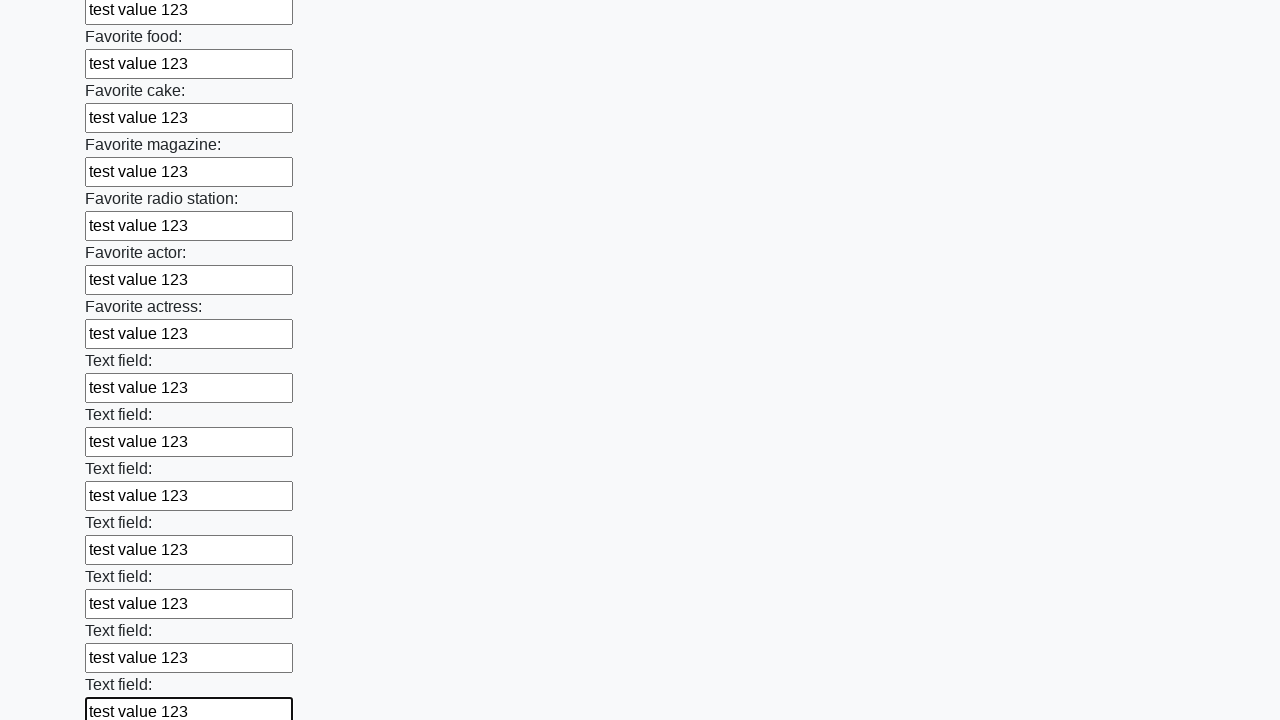

Filled text input field 34 of 100 with 'test value 123' on input[type="text"] >> nth=33
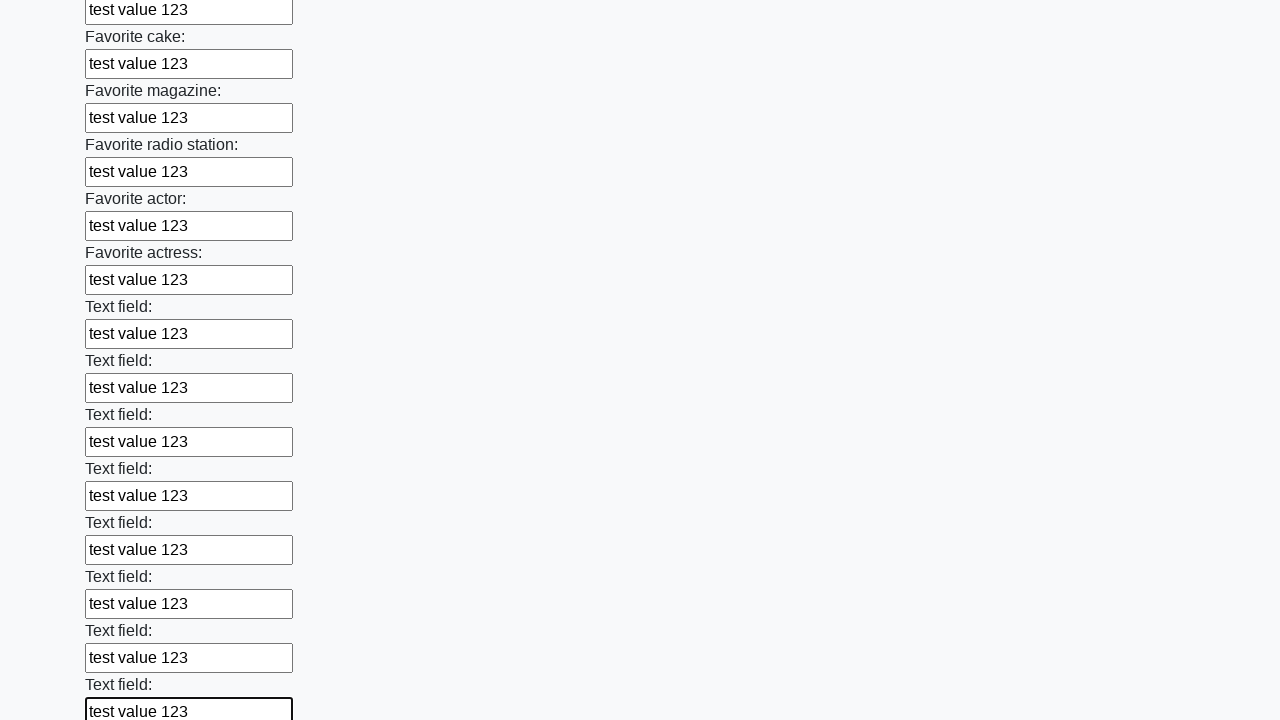

Filled text input field 35 of 100 with 'test value 123' on input[type="text"] >> nth=34
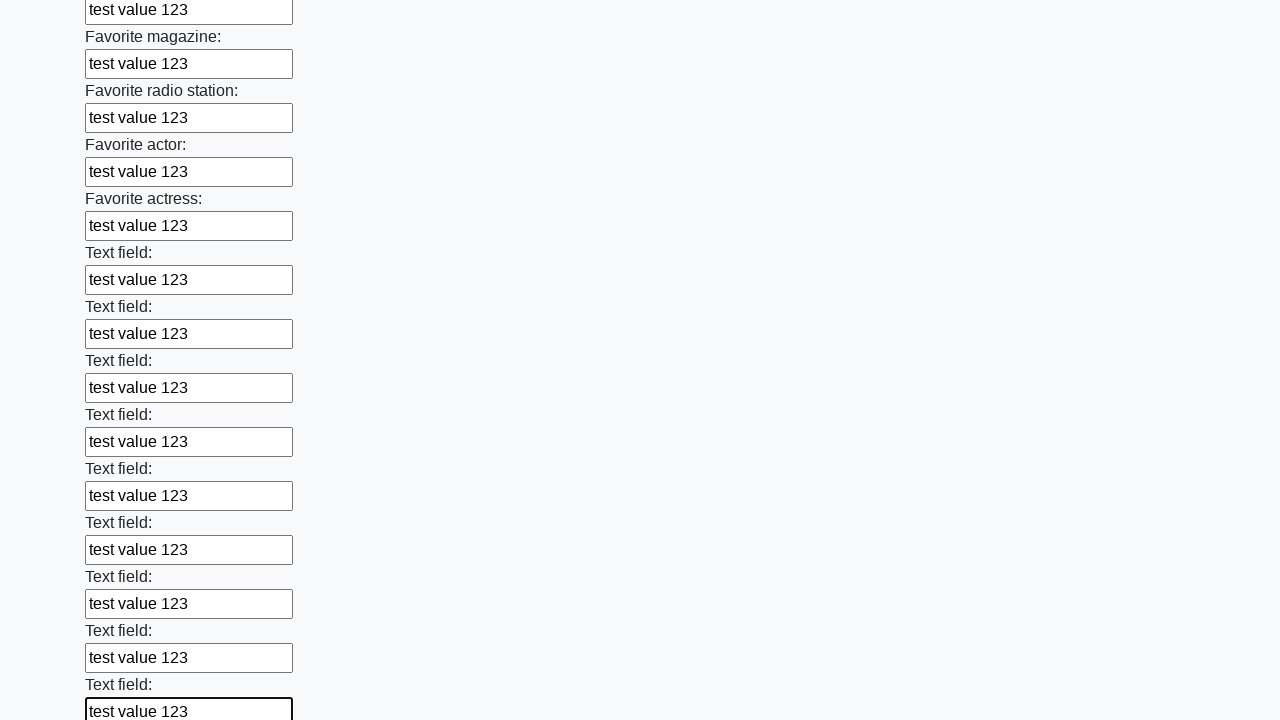

Filled text input field 36 of 100 with 'test value 123' on input[type="text"] >> nth=35
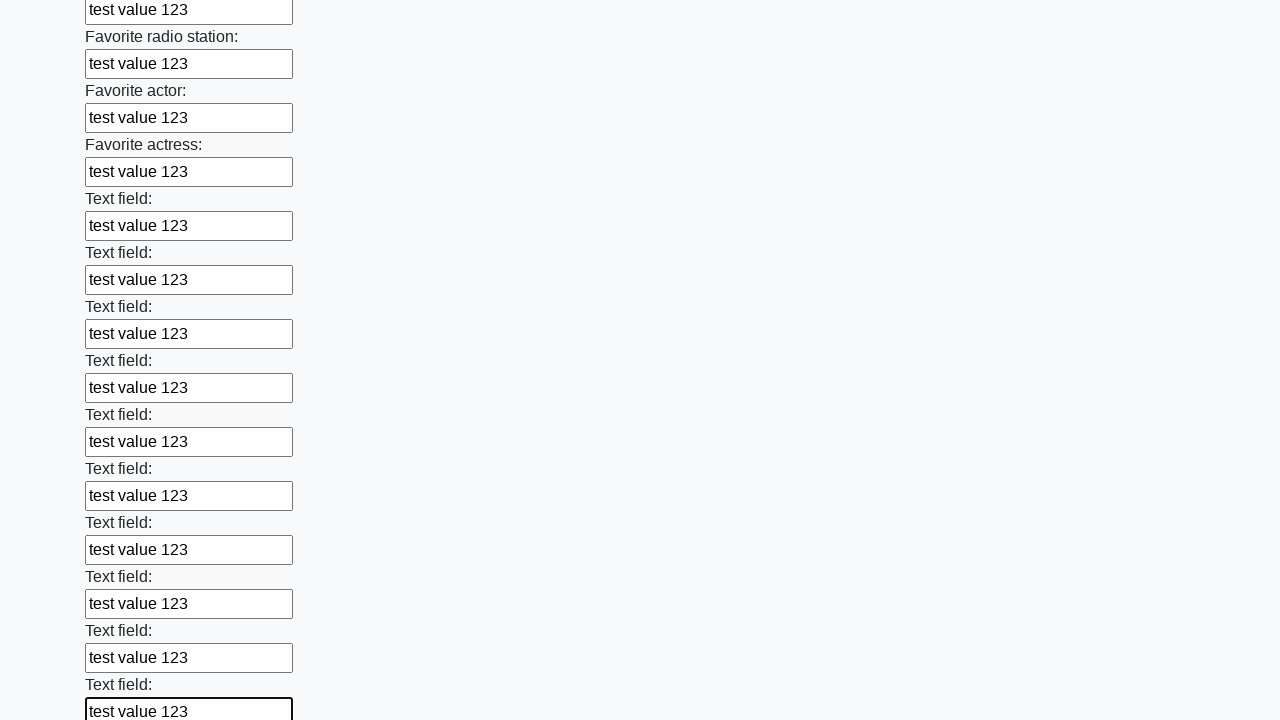

Filled text input field 37 of 100 with 'test value 123' on input[type="text"] >> nth=36
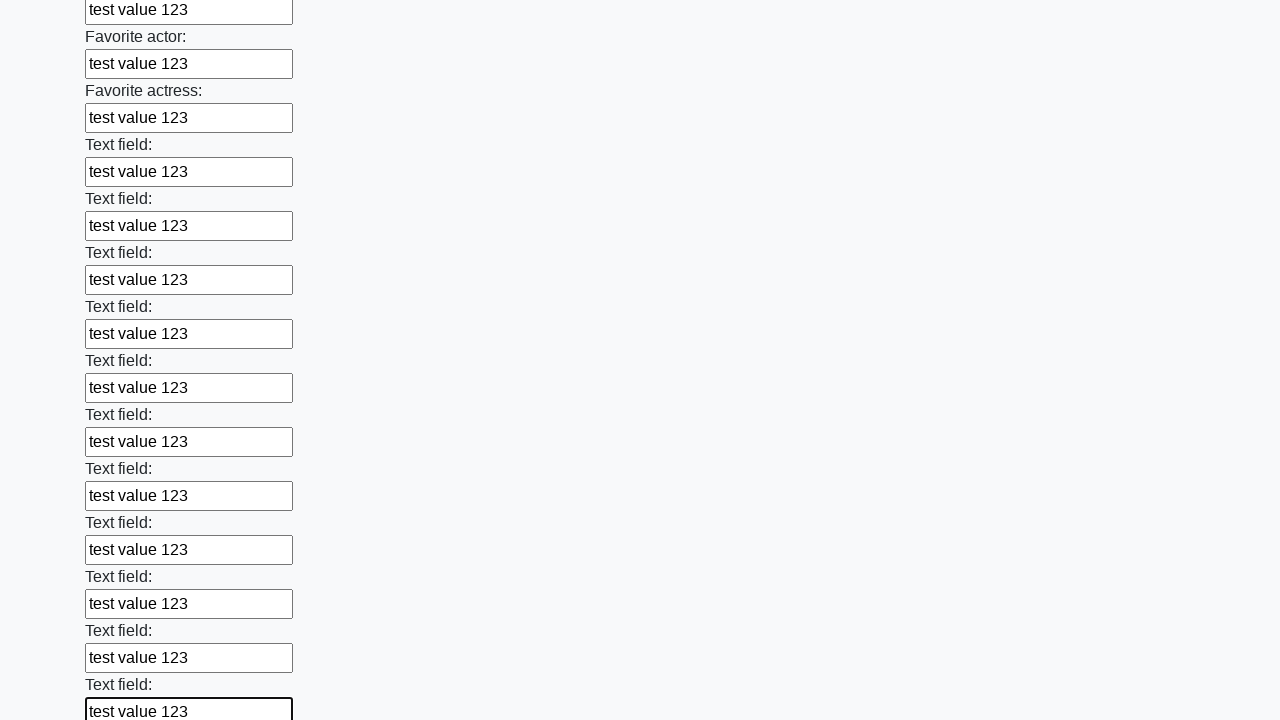

Filled text input field 38 of 100 with 'test value 123' on input[type="text"] >> nth=37
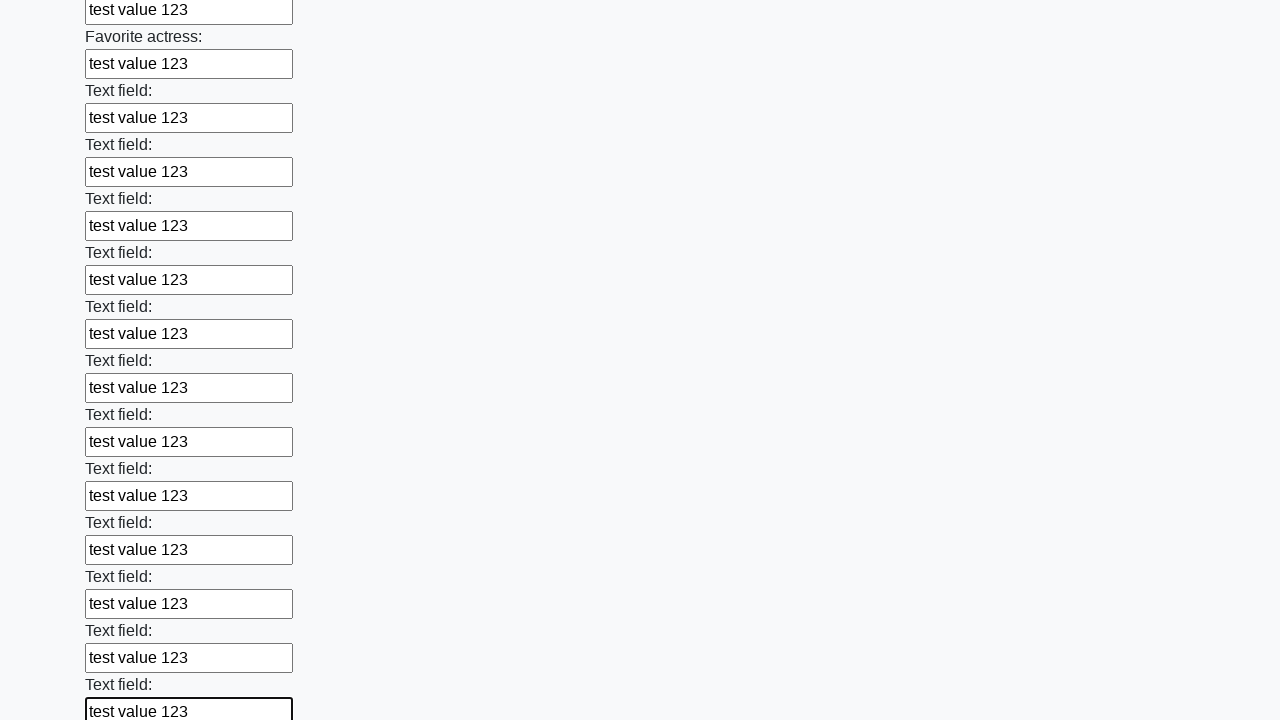

Filled text input field 39 of 100 with 'test value 123' on input[type="text"] >> nth=38
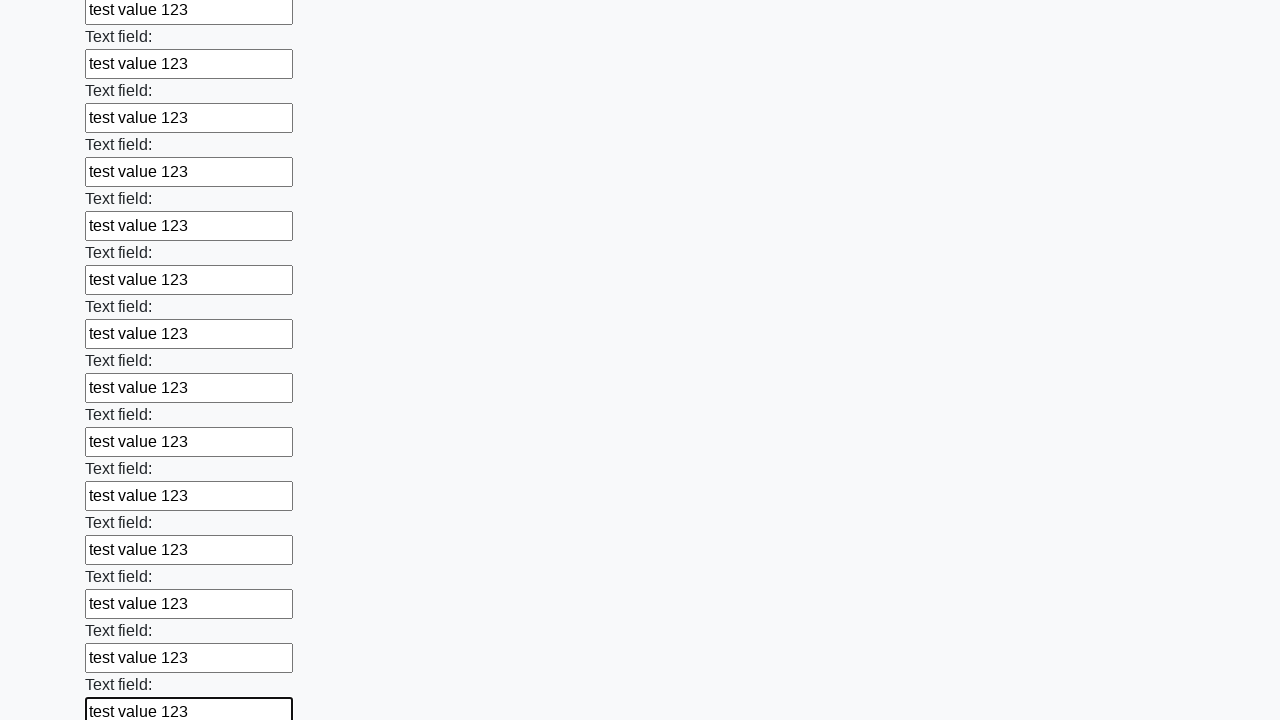

Filled text input field 40 of 100 with 'test value 123' on input[type="text"] >> nth=39
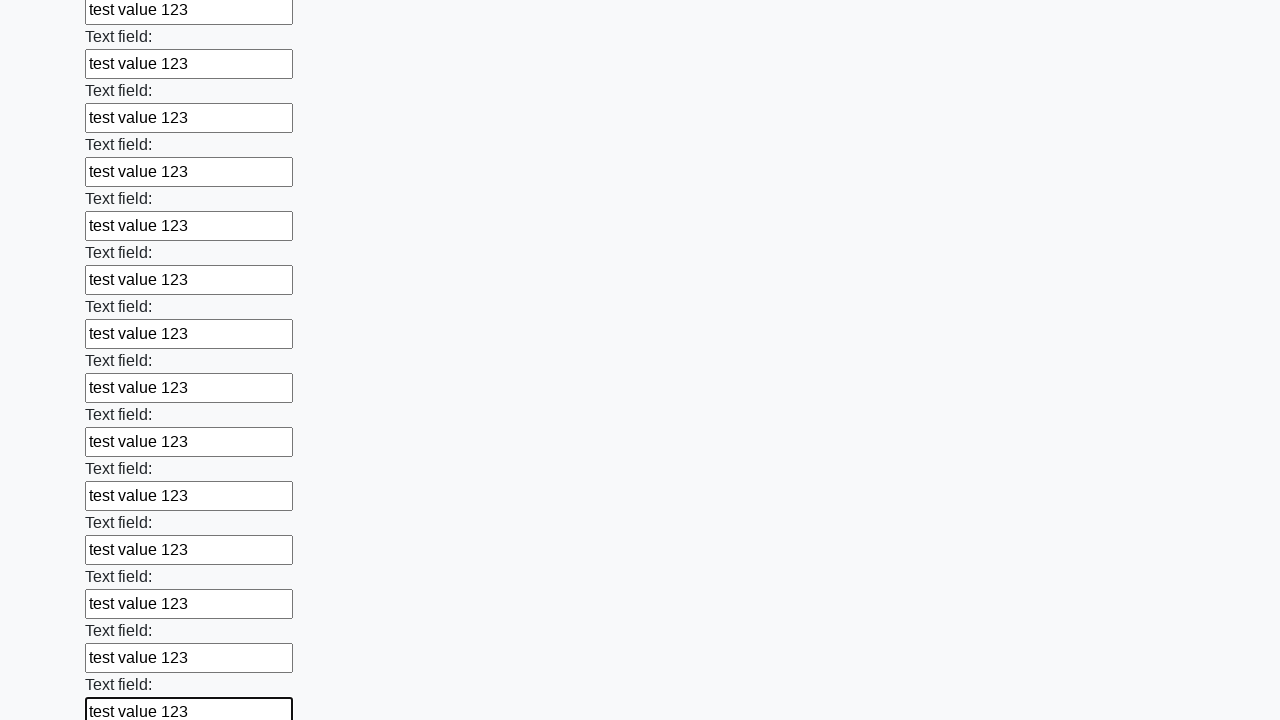

Filled text input field 41 of 100 with 'test value 123' on input[type="text"] >> nth=40
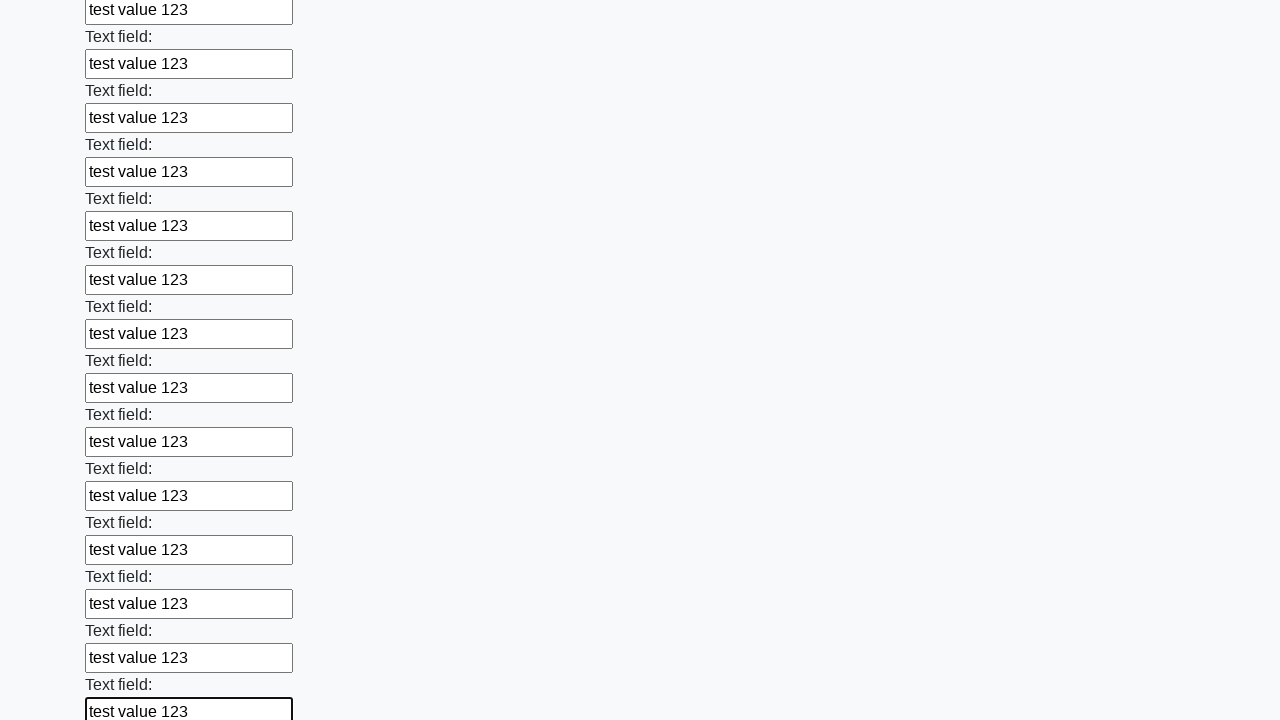

Filled text input field 42 of 100 with 'test value 123' on input[type="text"] >> nth=41
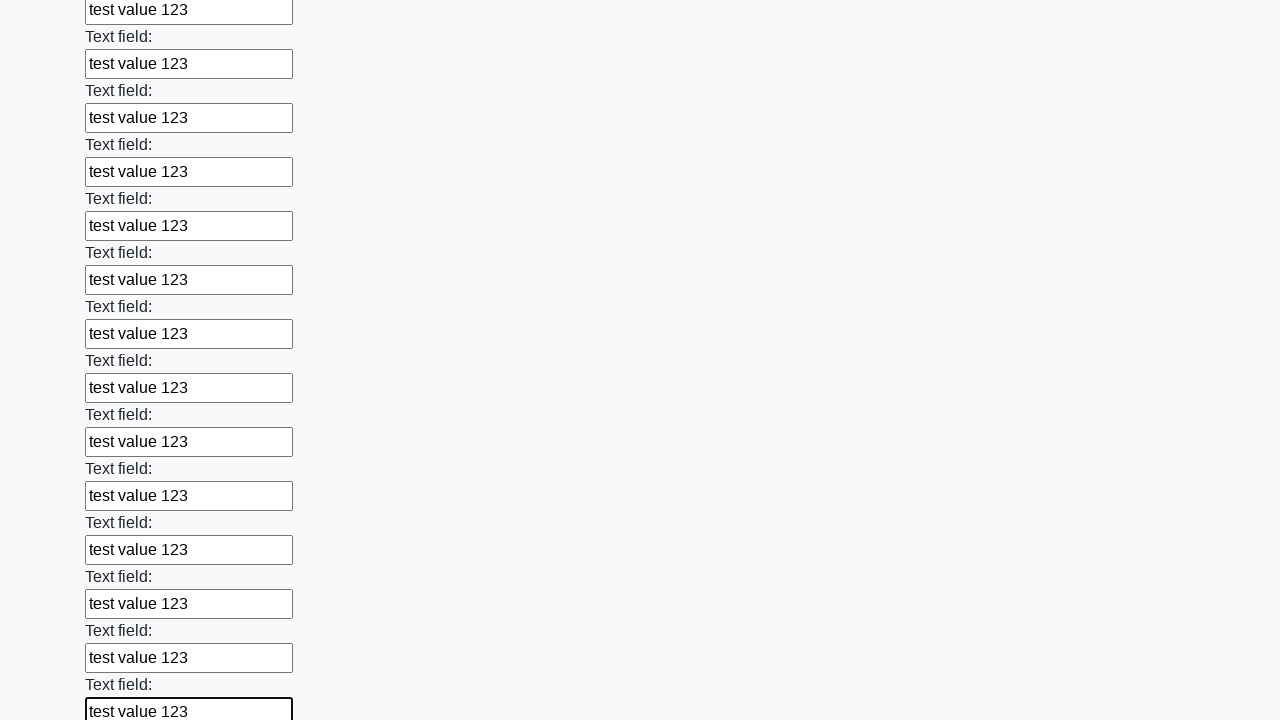

Filled text input field 43 of 100 with 'test value 123' on input[type="text"] >> nth=42
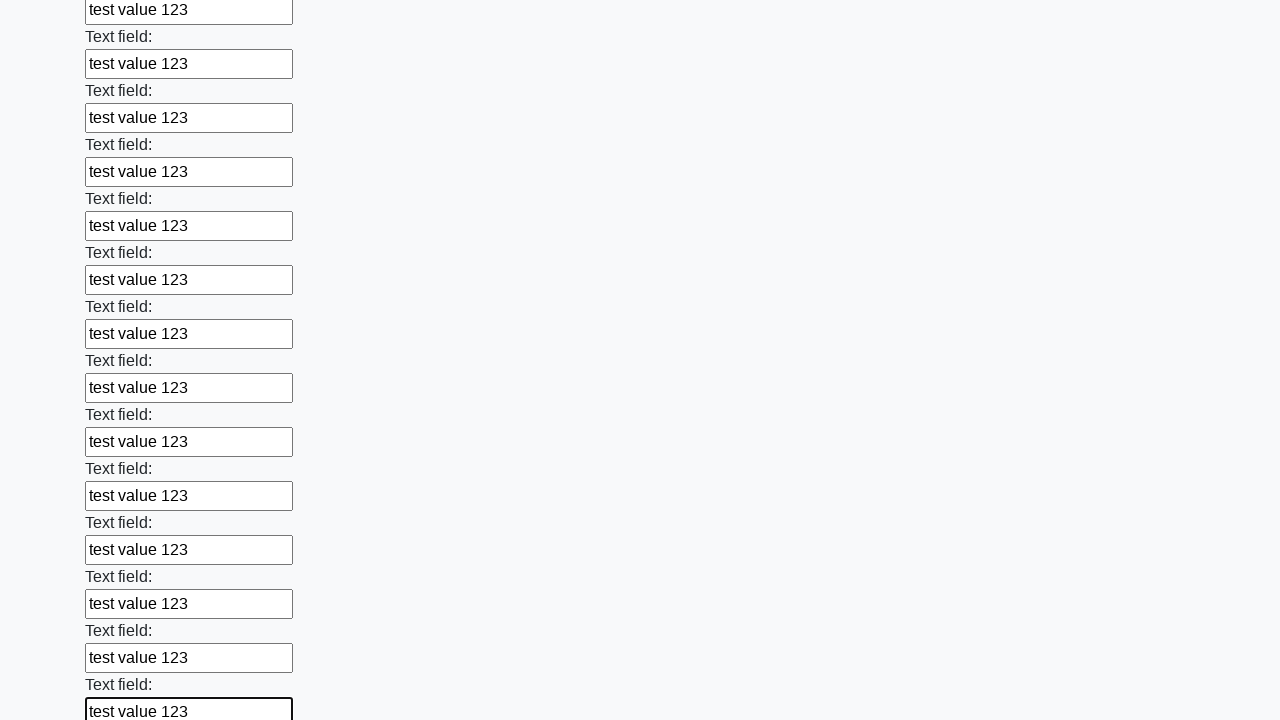

Filled text input field 44 of 100 with 'test value 123' on input[type="text"] >> nth=43
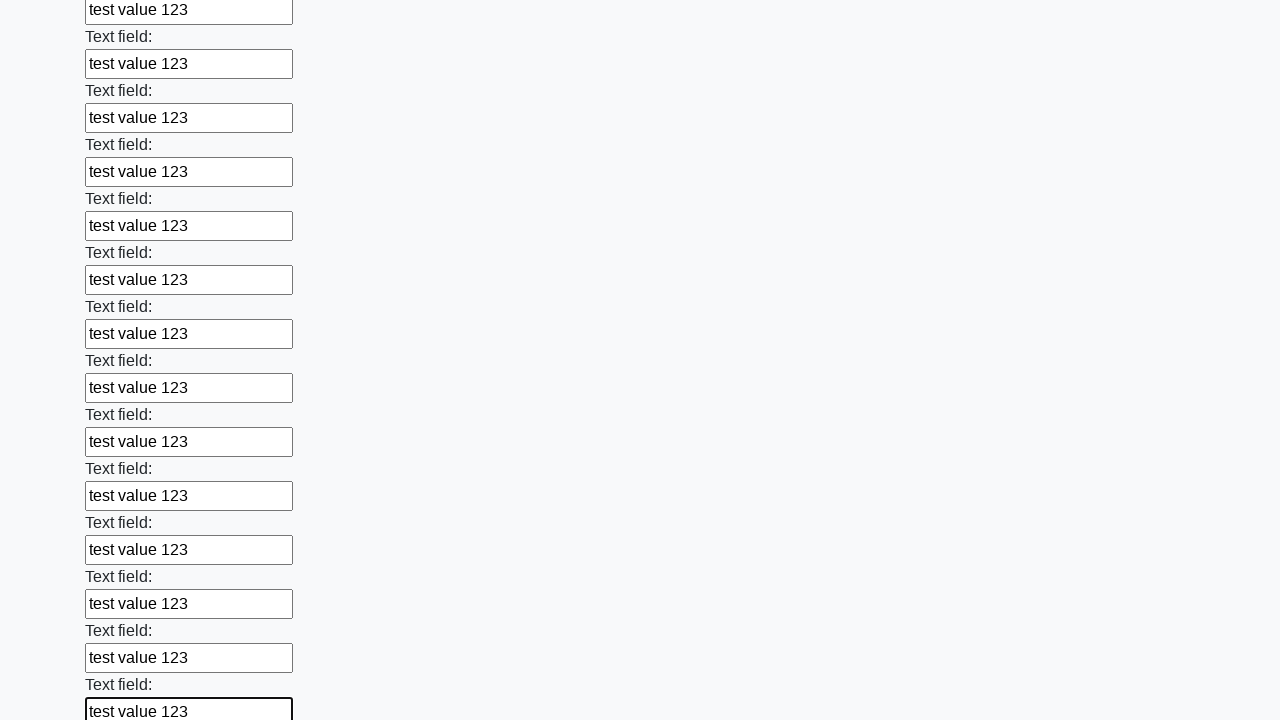

Filled text input field 45 of 100 with 'test value 123' on input[type="text"] >> nth=44
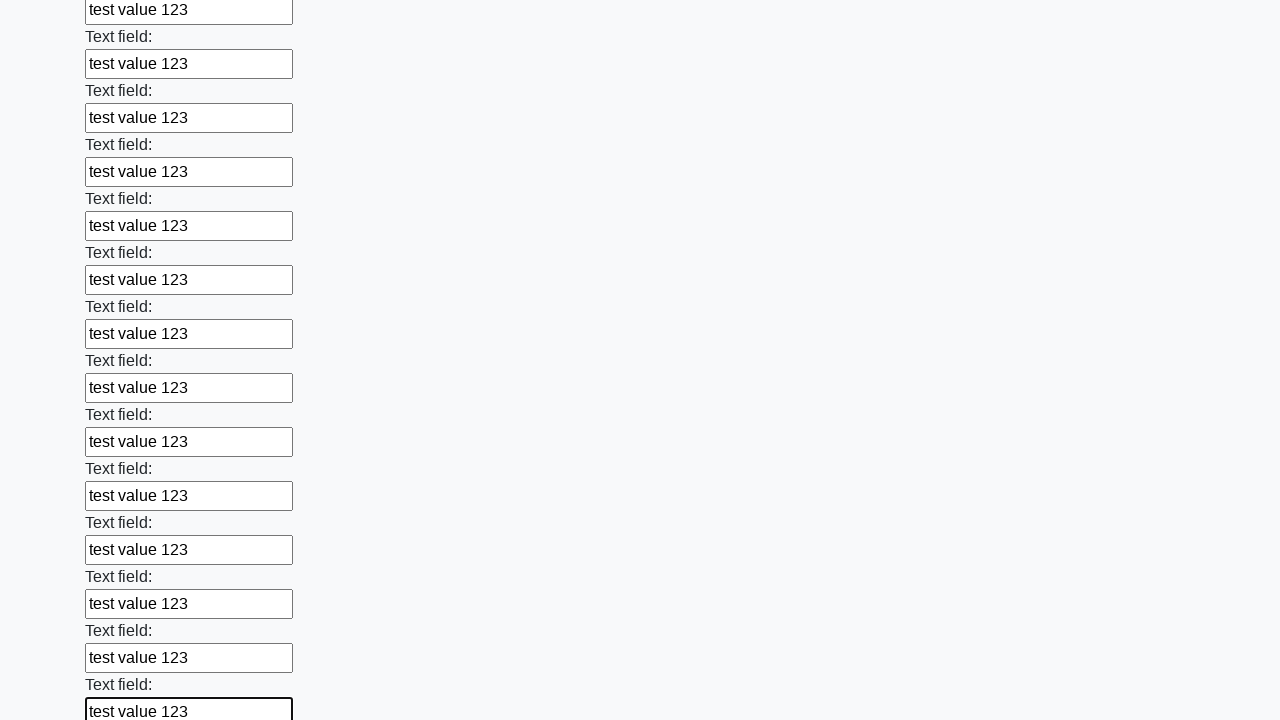

Filled text input field 46 of 100 with 'test value 123' on input[type="text"] >> nth=45
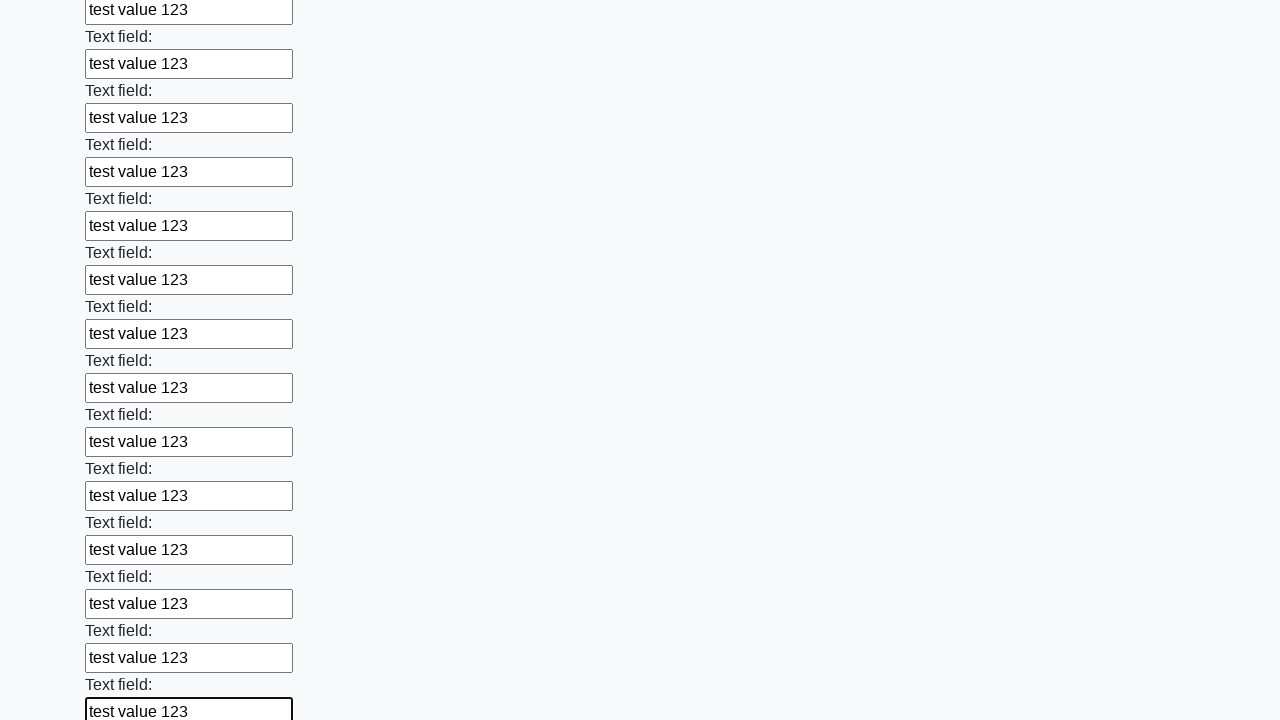

Filled text input field 47 of 100 with 'test value 123' on input[type="text"] >> nth=46
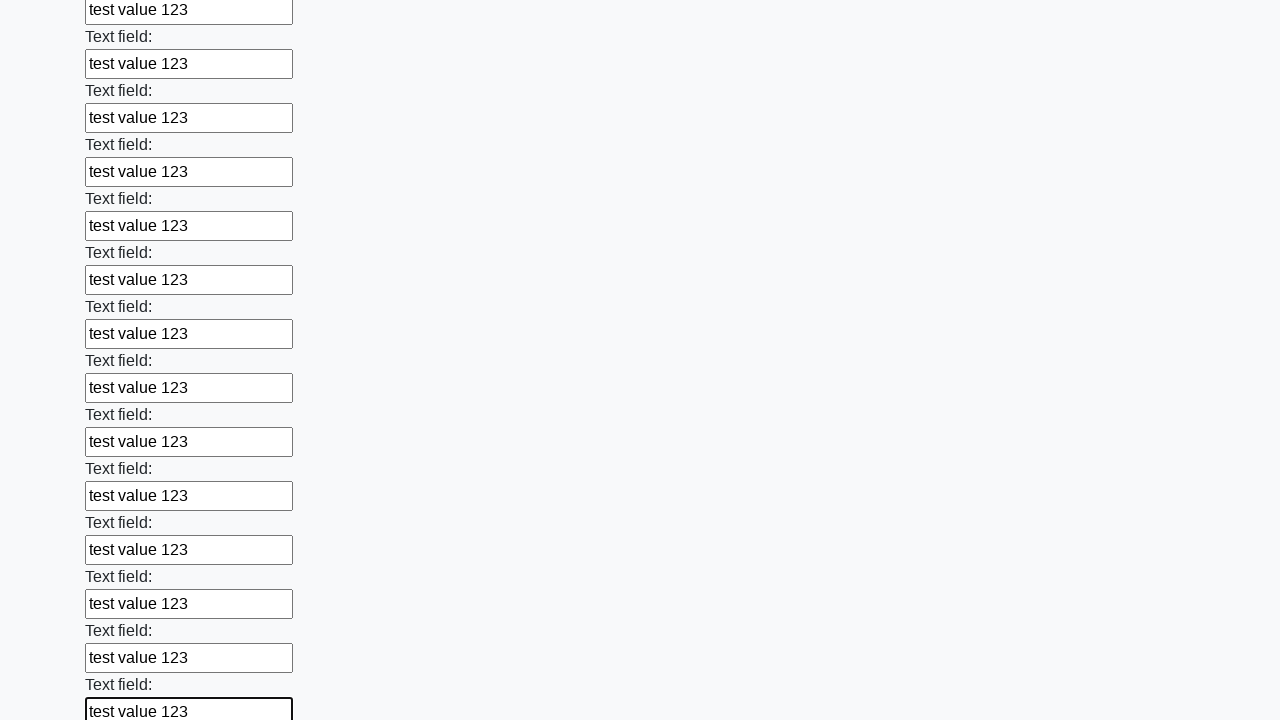

Filled text input field 48 of 100 with 'test value 123' on input[type="text"] >> nth=47
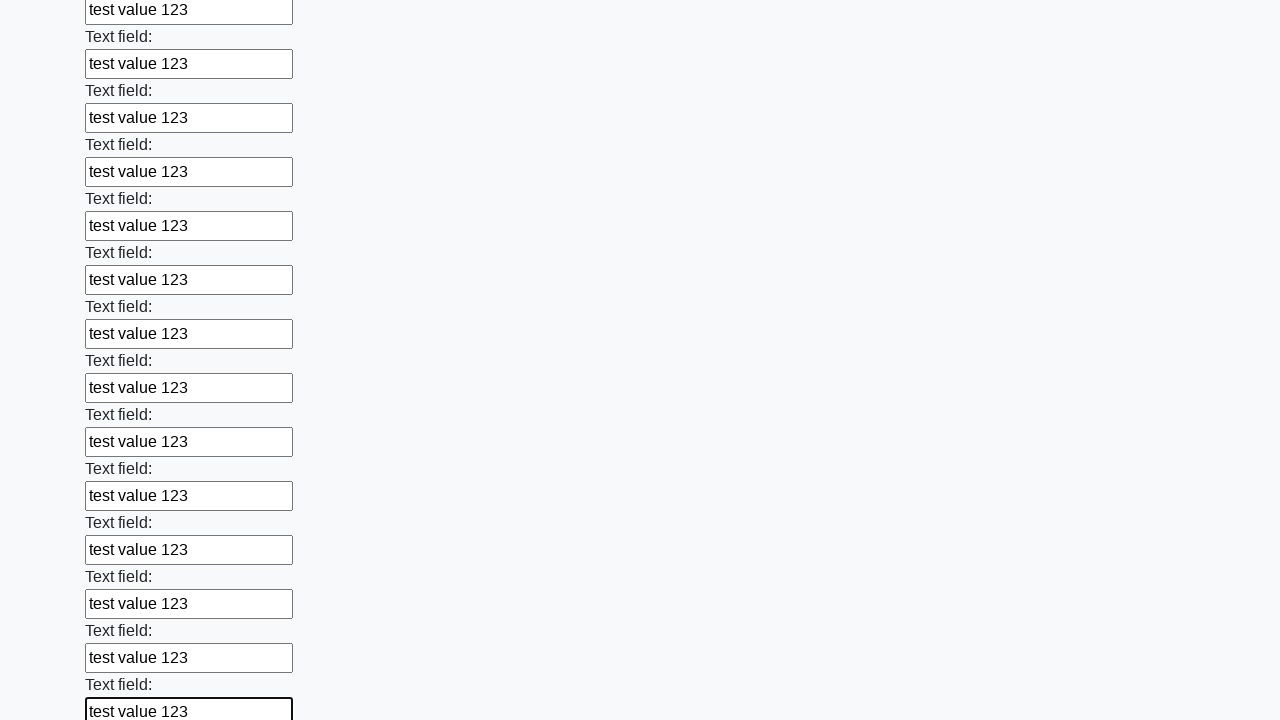

Filled text input field 49 of 100 with 'test value 123' on input[type="text"] >> nth=48
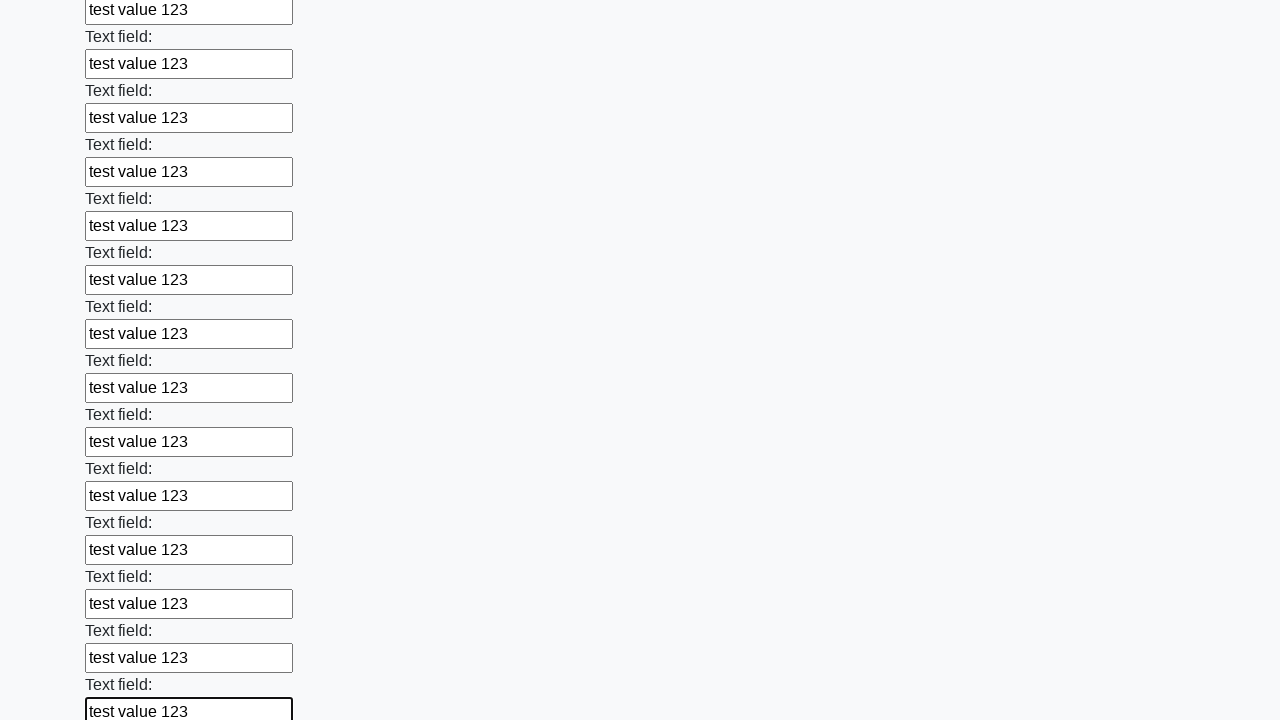

Filled text input field 50 of 100 with 'test value 123' on input[type="text"] >> nth=49
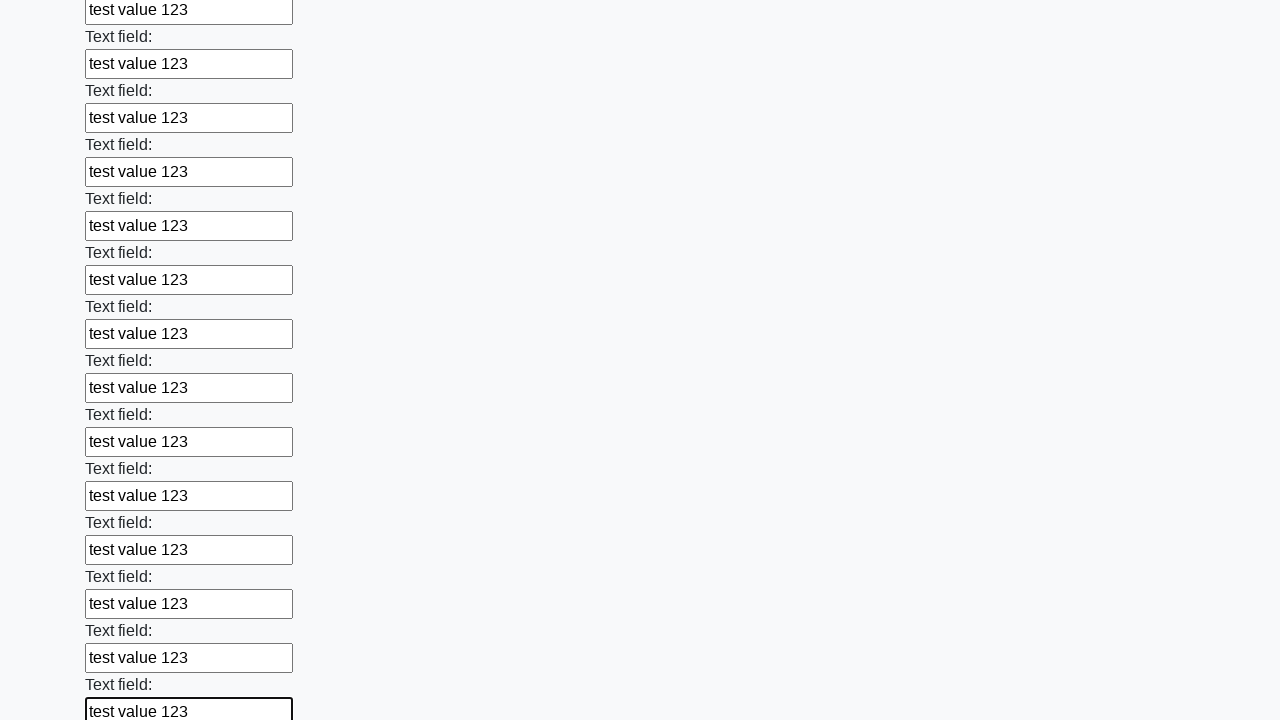

Filled text input field 51 of 100 with 'test value 123' on input[type="text"] >> nth=50
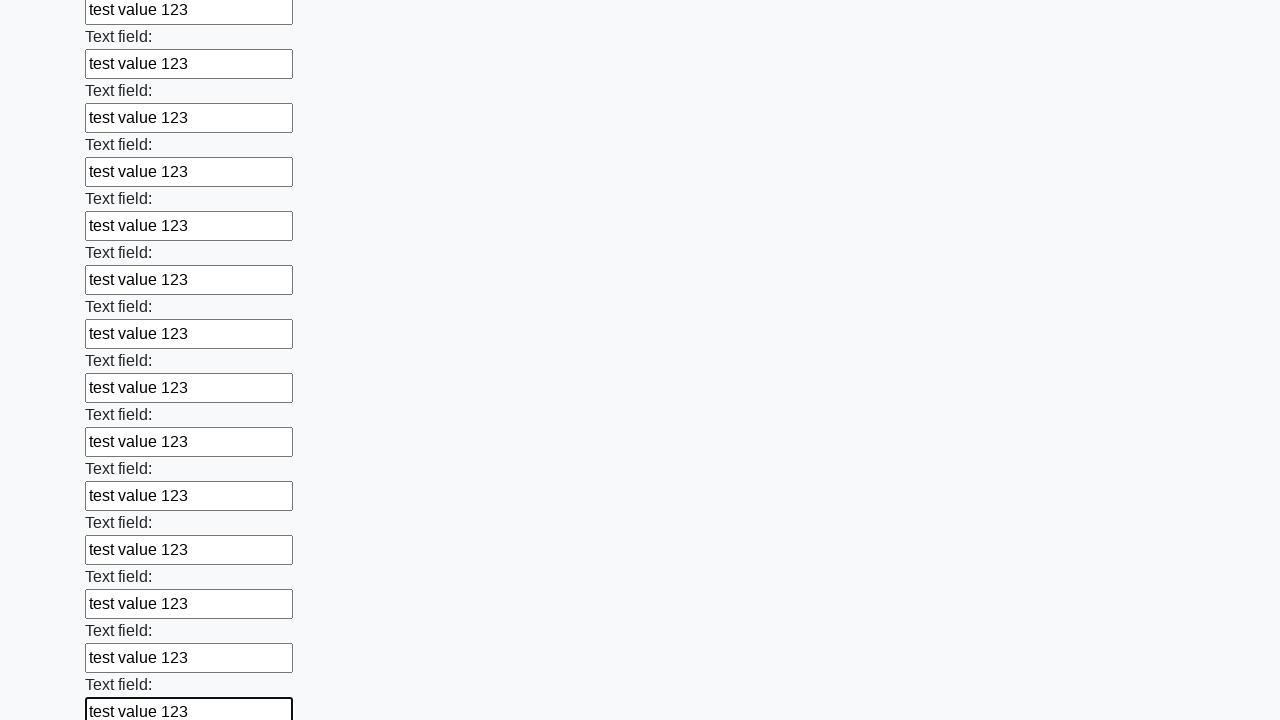

Filled text input field 52 of 100 with 'test value 123' on input[type="text"] >> nth=51
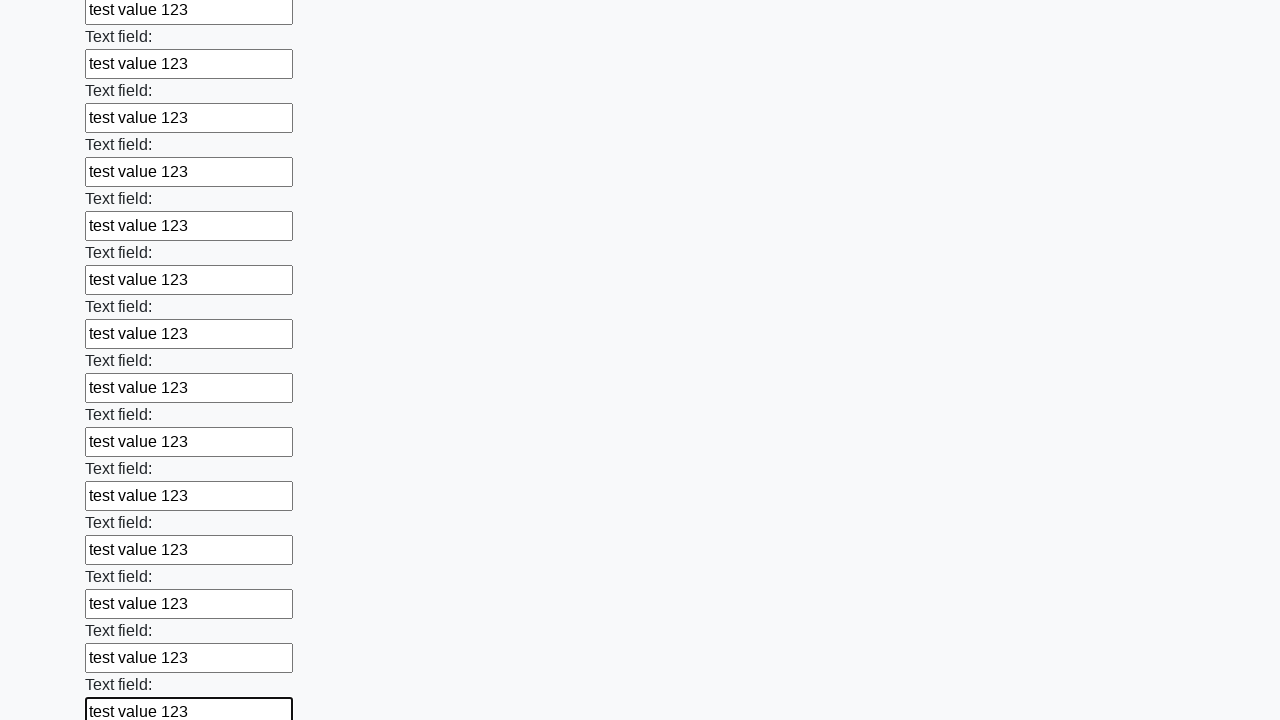

Filled text input field 53 of 100 with 'test value 123' on input[type="text"] >> nth=52
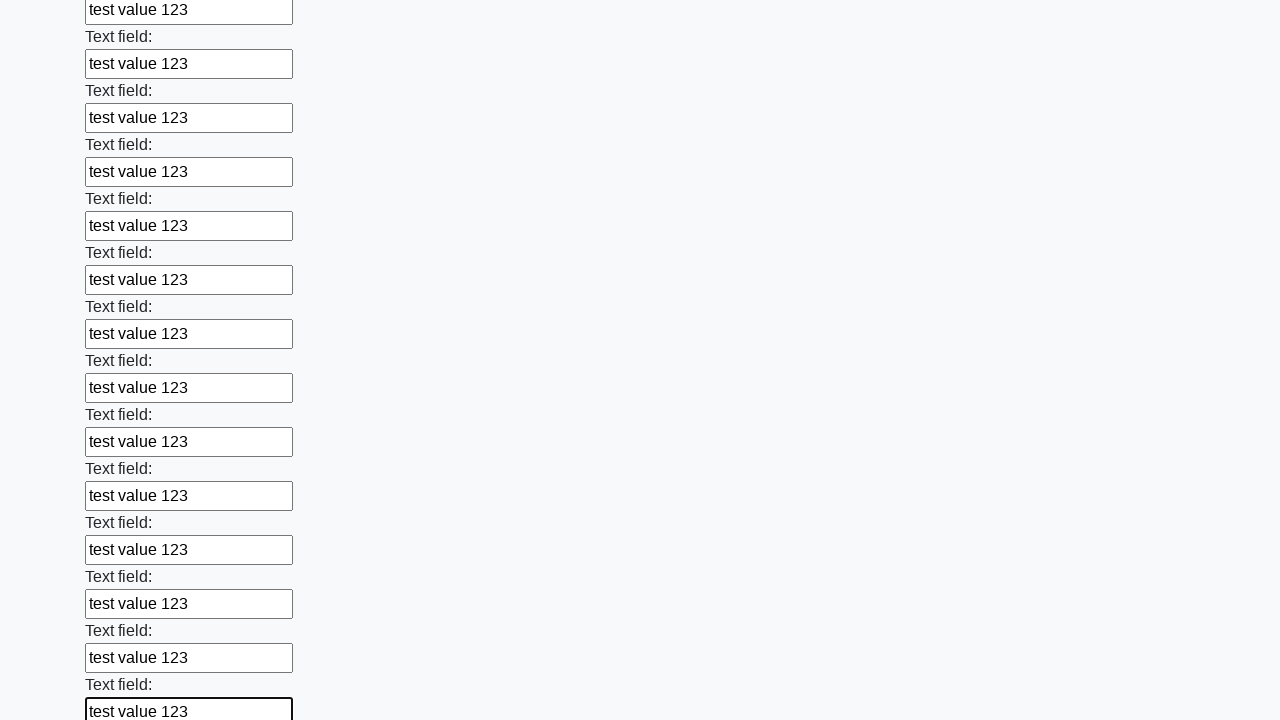

Filled text input field 54 of 100 with 'test value 123' on input[type="text"] >> nth=53
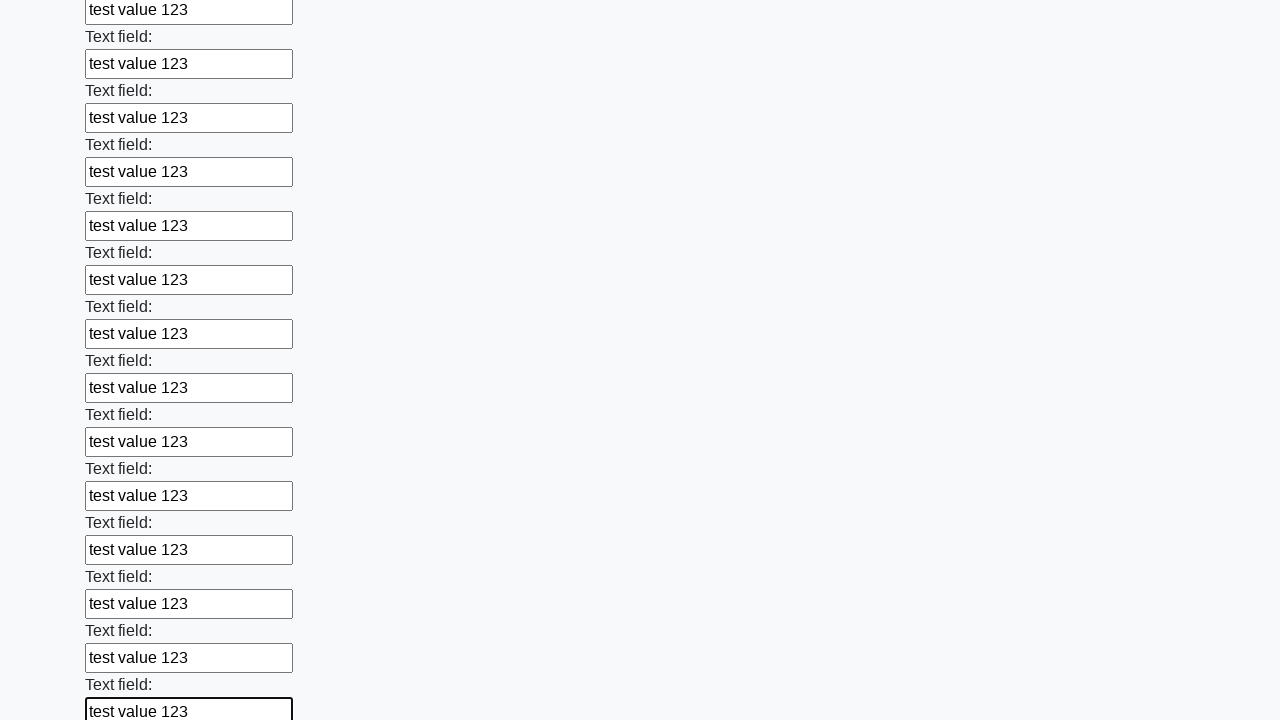

Filled text input field 55 of 100 with 'test value 123' on input[type="text"] >> nth=54
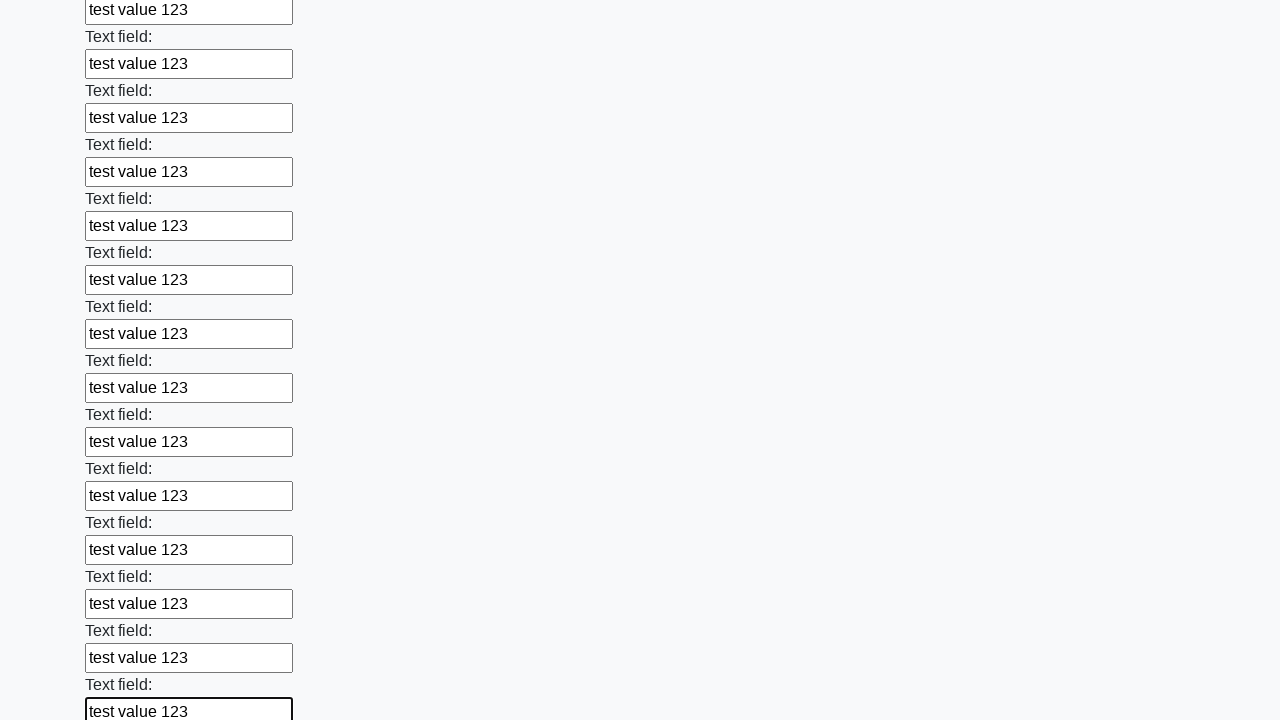

Filled text input field 56 of 100 with 'test value 123' on input[type="text"] >> nth=55
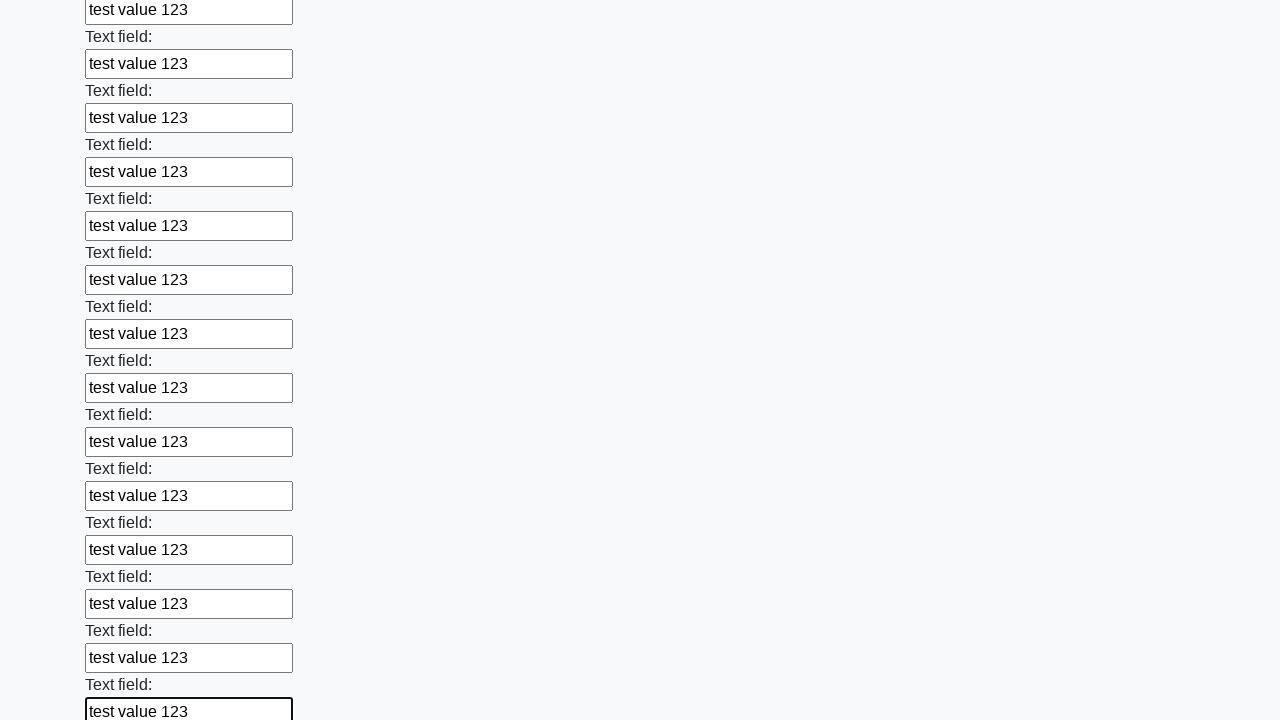

Filled text input field 57 of 100 with 'test value 123' on input[type="text"] >> nth=56
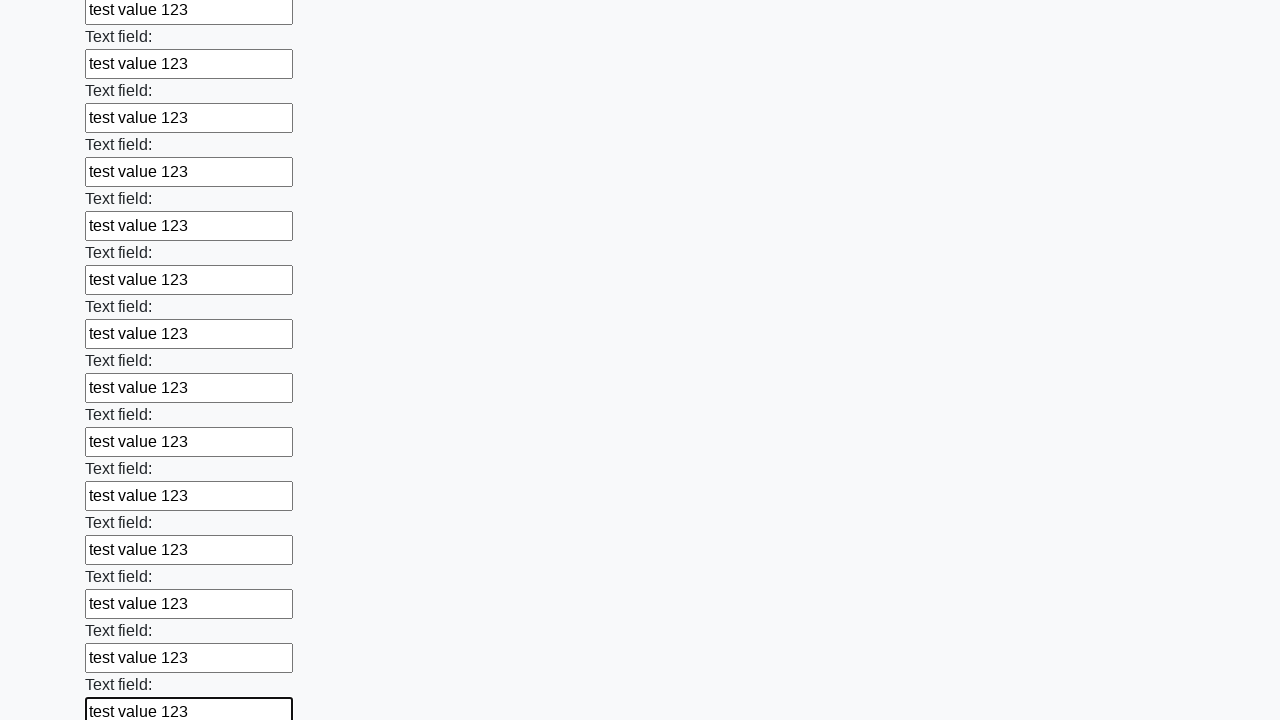

Filled text input field 58 of 100 with 'test value 123' on input[type="text"] >> nth=57
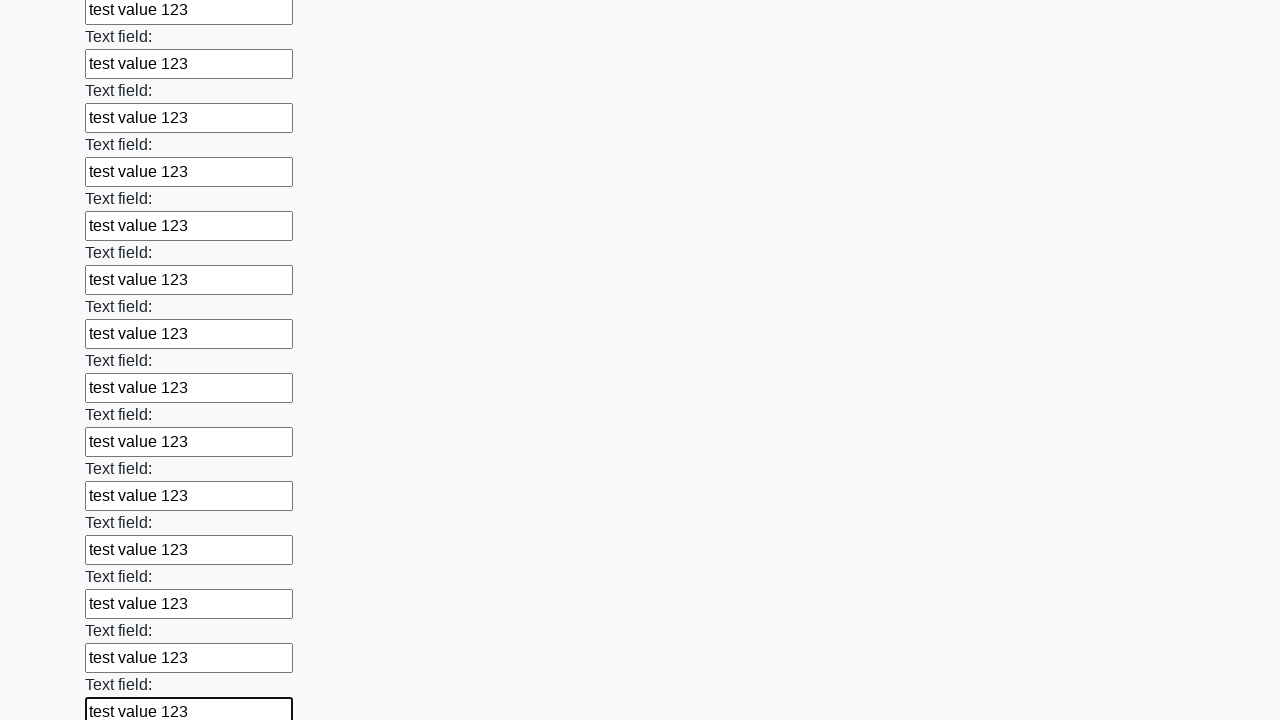

Filled text input field 59 of 100 with 'test value 123' on input[type="text"] >> nth=58
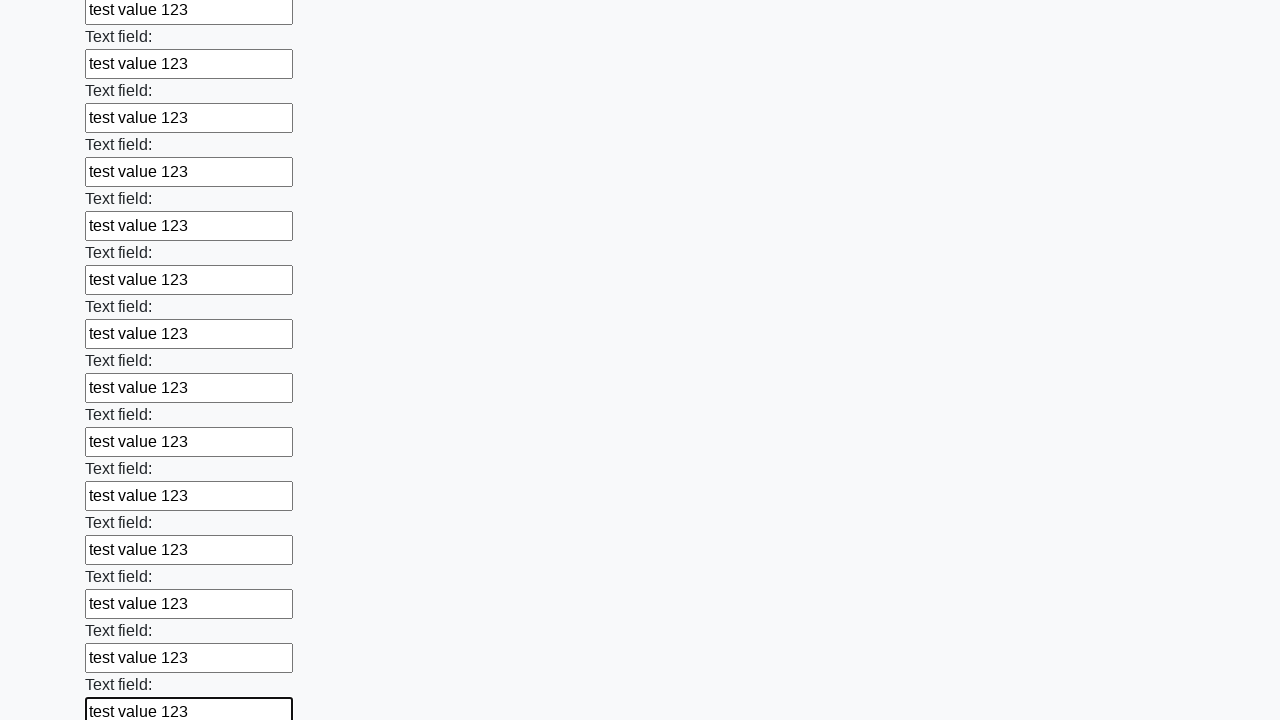

Filled text input field 60 of 100 with 'test value 123' on input[type="text"] >> nth=59
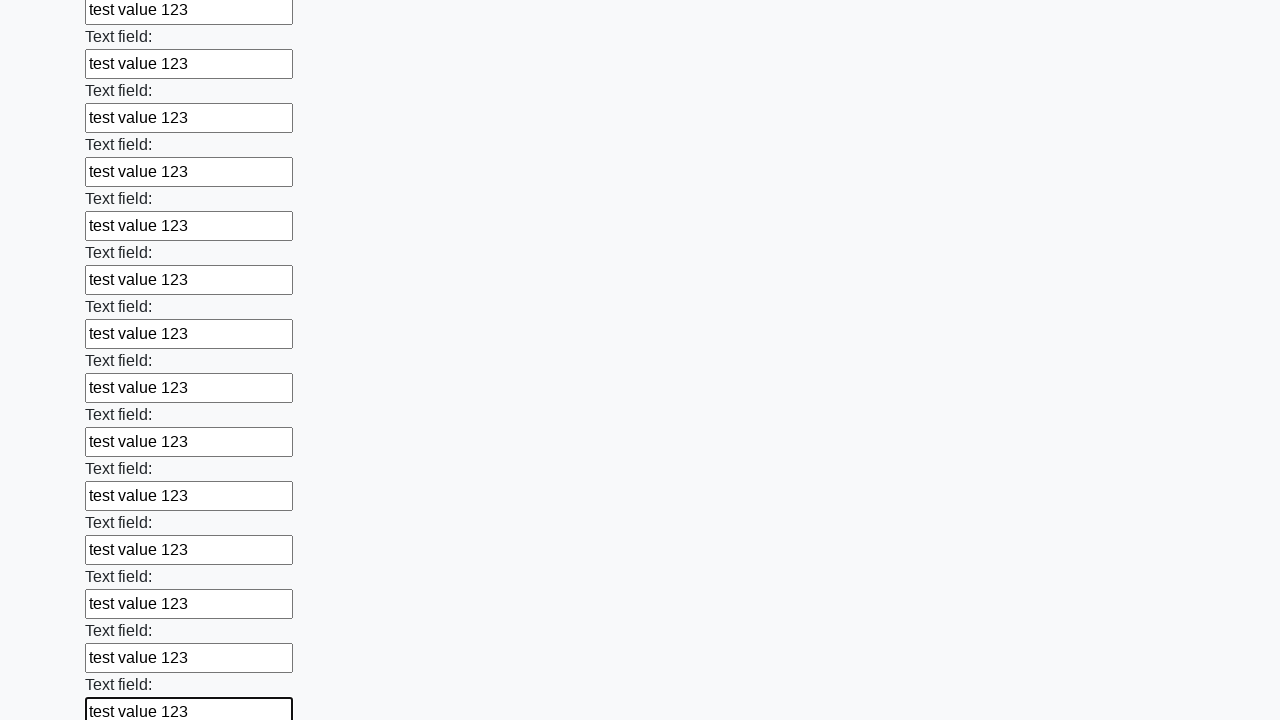

Filled text input field 61 of 100 with 'test value 123' on input[type="text"] >> nth=60
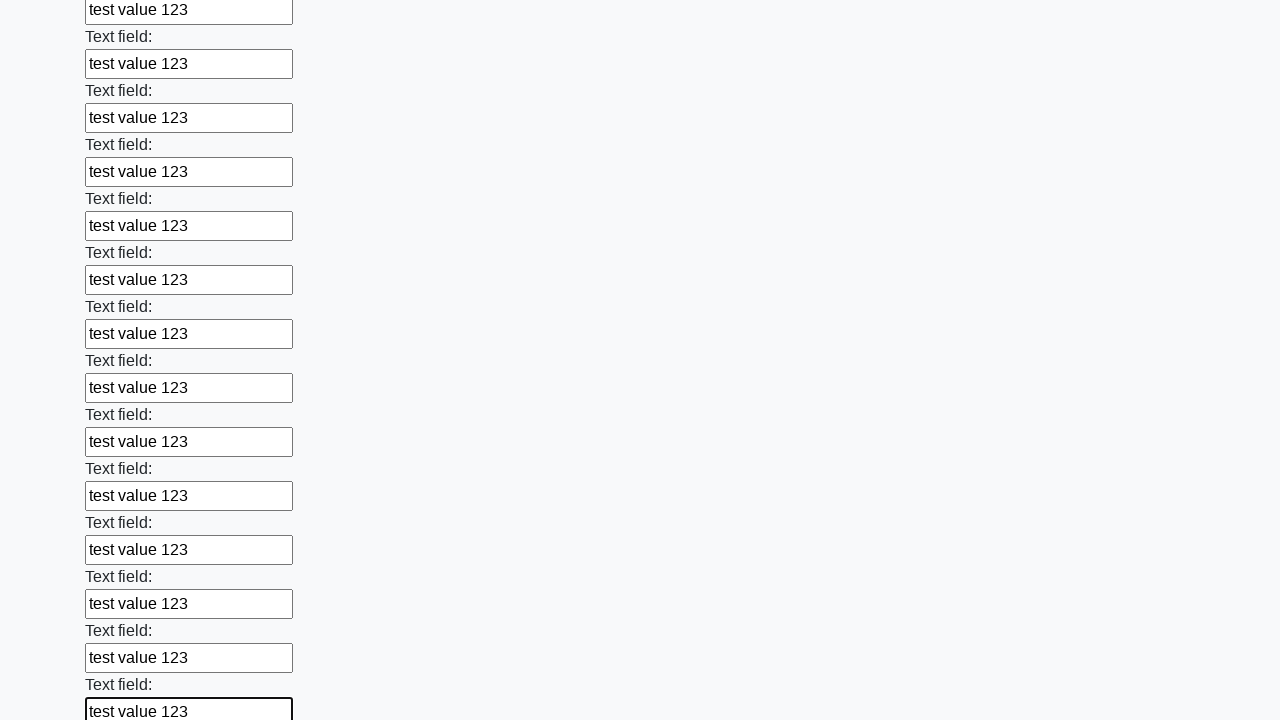

Filled text input field 62 of 100 with 'test value 123' on input[type="text"] >> nth=61
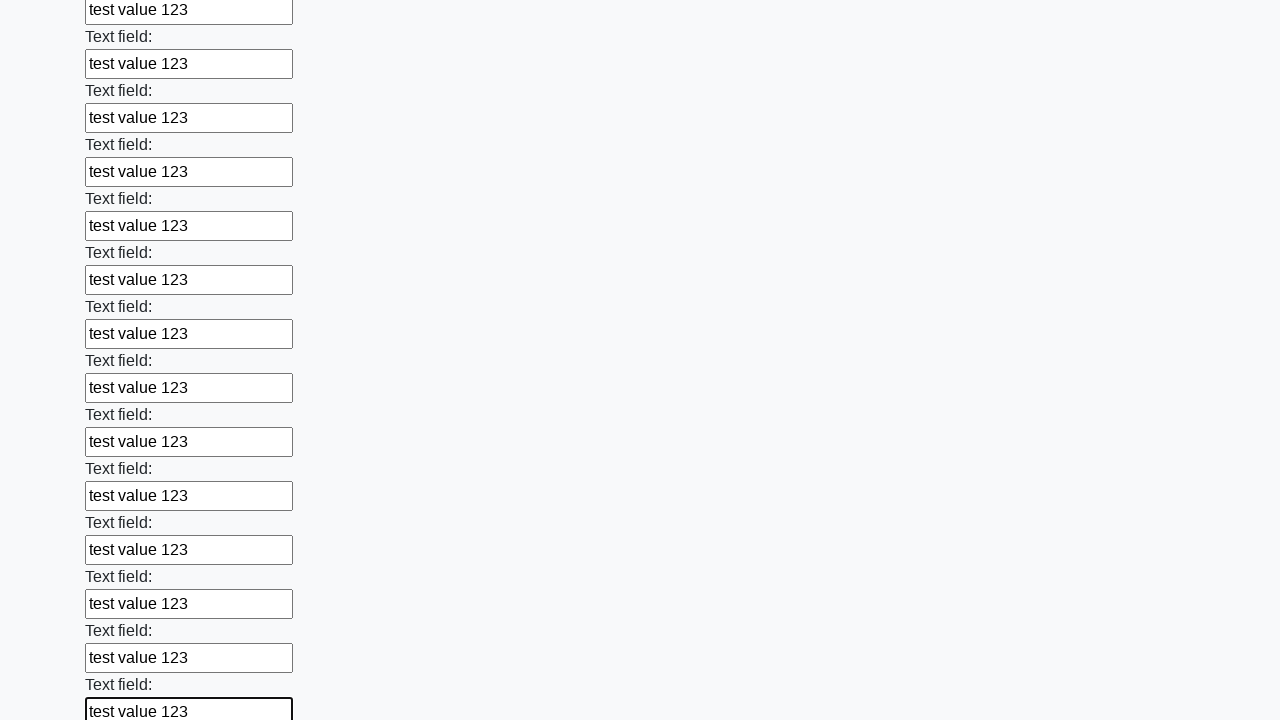

Filled text input field 63 of 100 with 'test value 123' on input[type="text"] >> nth=62
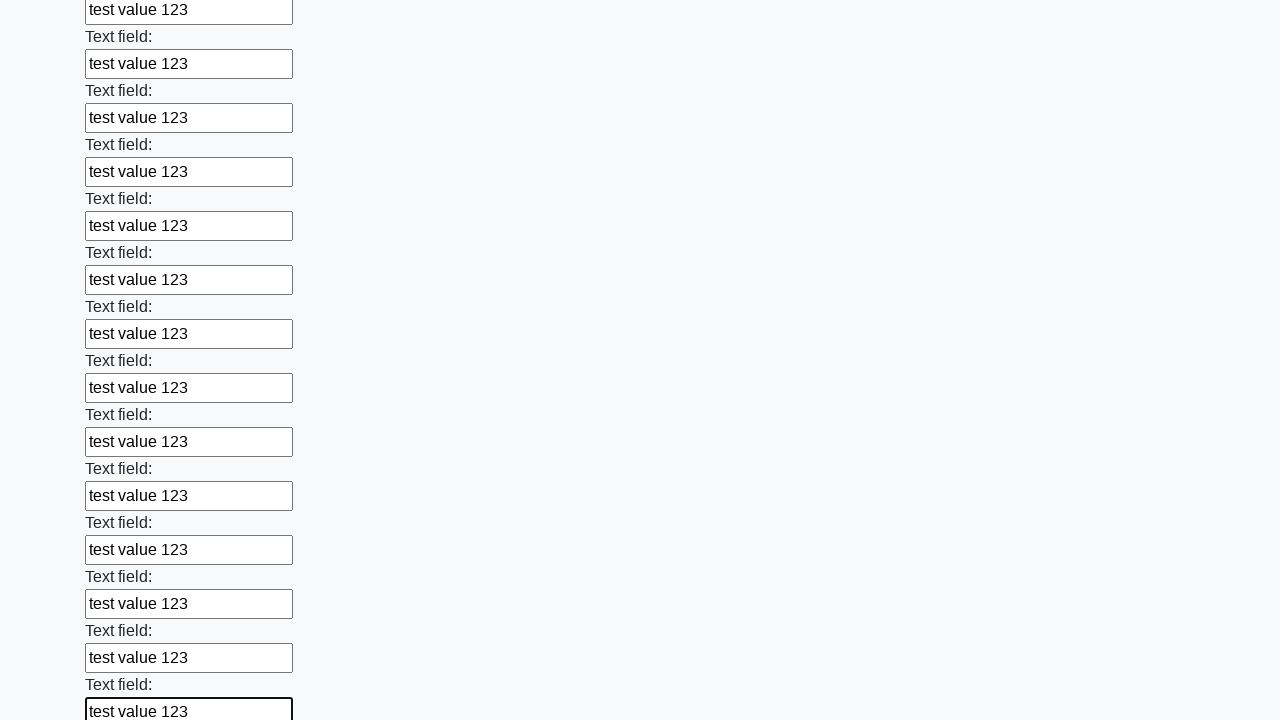

Filled text input field 64 of 100 with 'test value 123' on input[type="text"] >> nth=63
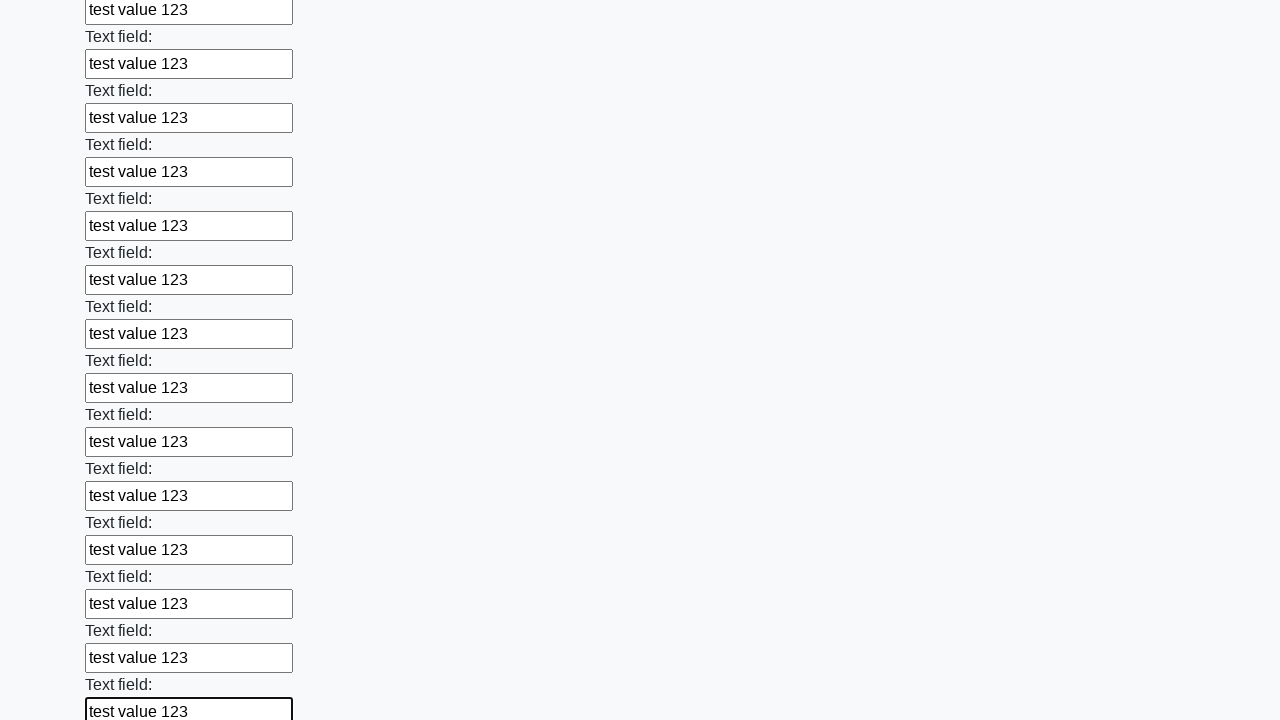

Filled text input field 65 of 100 with 'test value 123' on input[type="text"] >> nth=64
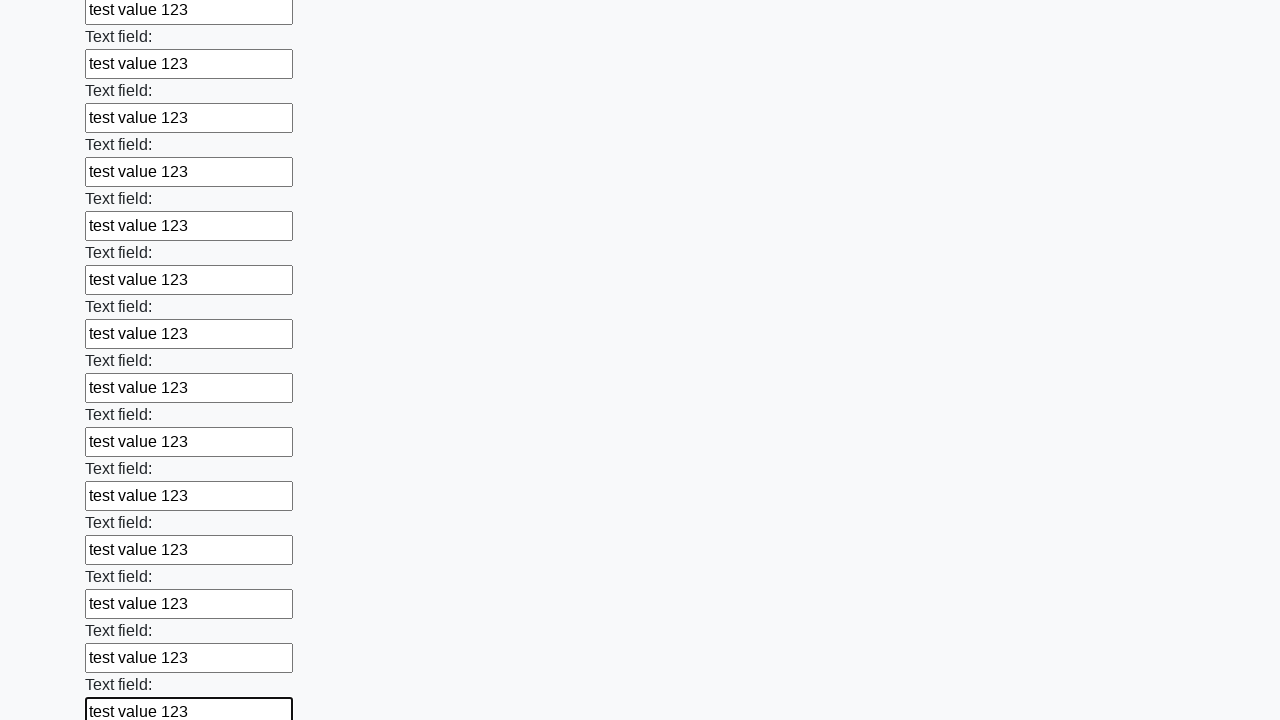

Filled text input field 66 of 100 with 'test value 123' on input[type="text"] >> nth=65
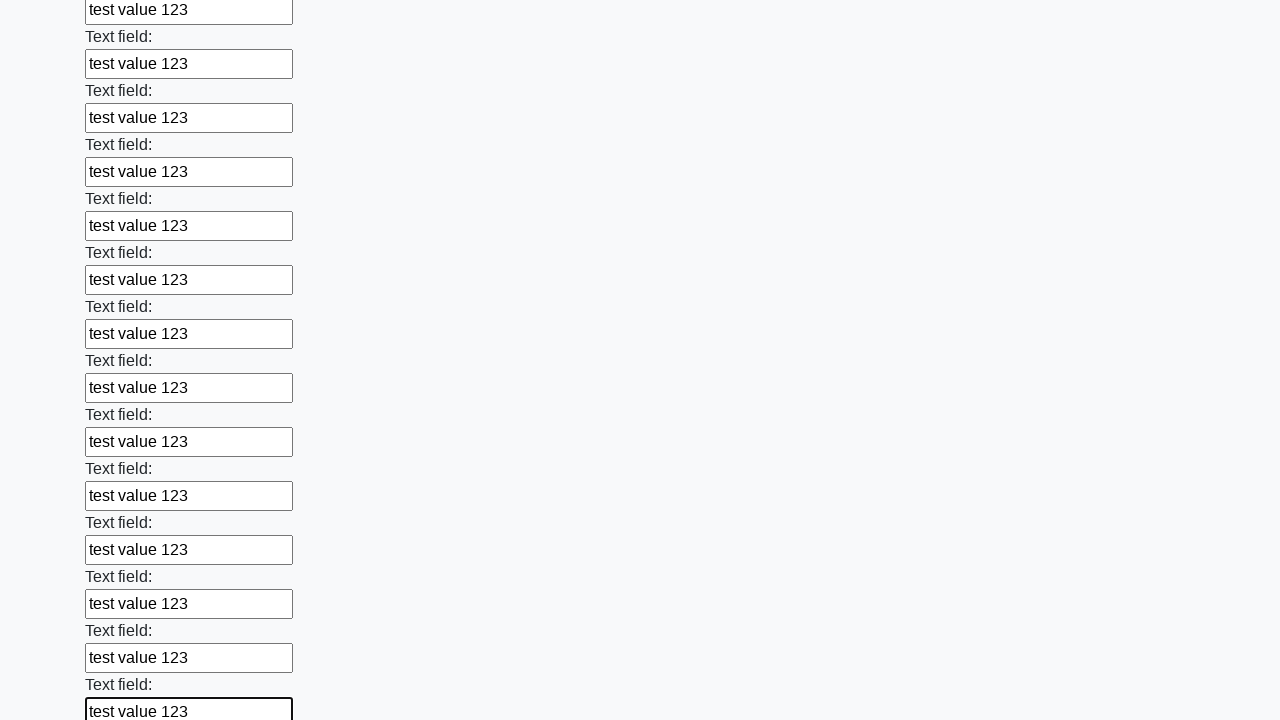

Filled text input field 67 of 100 with 'test value 123' on input[type="text"] >> nth=66
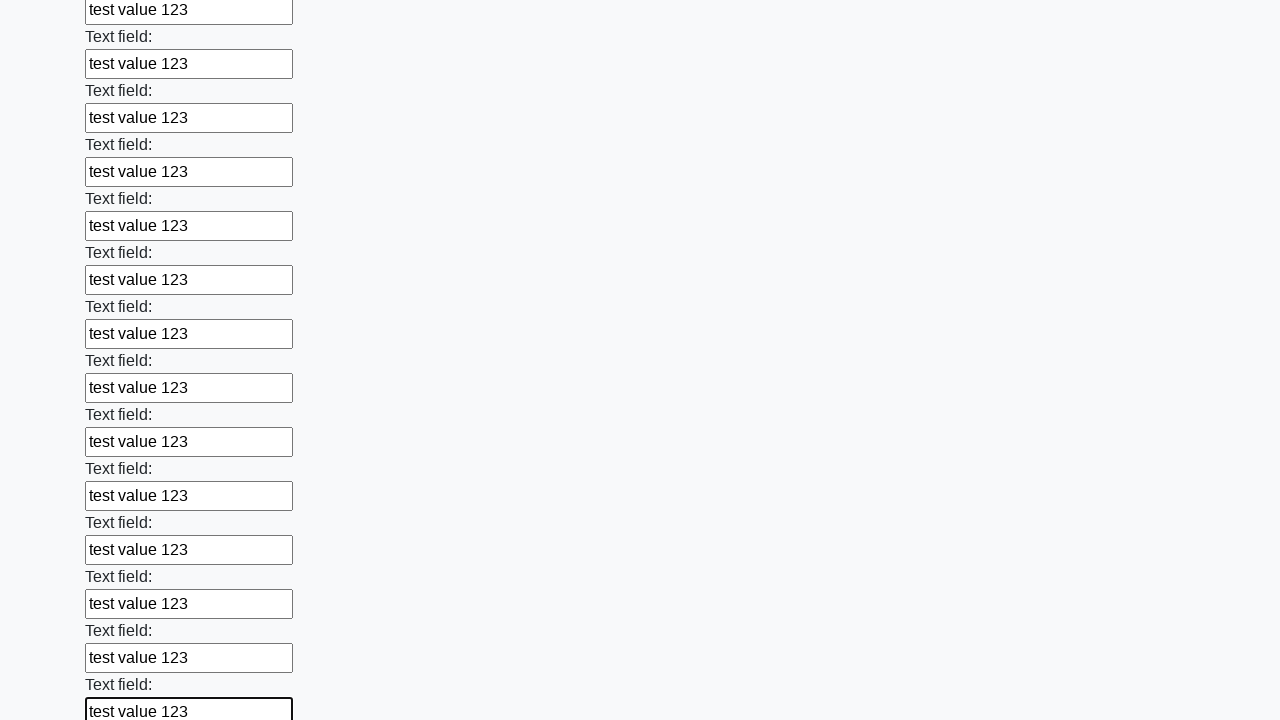

Filled text input field 68 of 100 with 'test value 123' on input[type="text"] >> nth=67
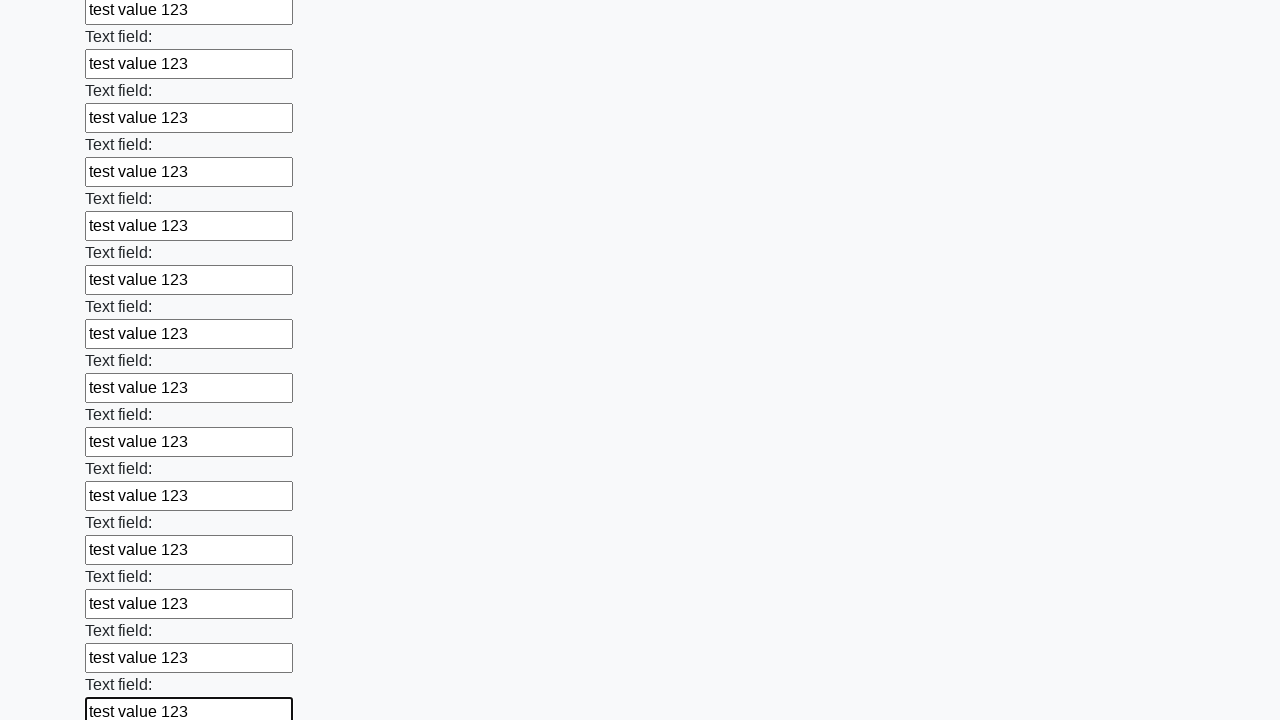

Filled text input field 69 of 100 with 'test value 123' on input[type="text"] >> nth=68
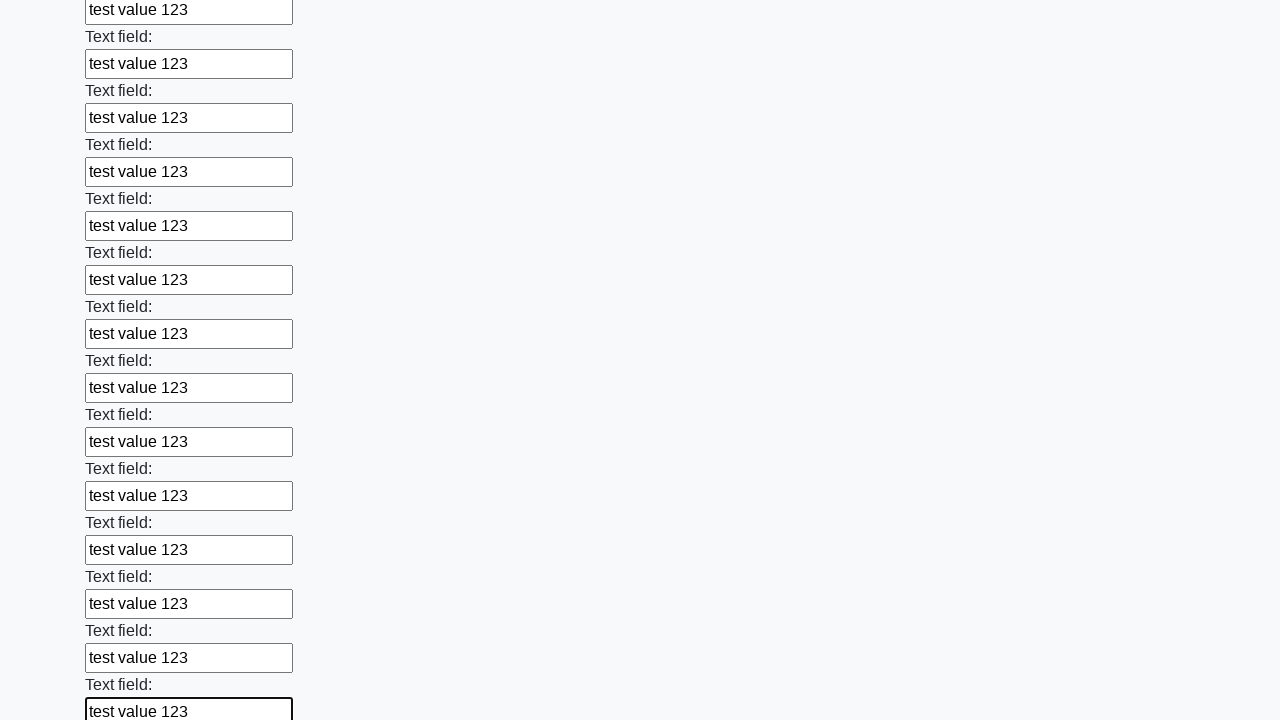

Filled text input field 70 of 100 with 'test value 123' on input[type="text"] >> nth=69
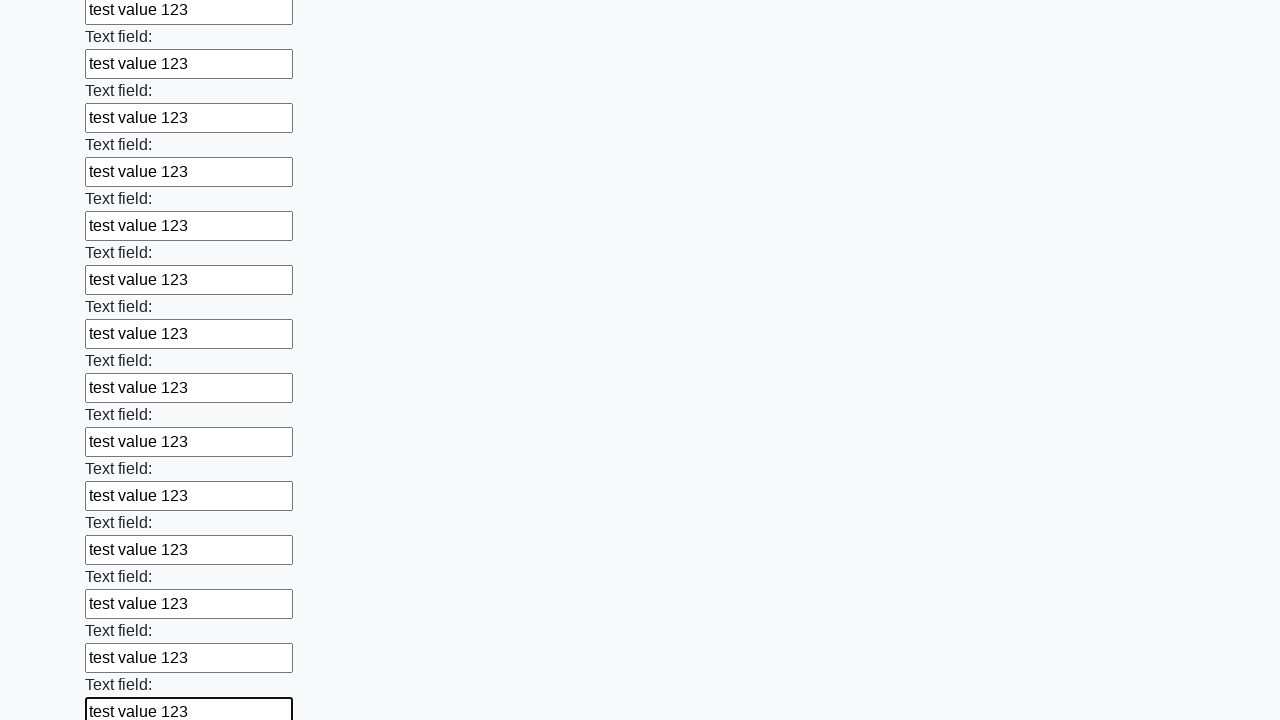

Filled text input field 71 of 100 with 'test value 123' on input[type="text"] >> nth=70
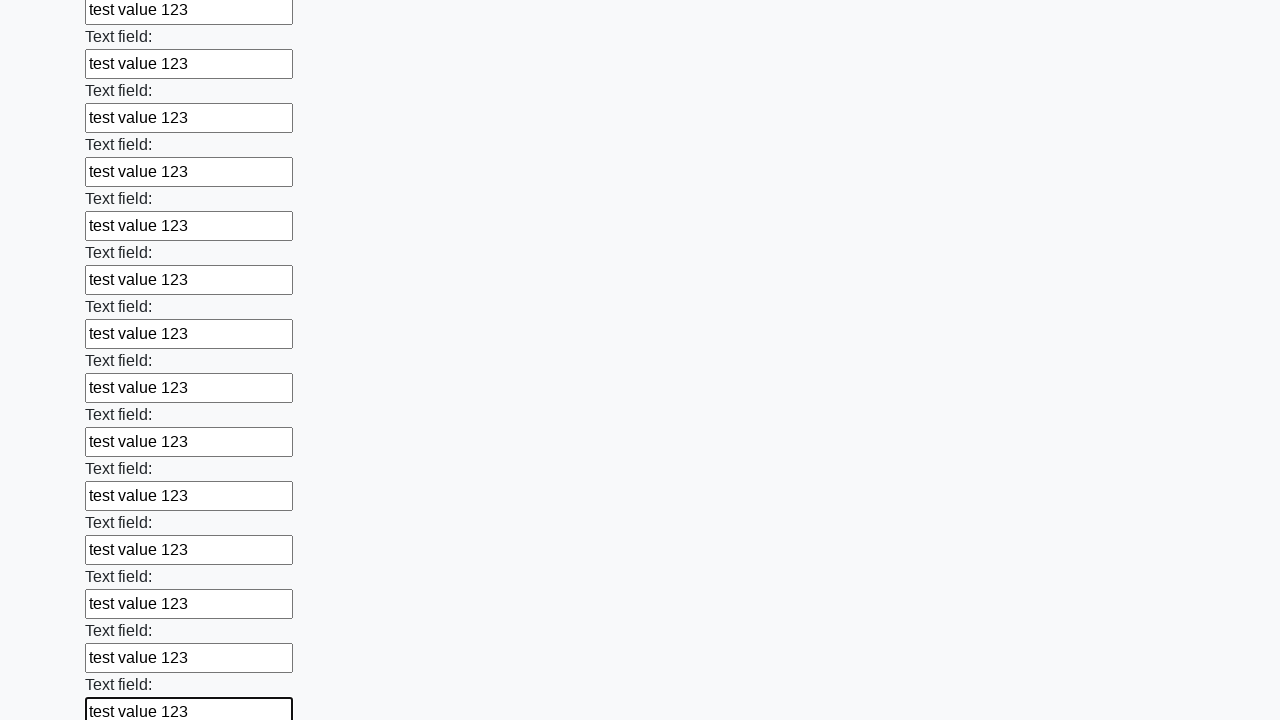

Filled text input field 72 of 100 with 'test value 123' on input[type="text"] >> nth=71
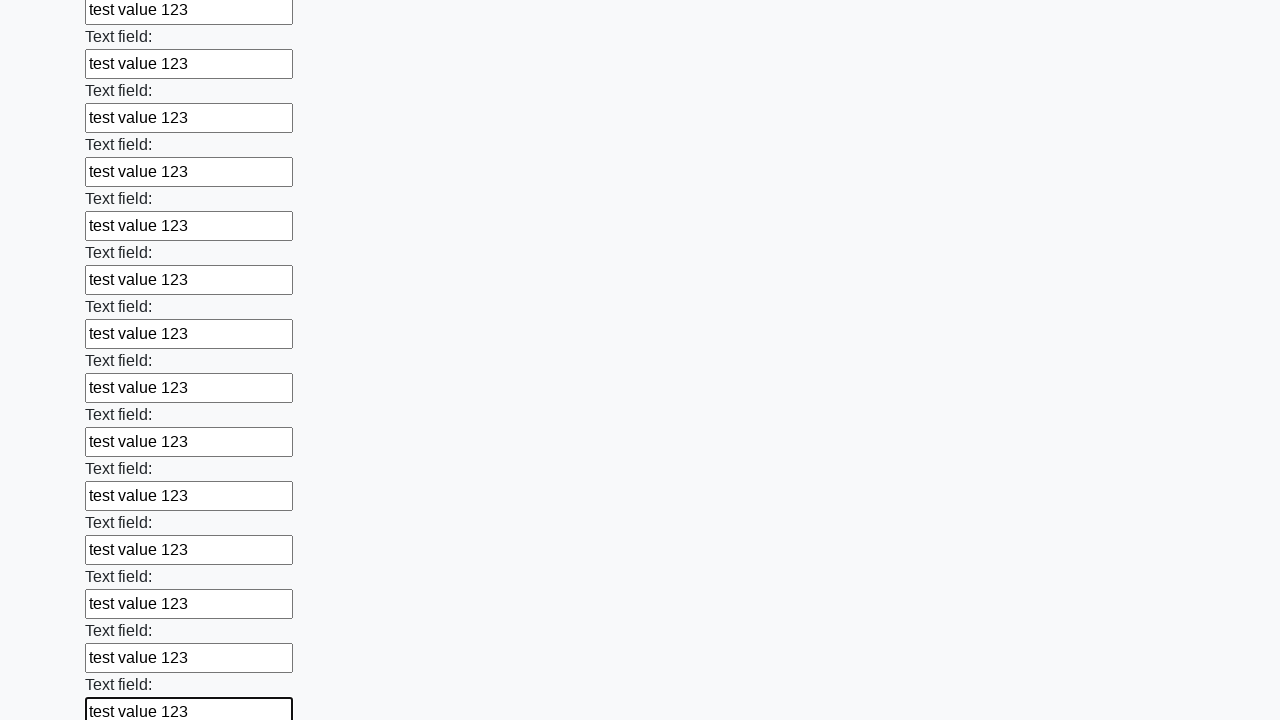

Filled text input field 73 of 100 with 'test value 123' on input[type="text"] >> nth=72
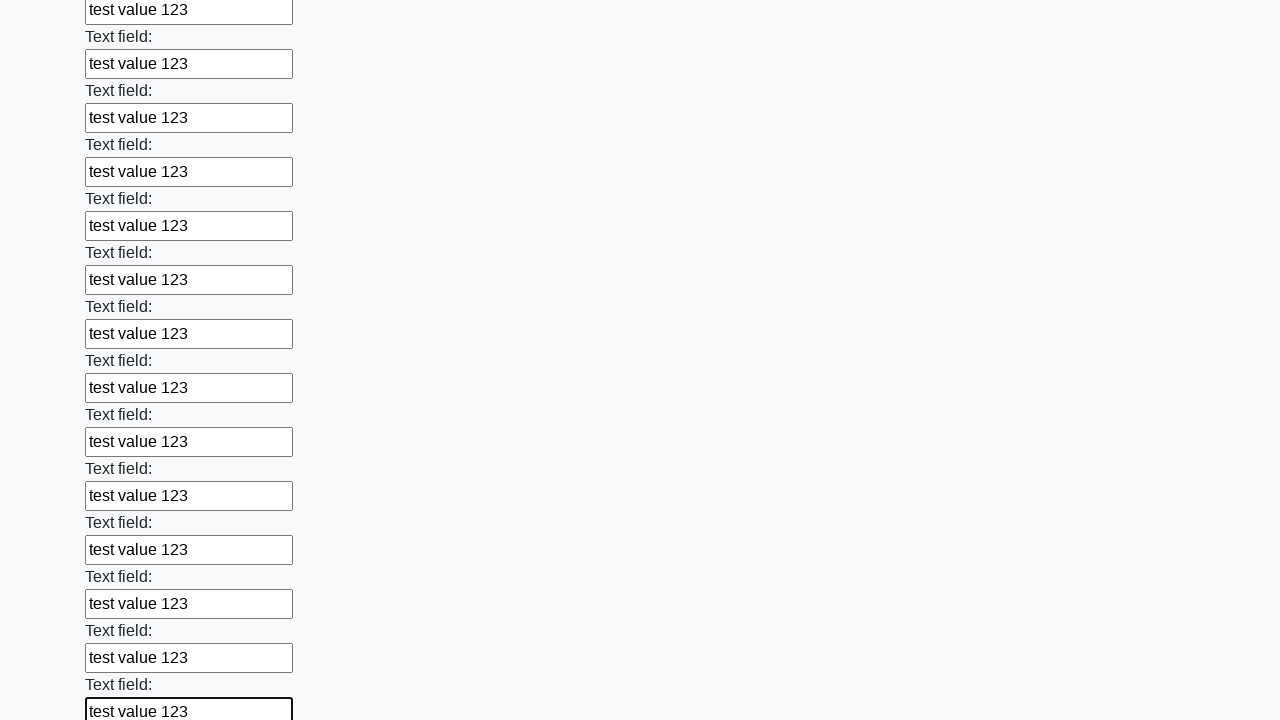

Filled text input field 74 of 100 with 'test value 123' on input[type="text"] >> nth=73
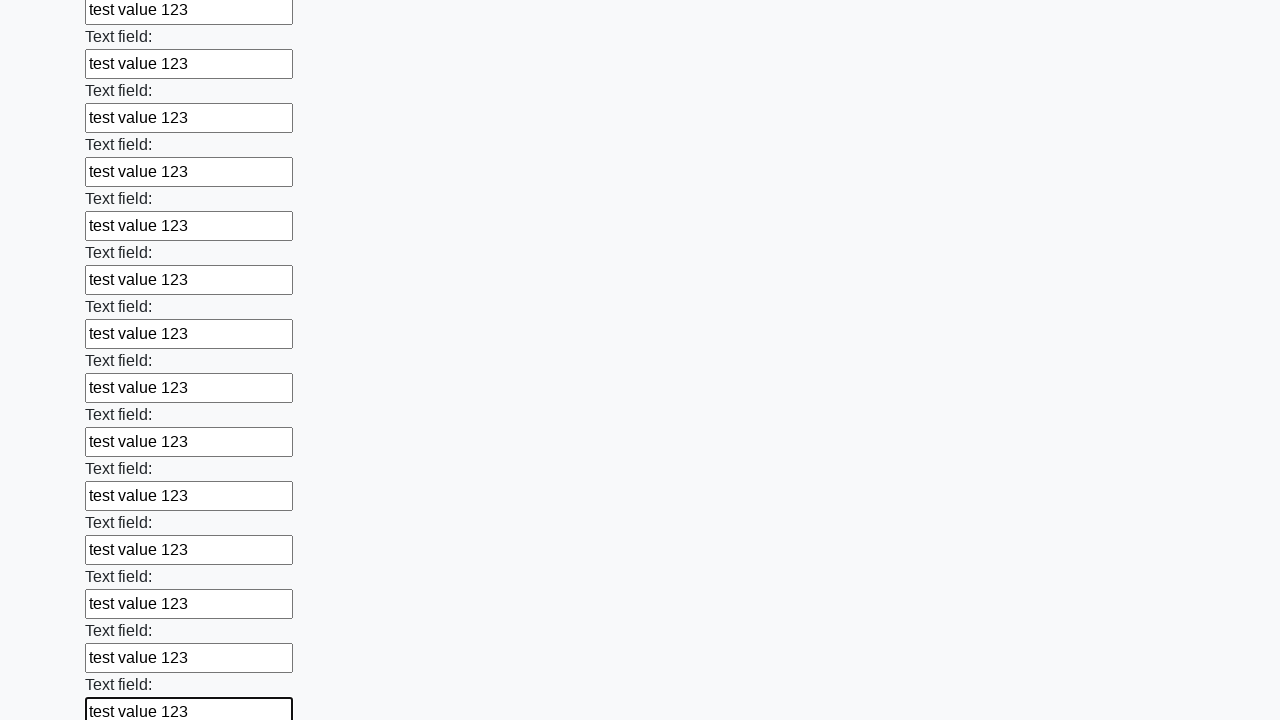

Filled text input field 75 of 100 with 'test value 123' on input[type="text"] >> nth=74
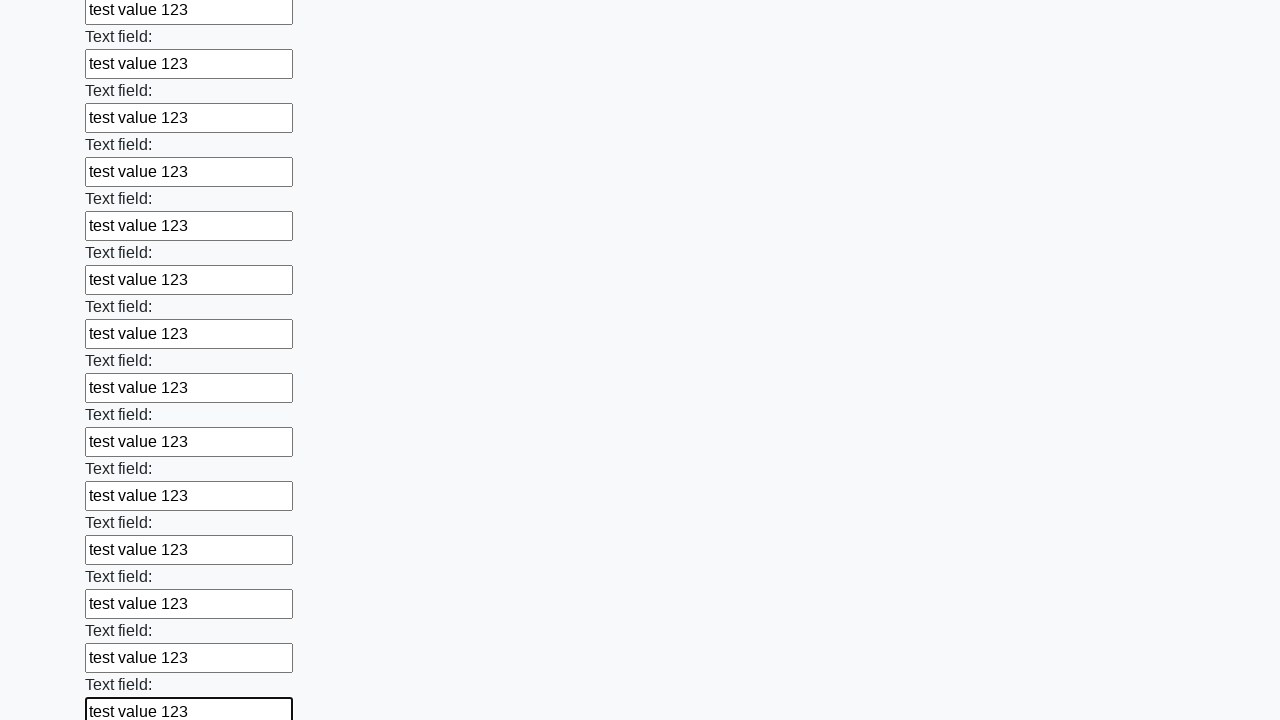

Filled text input field 76 of 100 with 'test value 123' on input[type="text"] >> nth=75
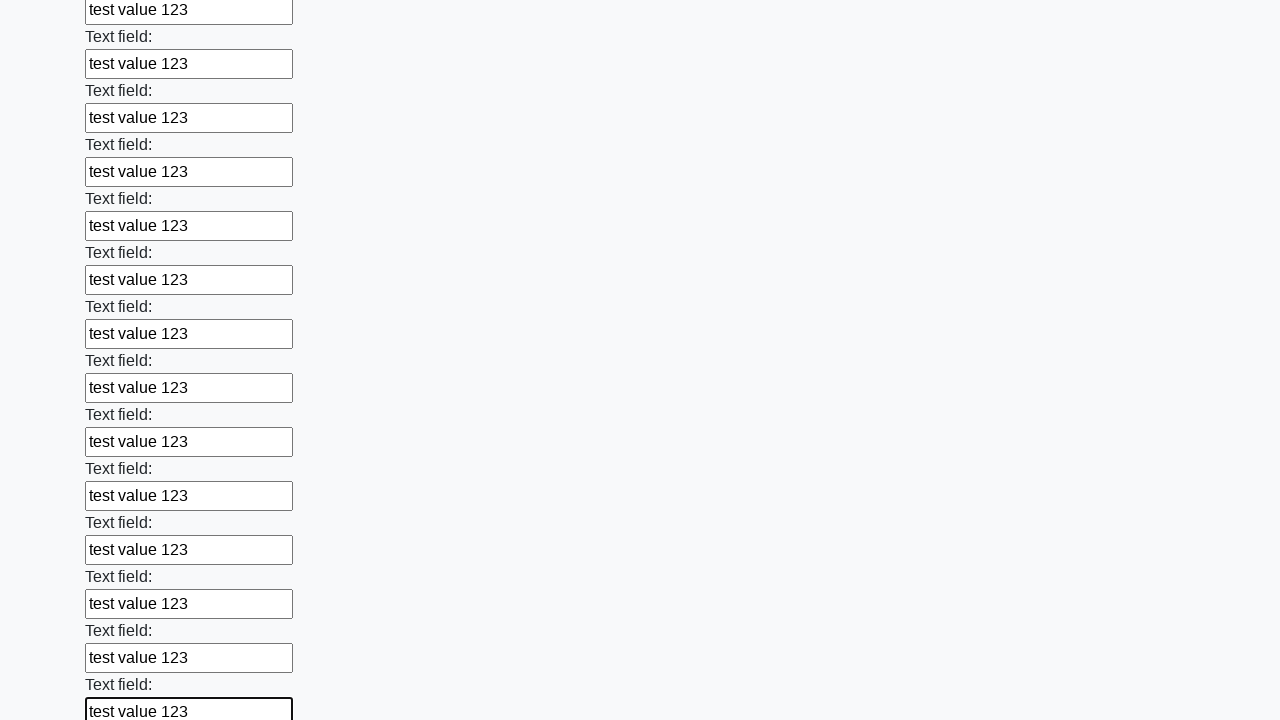

Filled text input field 77 of 100 with 'test value 123' on input[type="text"] >> nth=76
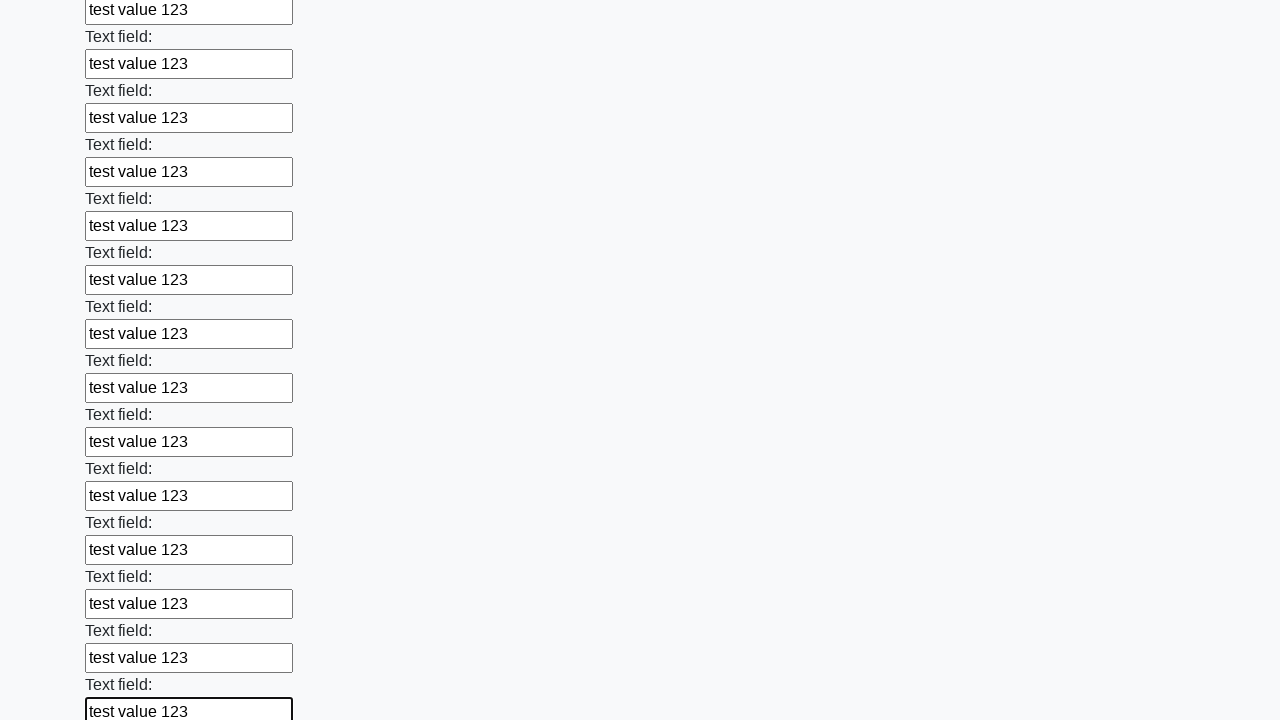

Filled text input field 78 of 100 with 'test value 123' on input[type="text"] >> nth=77
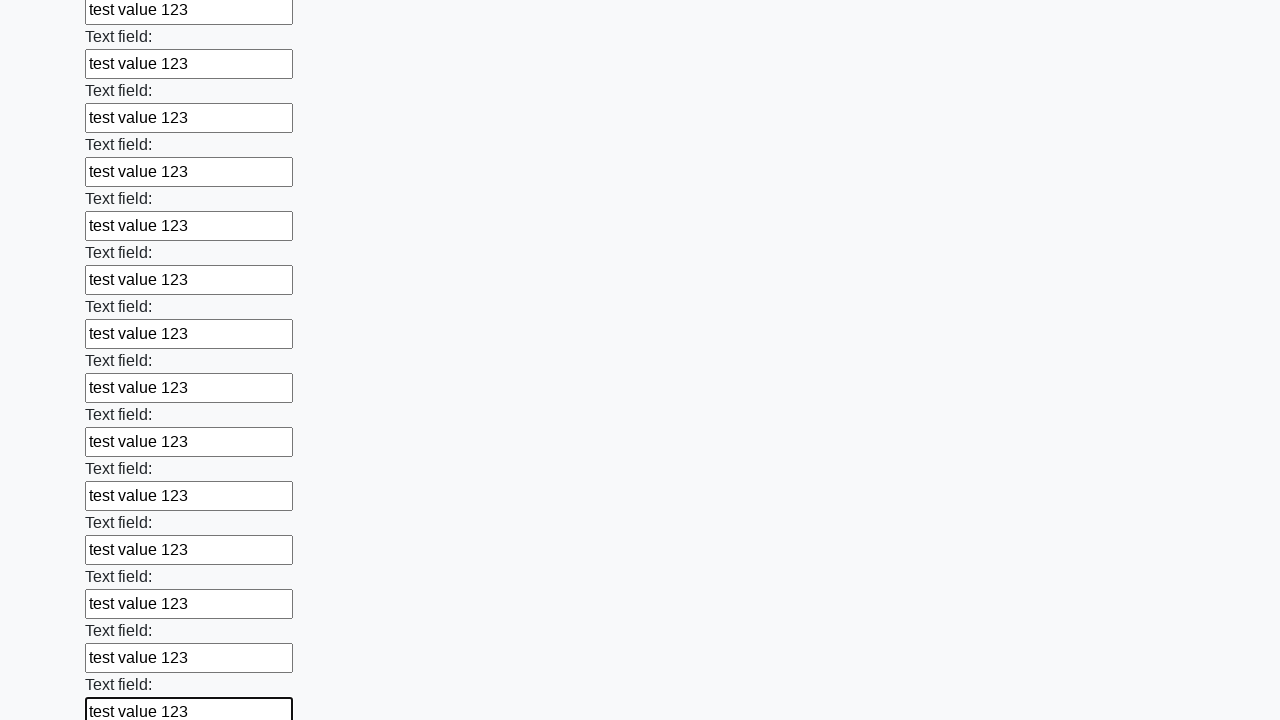

Filled text input field 79 of 100 with 'test value 123' on input[type="text"] >> nth=78
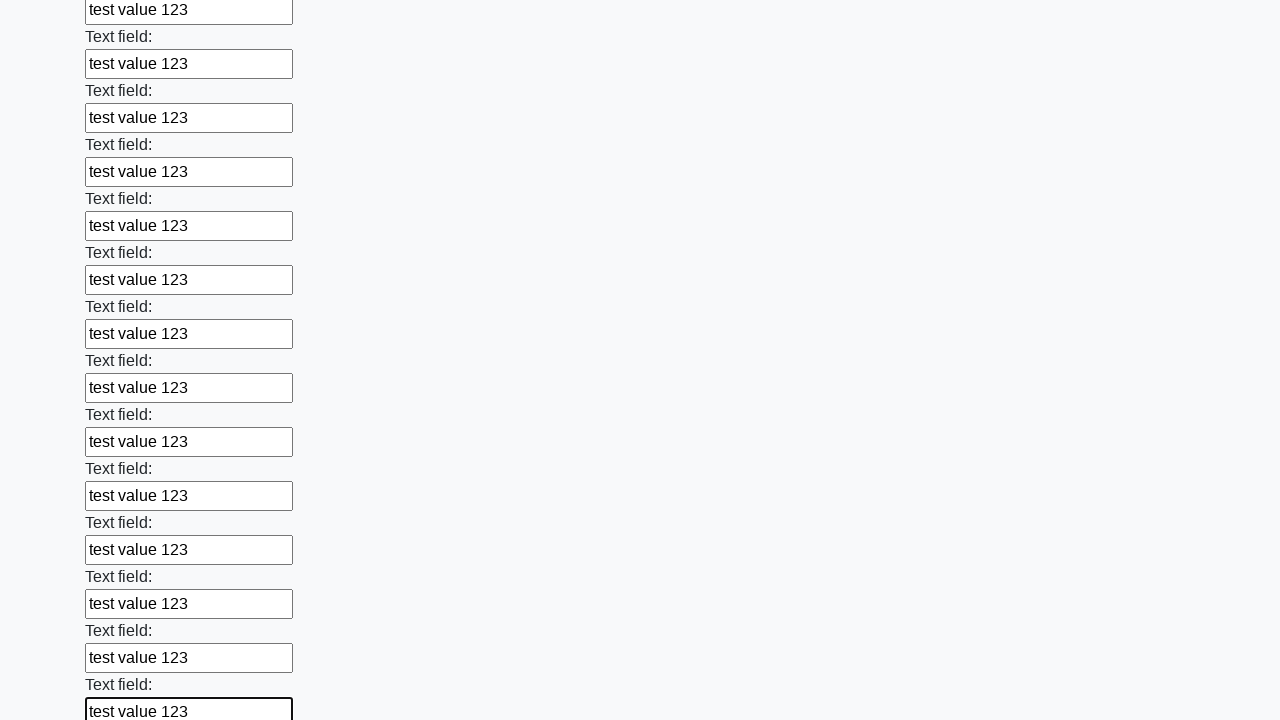

Filled text input field 80 of 100 with 'test value 123' on input[type="text"] >> nth=79
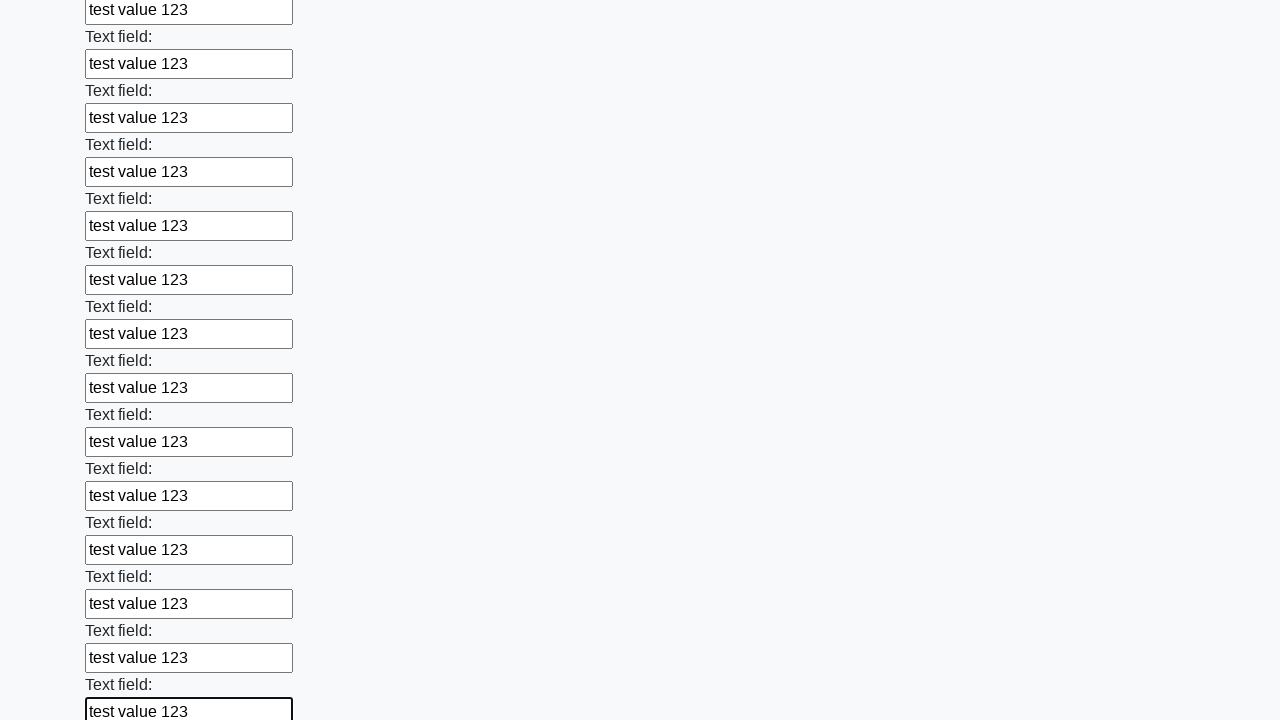

Filled text input field 81 of 100 with 'test value 123' on input[type="text"] >> nth=80
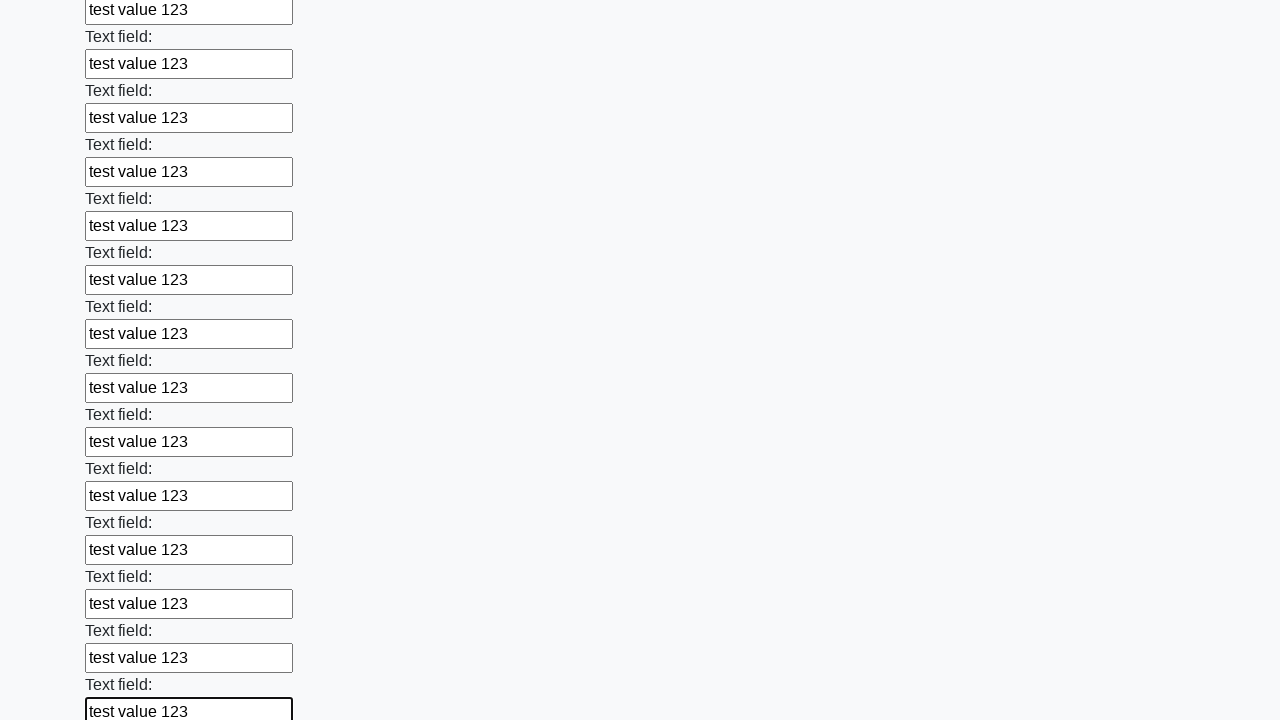

Filled text input field 82 of 100 with 'test value 123' on input[type="text"] >> nth=81
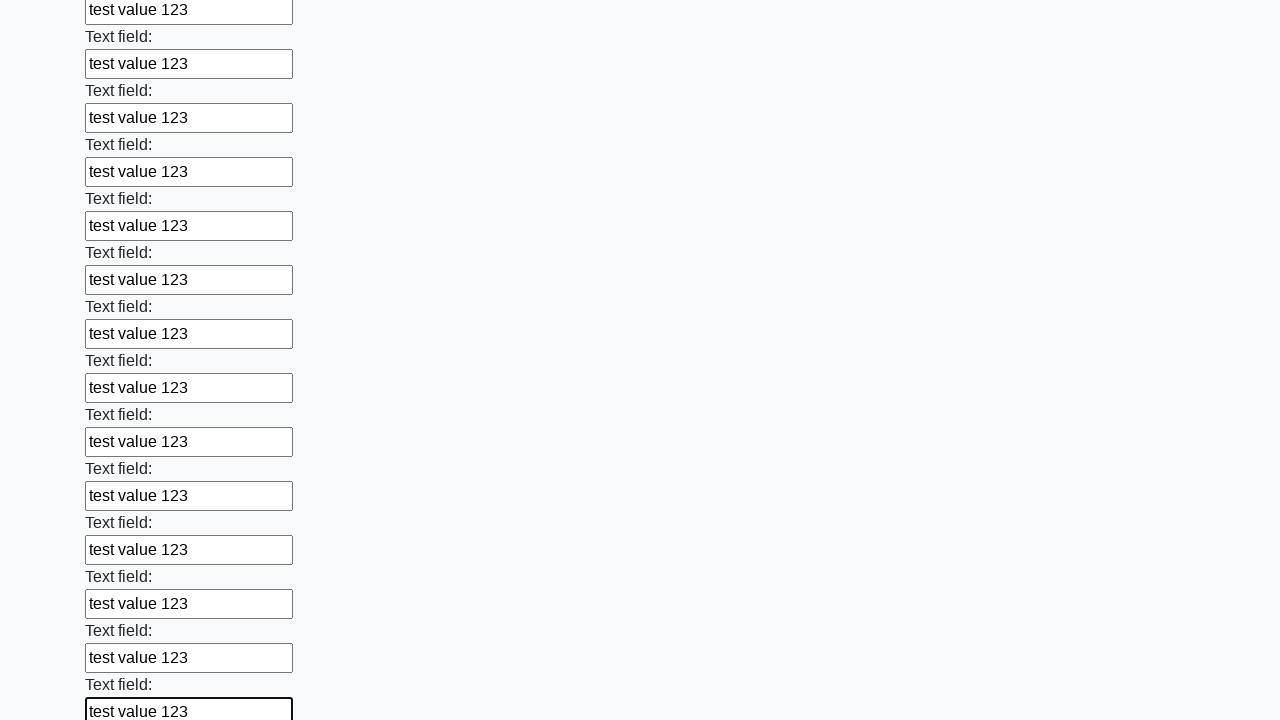

Filled text input field 83 of 100 with 'test value 123' on input[type="text"] >> nth=82
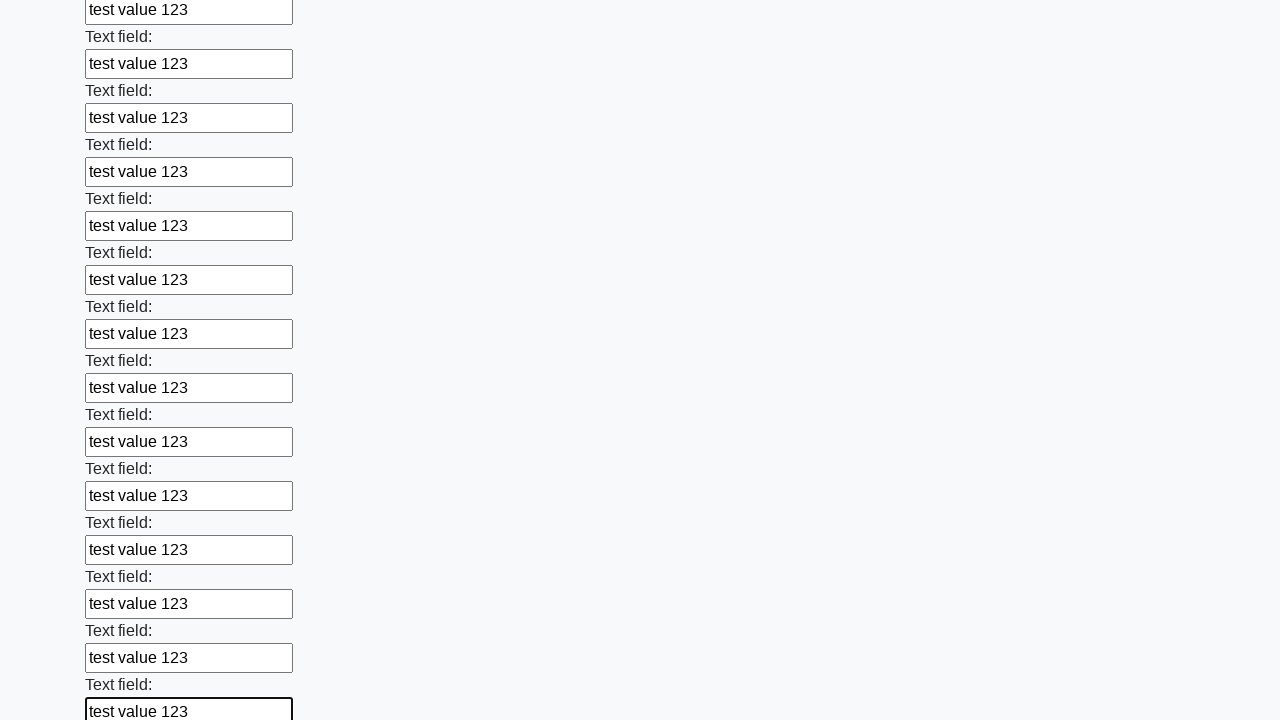

Filled text input field 84 of 100 with 'test value 123' on input[type="text"] >> nth=83
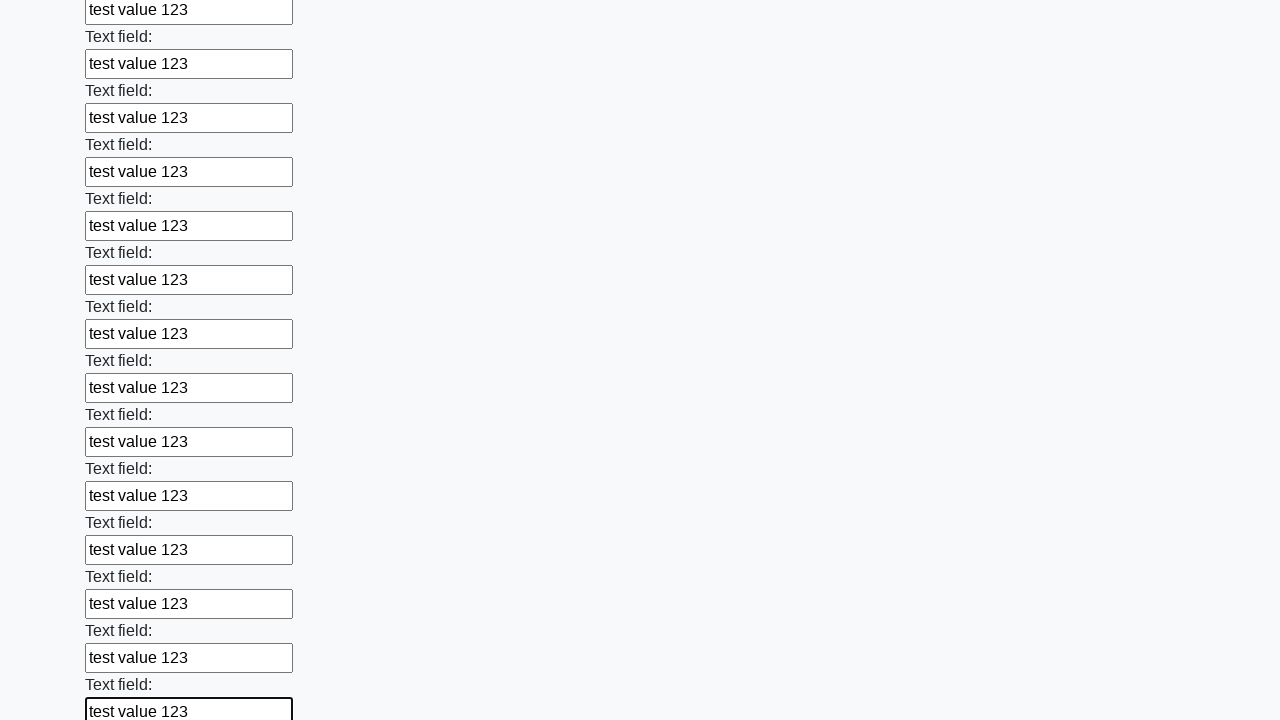

Filled text input field 85 of 100 with 'test value 123' on input[type="text"] >> nth=84
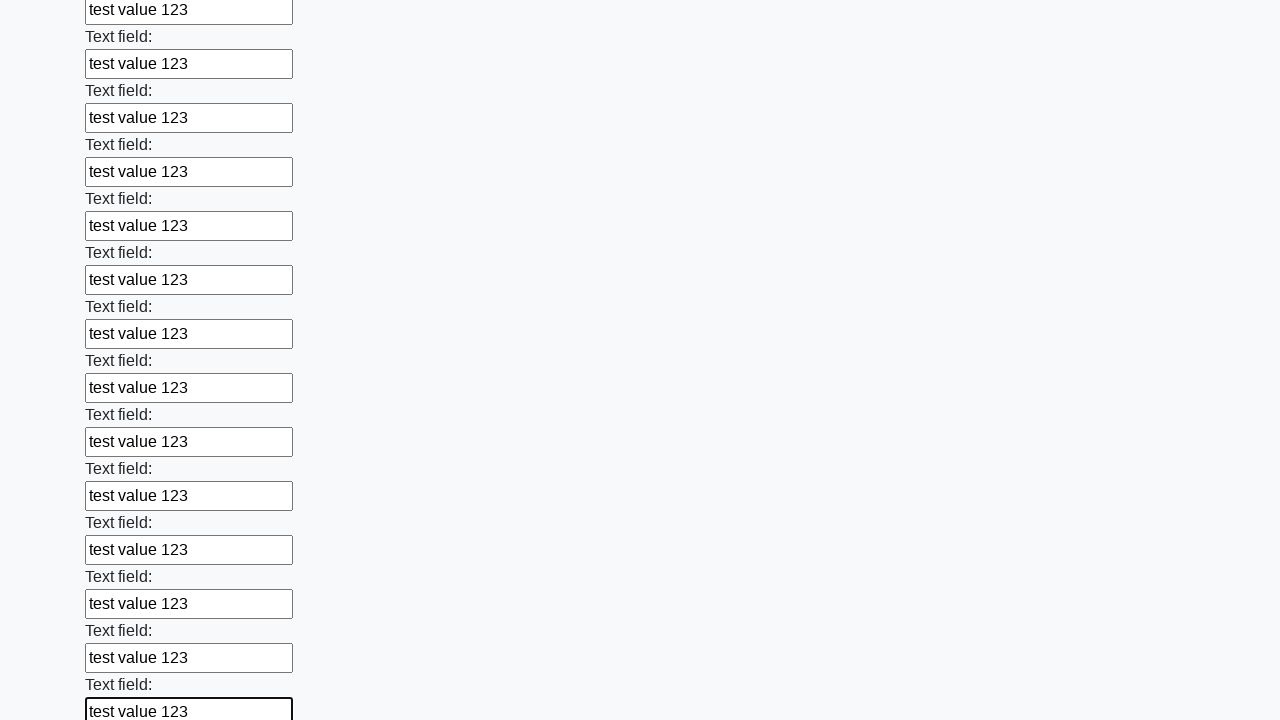

Filled text input field 86 of 100 with 'test value 123' on input[type="text"] >> nth=85
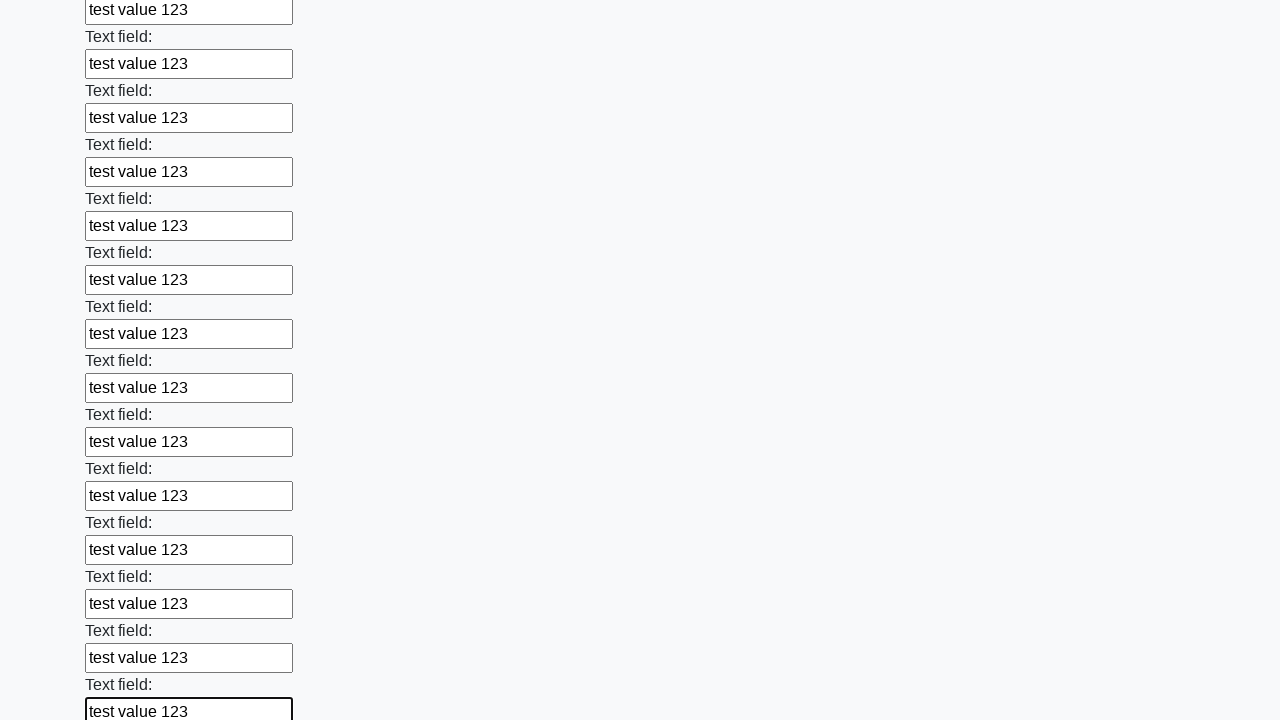

Filled text input field 87 of 100 with 'test value 123' on input[type="text"] >> nth=86
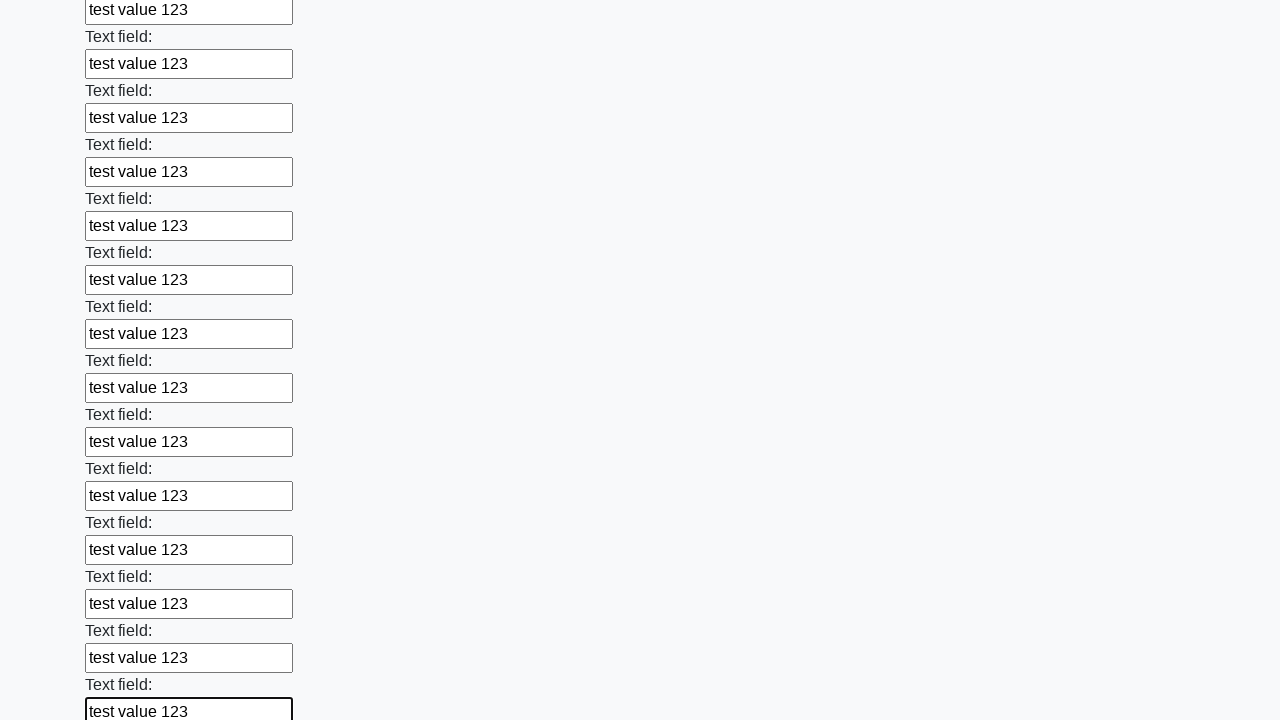

Filled text input field 88 of 100 with 'test value 123' on input[type="text"] >> nth=87
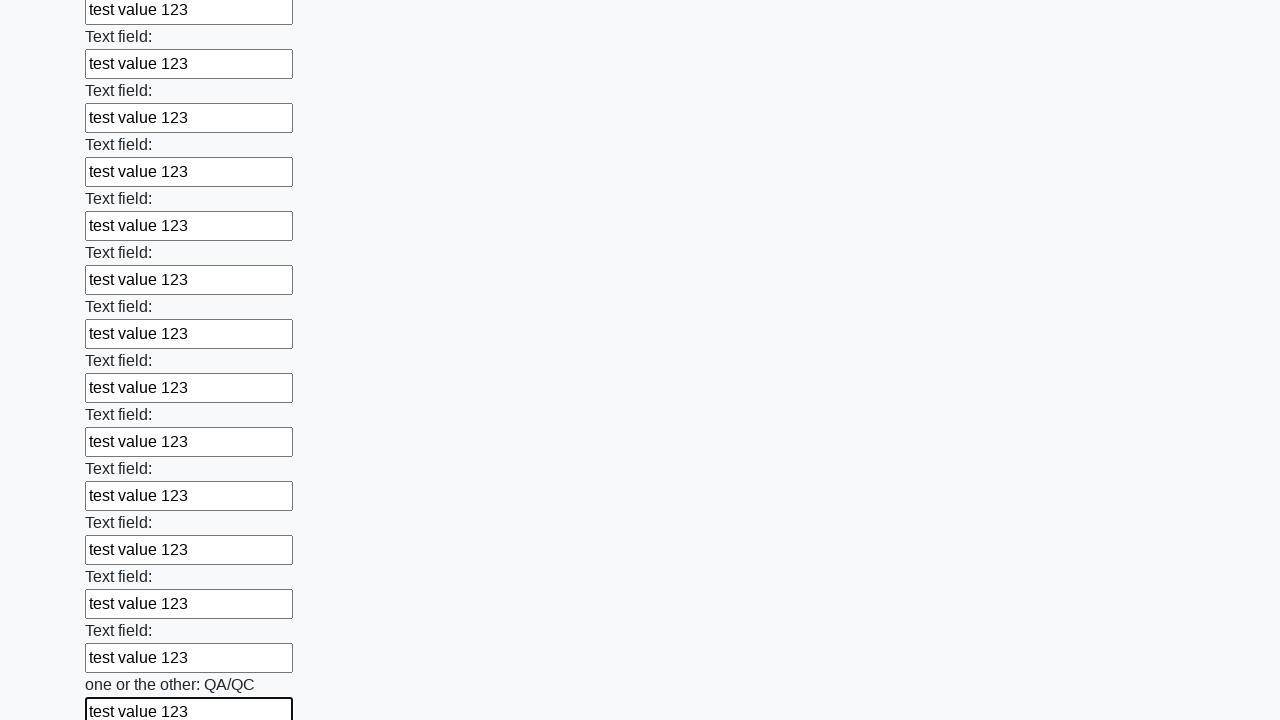

Filled text input field 89 of 100 with 'test value 123' on input[type="text"] >> nth=88
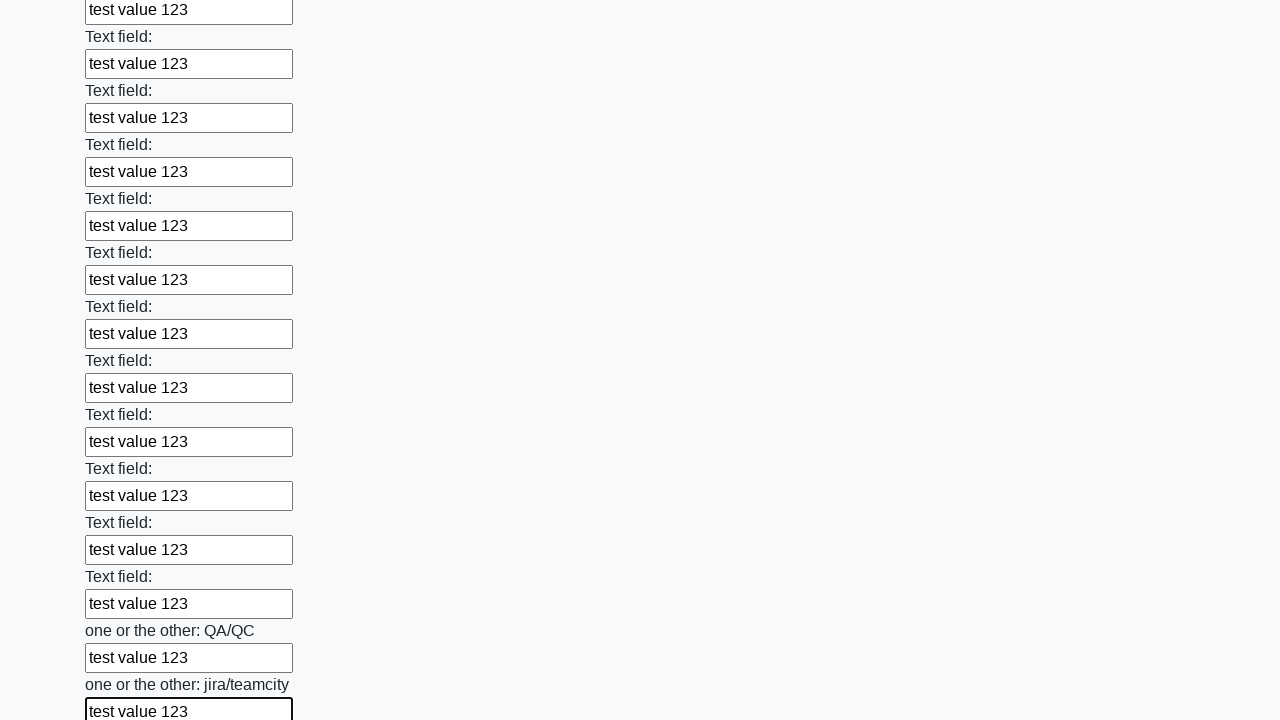

Filled text input field 90 of 100 with 'test value 123' on input[type="text"] >> nth=89
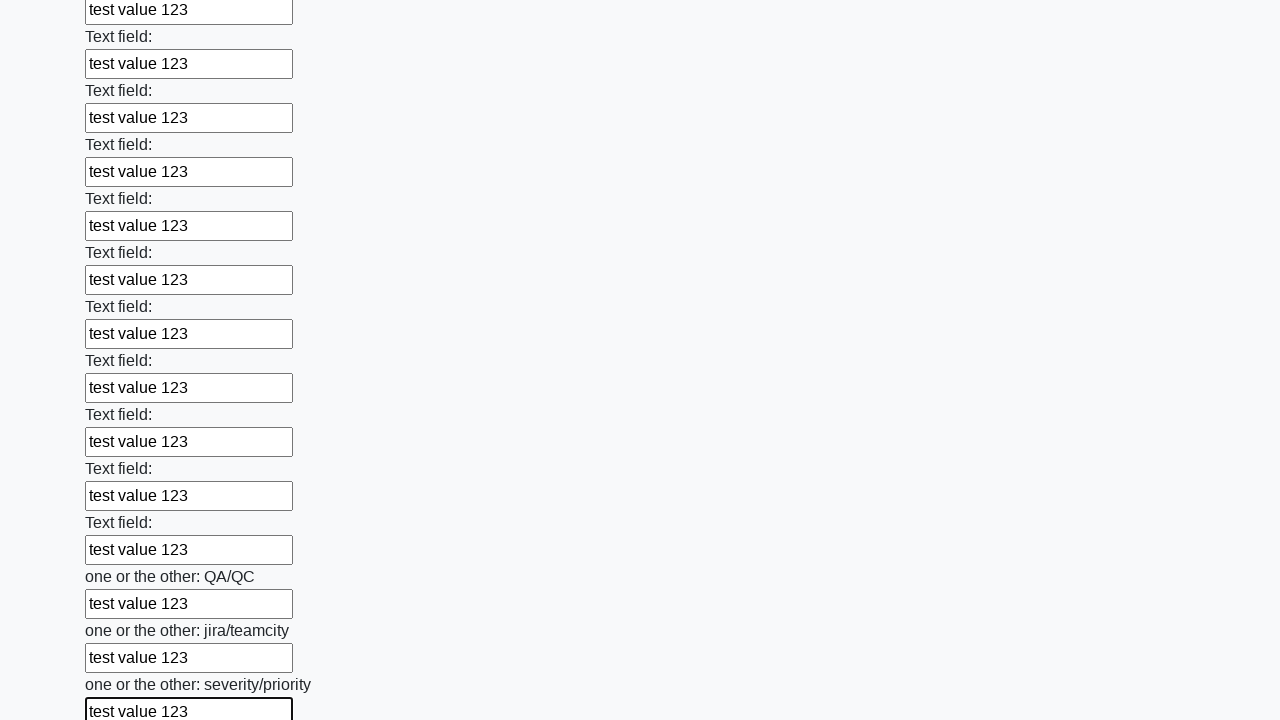

Filled text input field 91 of 100 with 'test value 123' on input[type="text"] >> nth=90
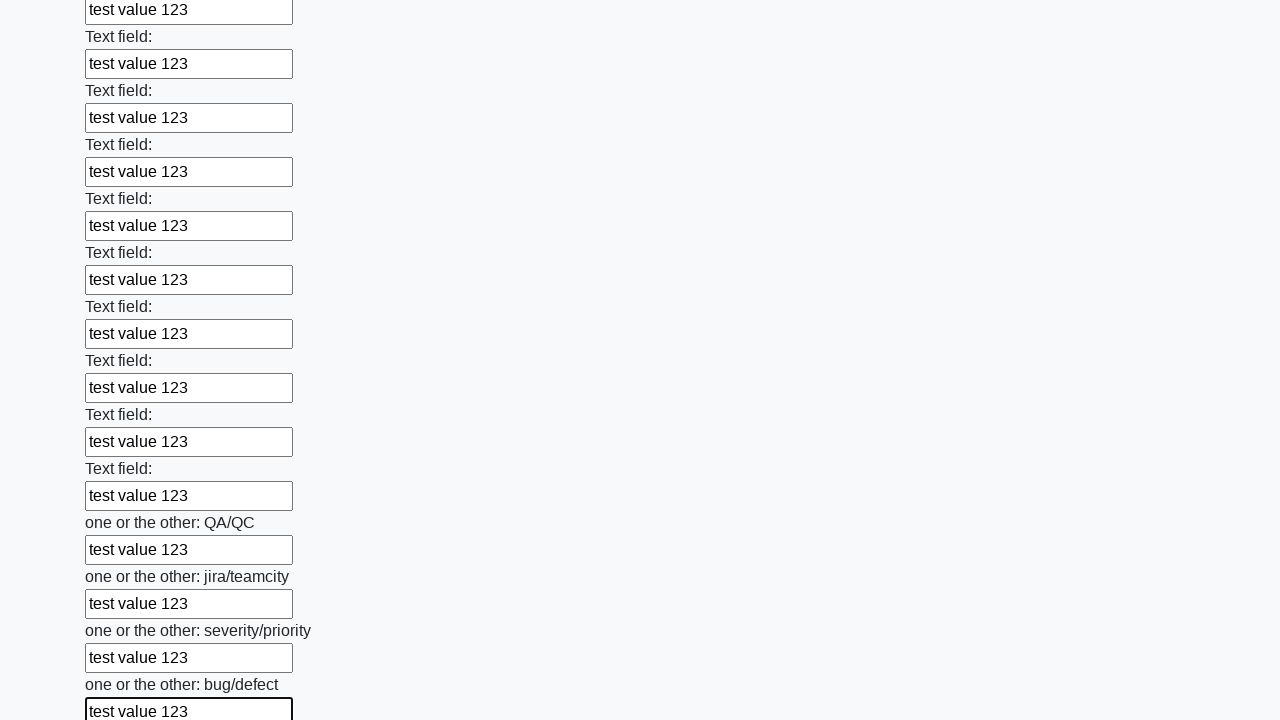

Filled text input field 92 of 100 with 'test value 123' on input[type="text"] >> nth=91
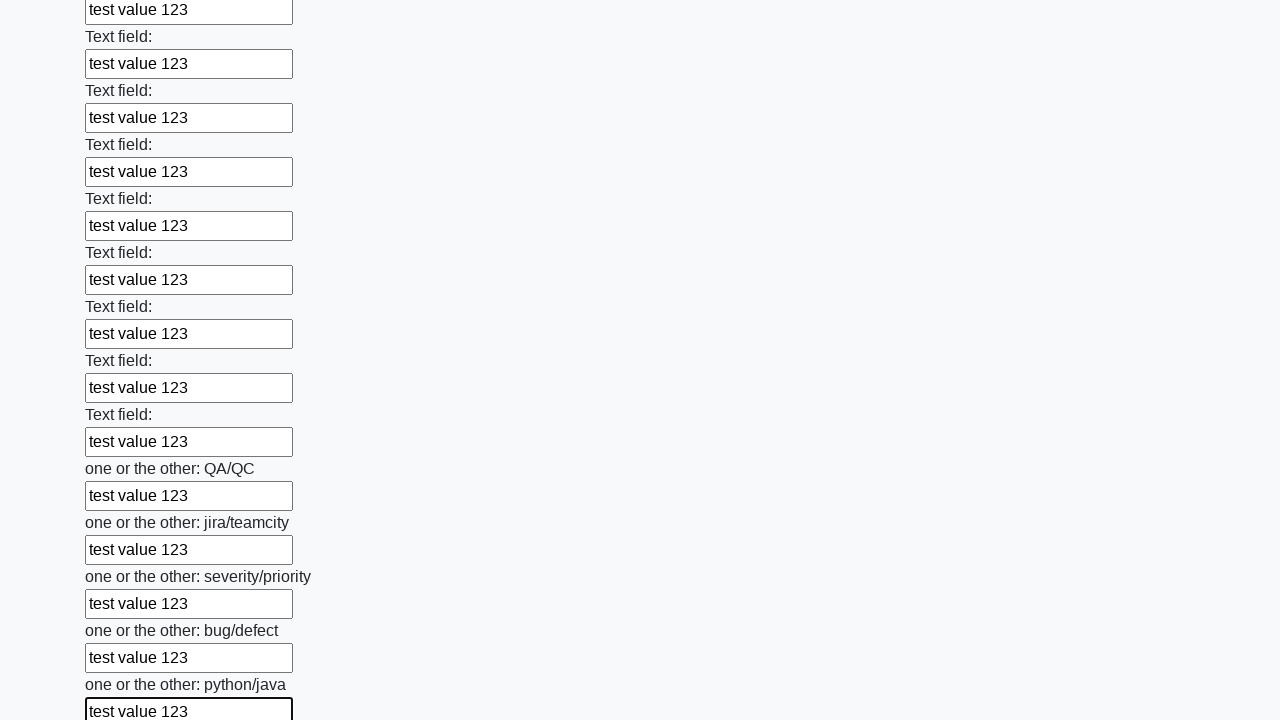

Filled text input field 93 of 100 with 'test value 123' on input[type="text"] >> nth=92
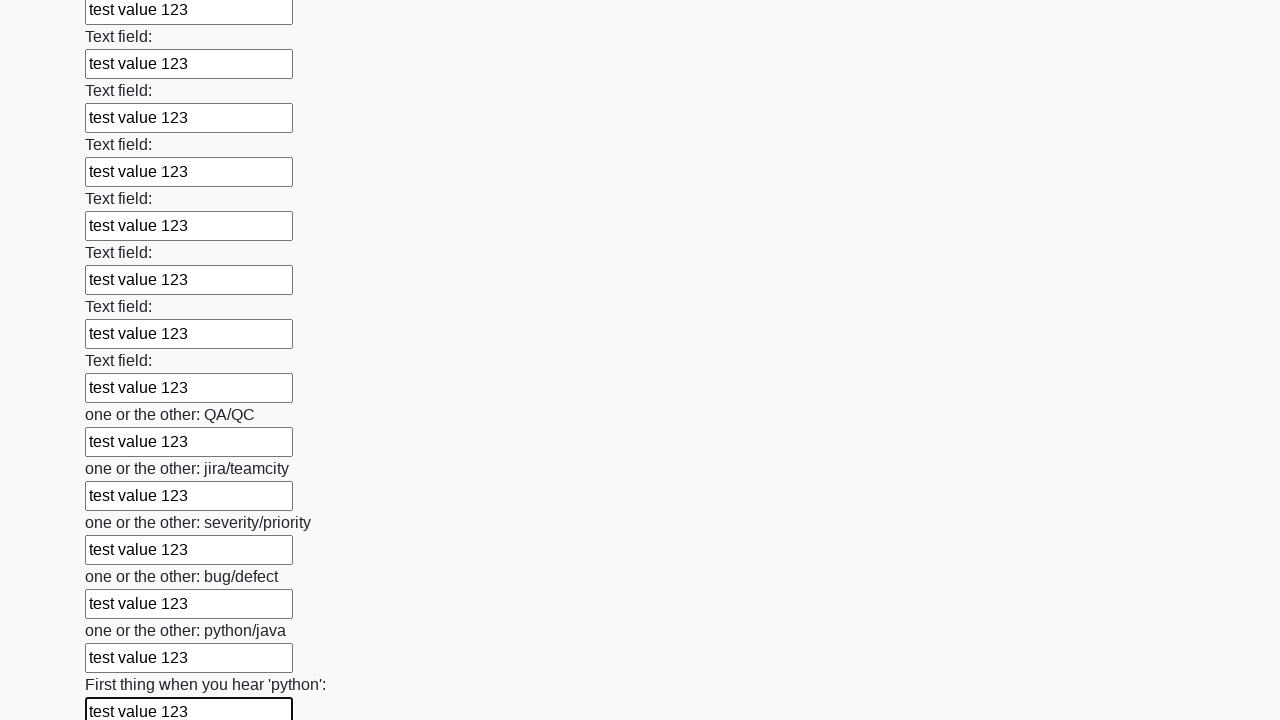

Filled text input field 94 of 100 with 'test value 123' on input[type="text"] >> nth=93
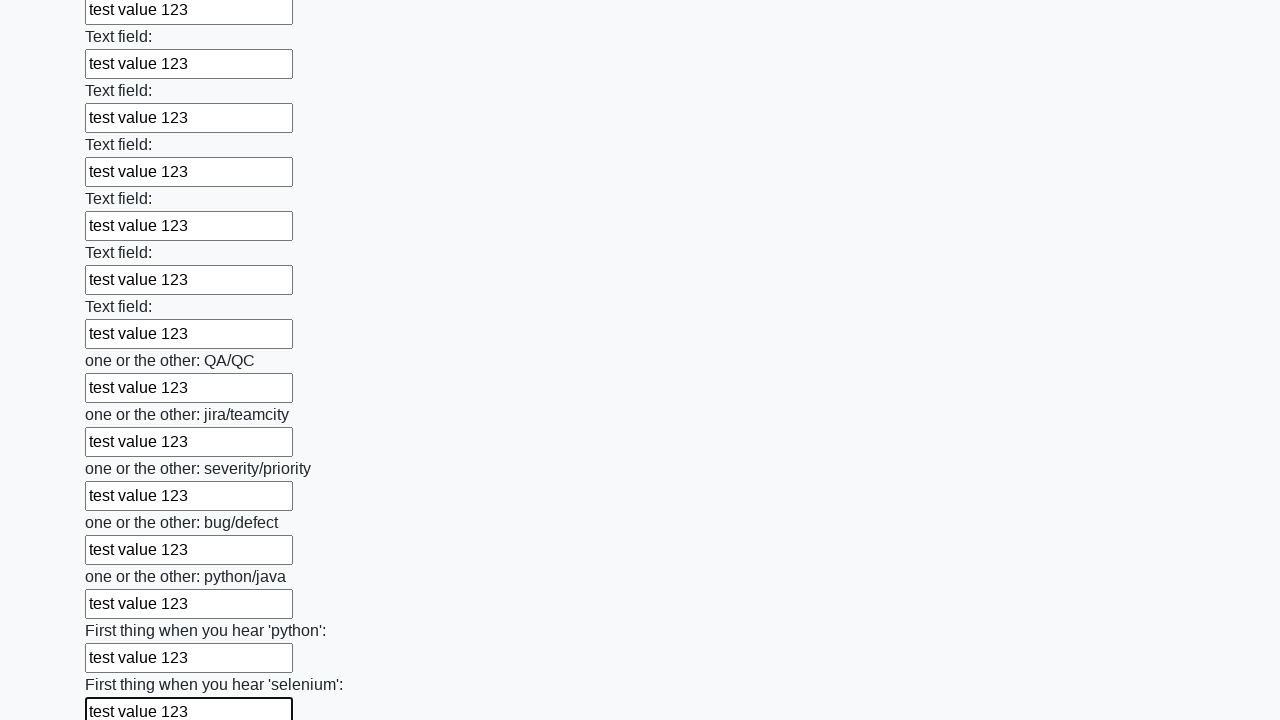

Filled text input field 95 of 100 with 'test value 123' on input[type="text"] >> nth=94
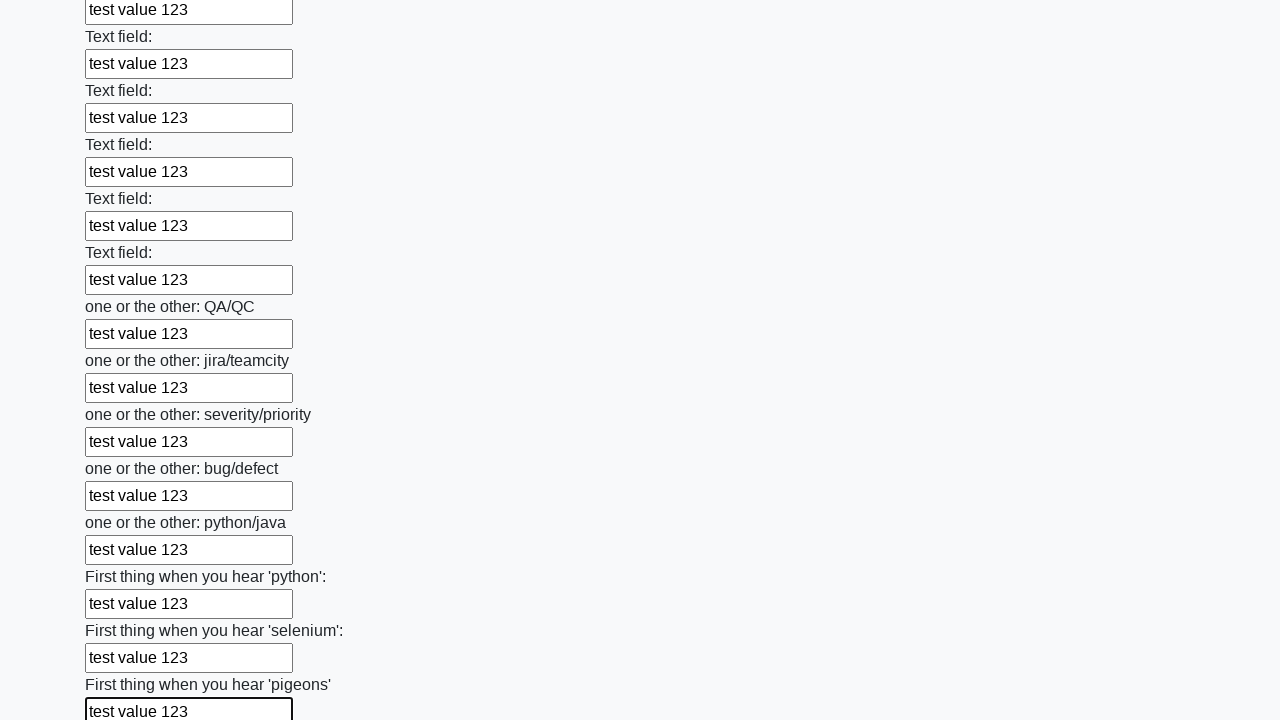

Filled text input field 96 of 100 with 'test value 123' on input[type="text"] >> nth=95
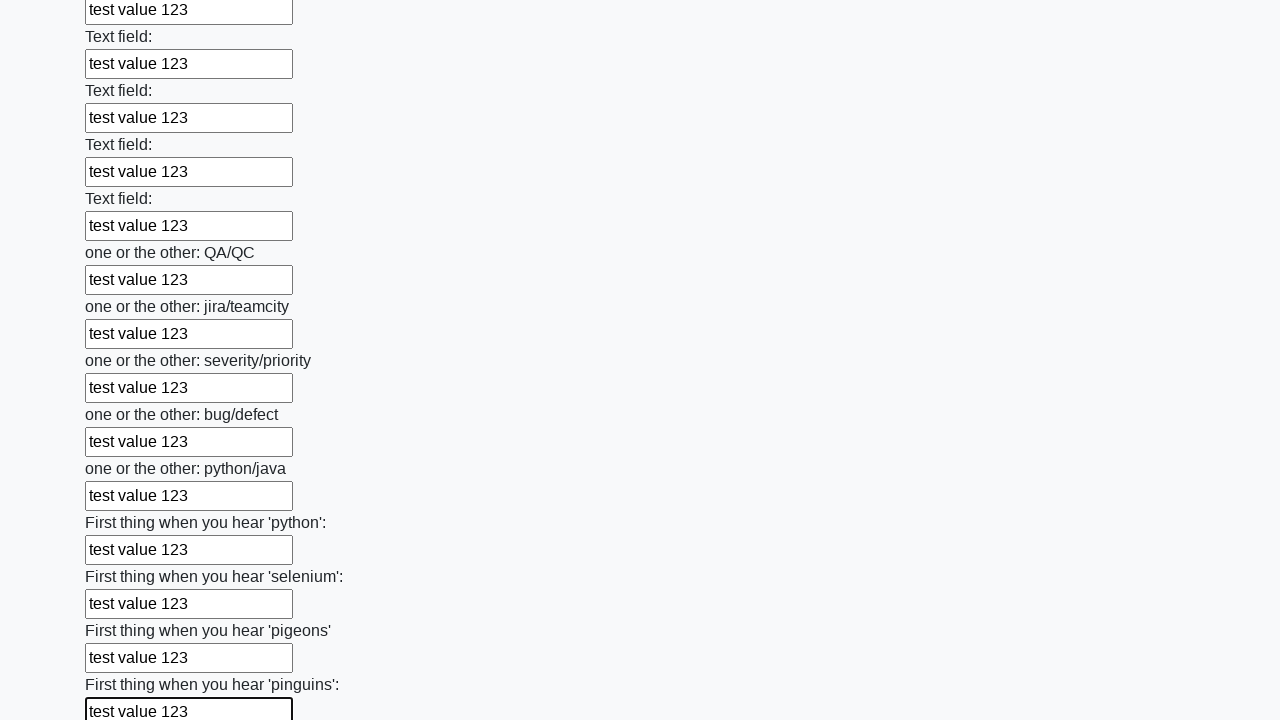

Filled text input field 97 of 100 with 'test value 123' on input[type="text"] >> nth=96
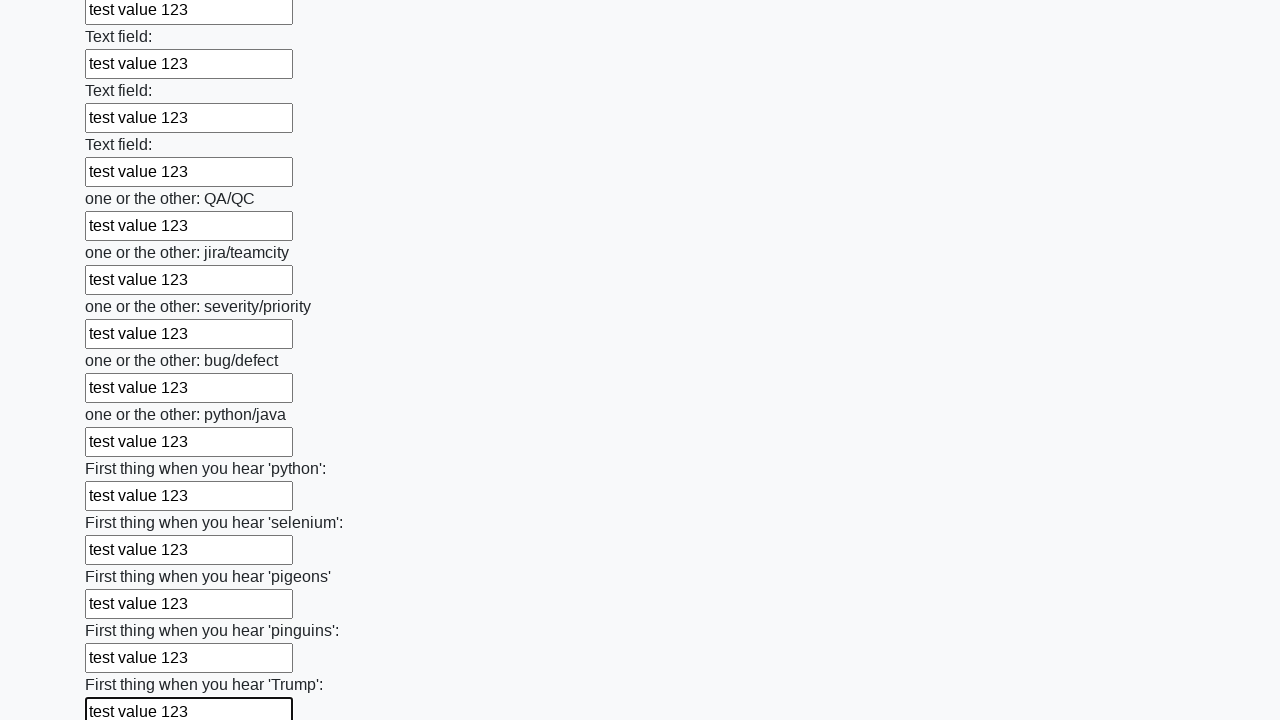

Filled text input field 98 of 100 with 'test value 123' on input[type="text"] >> nth=97
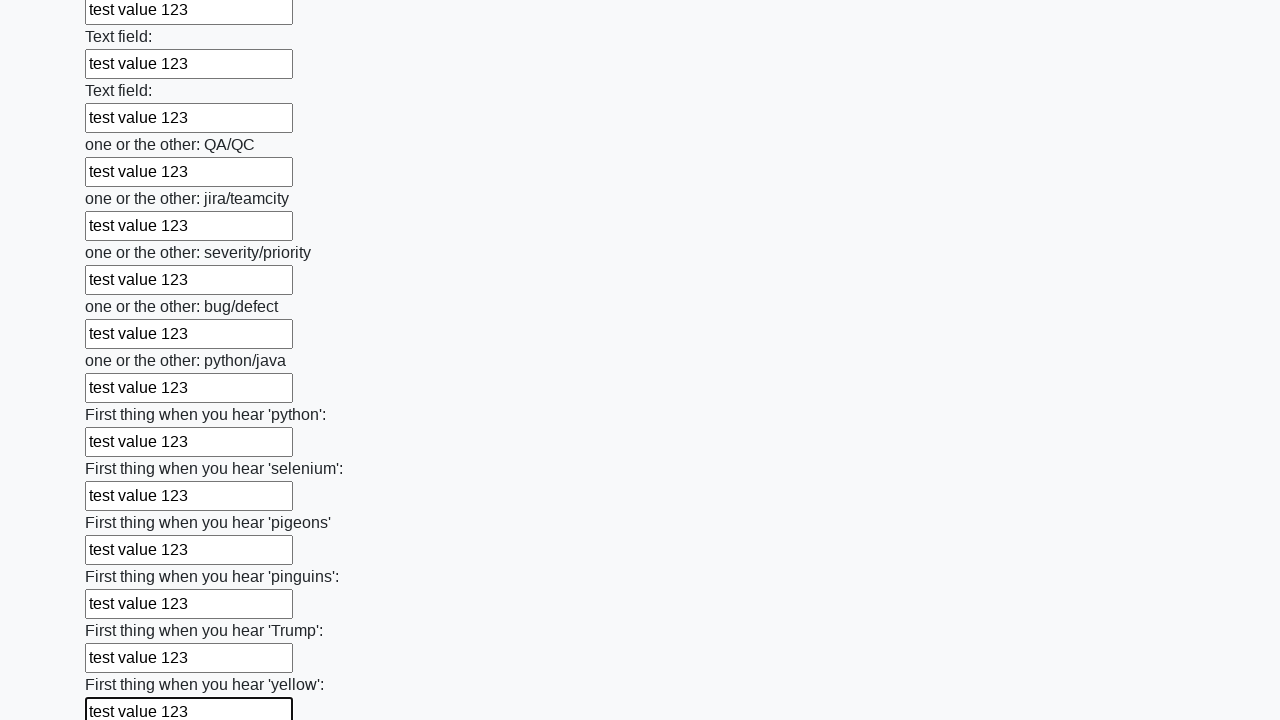

Filled text input field 99 of 100 with 'test value 123' on input[type="text"] >> nth=98
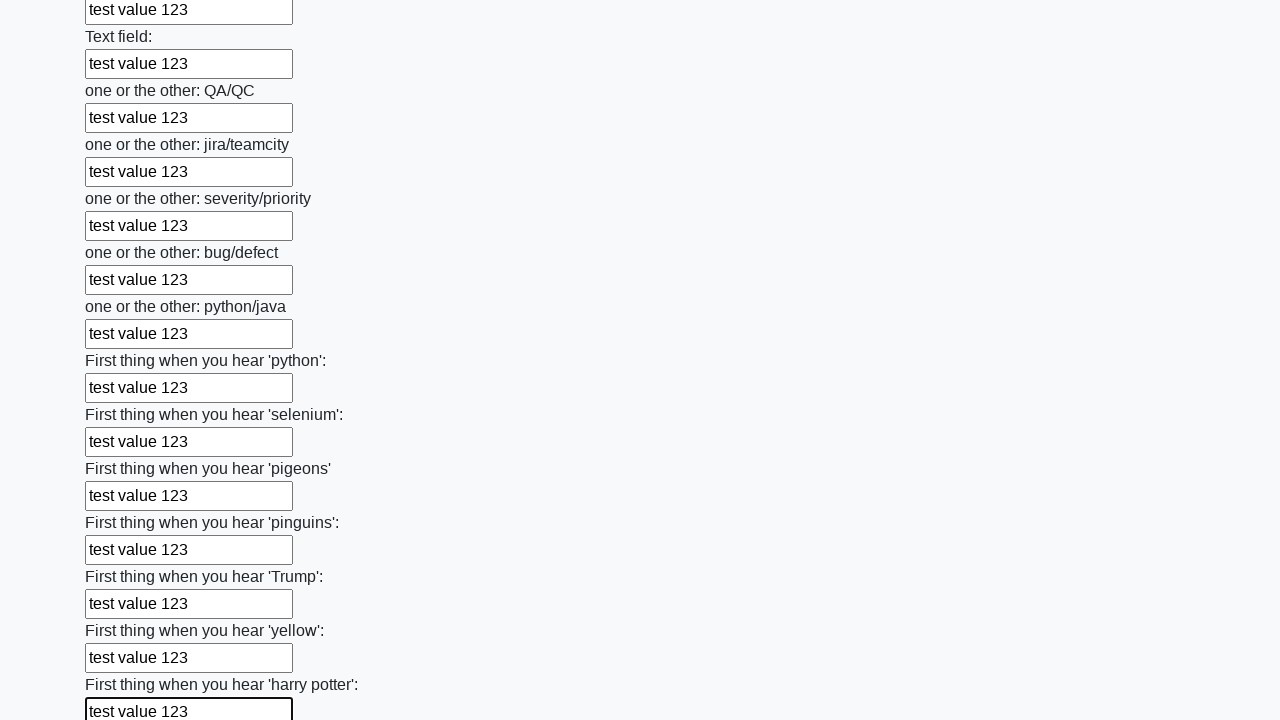

Filled text input field 100 of 100 with 'test value 123' on input[type="text"] >> nth=99
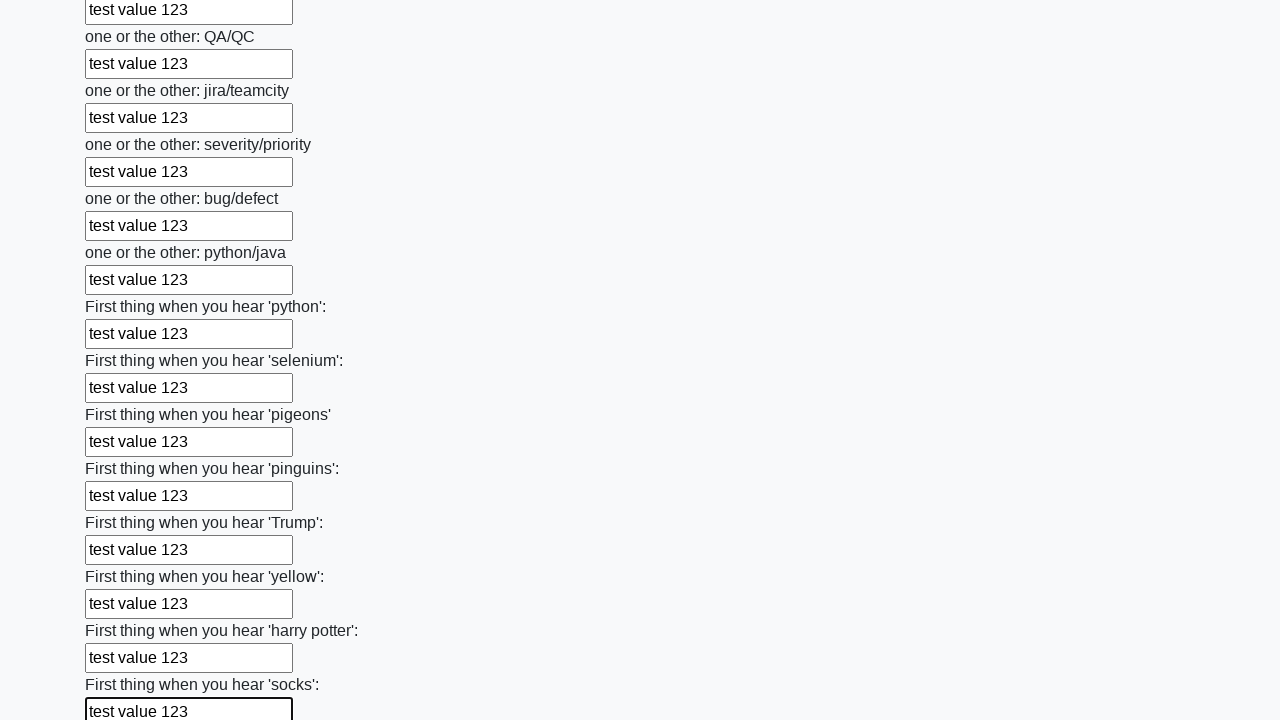

Clicked the form submit button at (123, 611) on button[type="submit"], input[type="submit"]
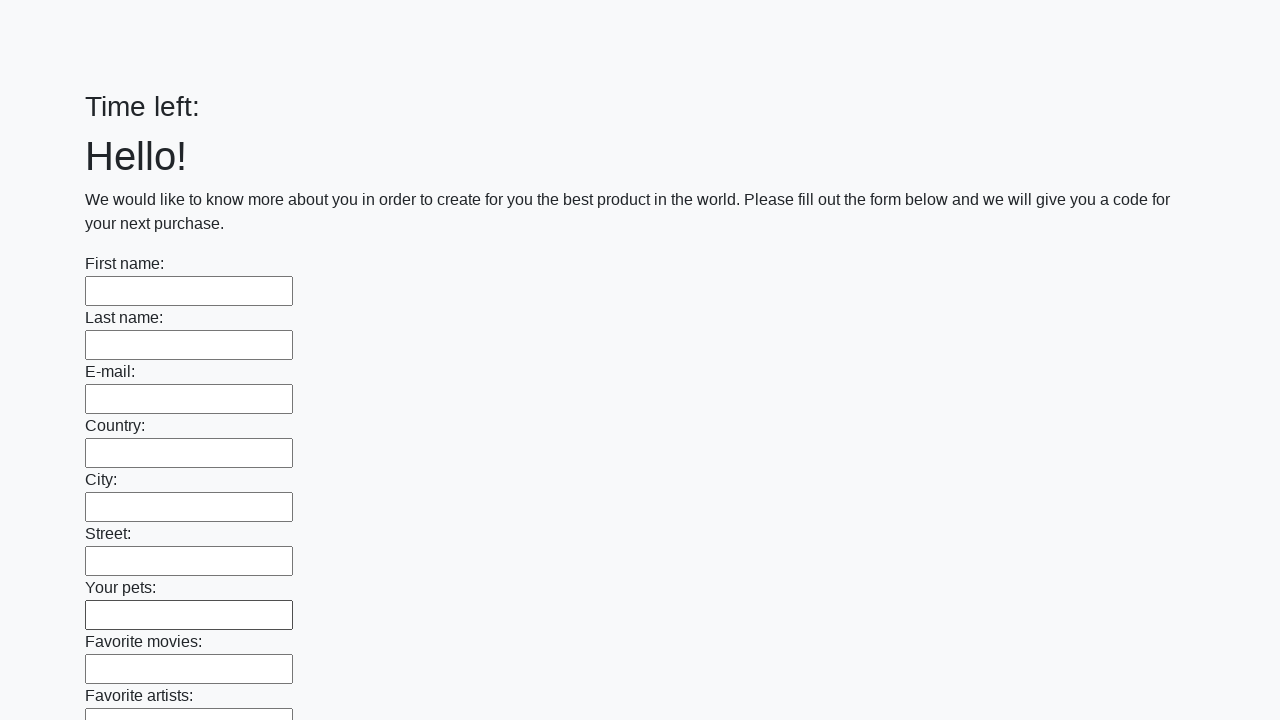

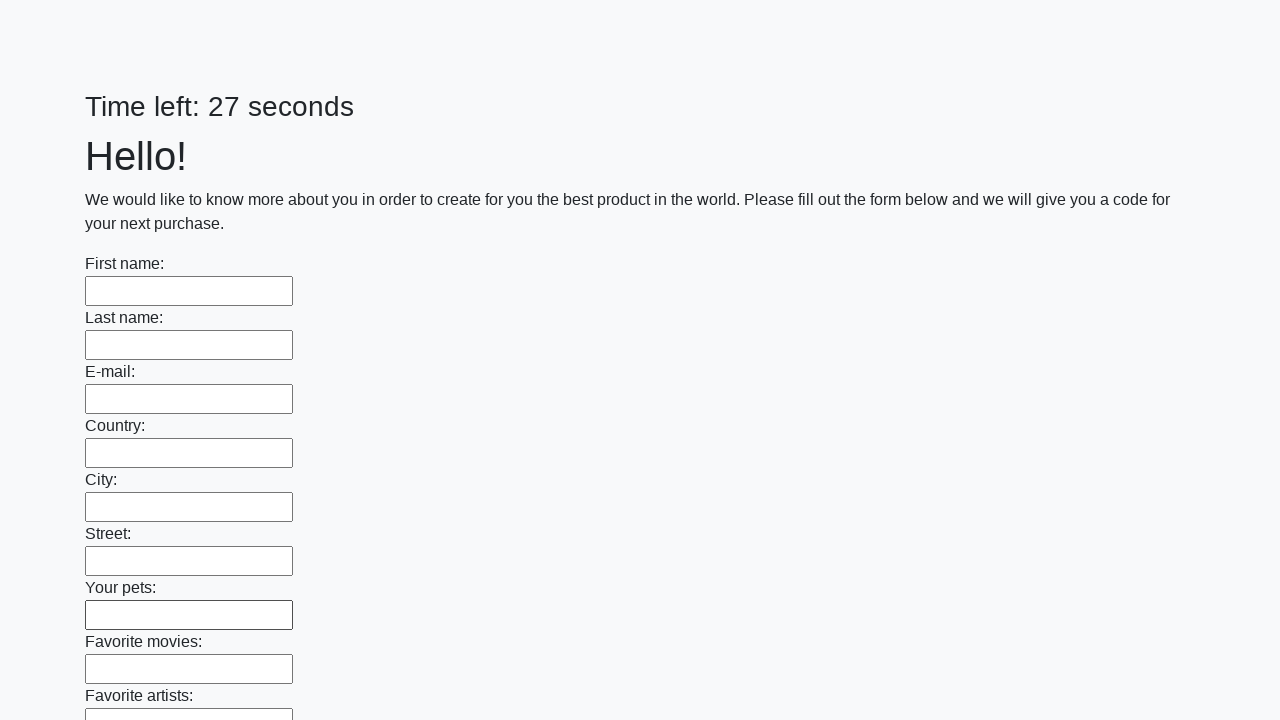